Tests date picker functionality by opening the date picker, navigating to a specific past date (May 10, 2022), and selecting it.

Starting URL: https://jqueryui.com/datepicker/

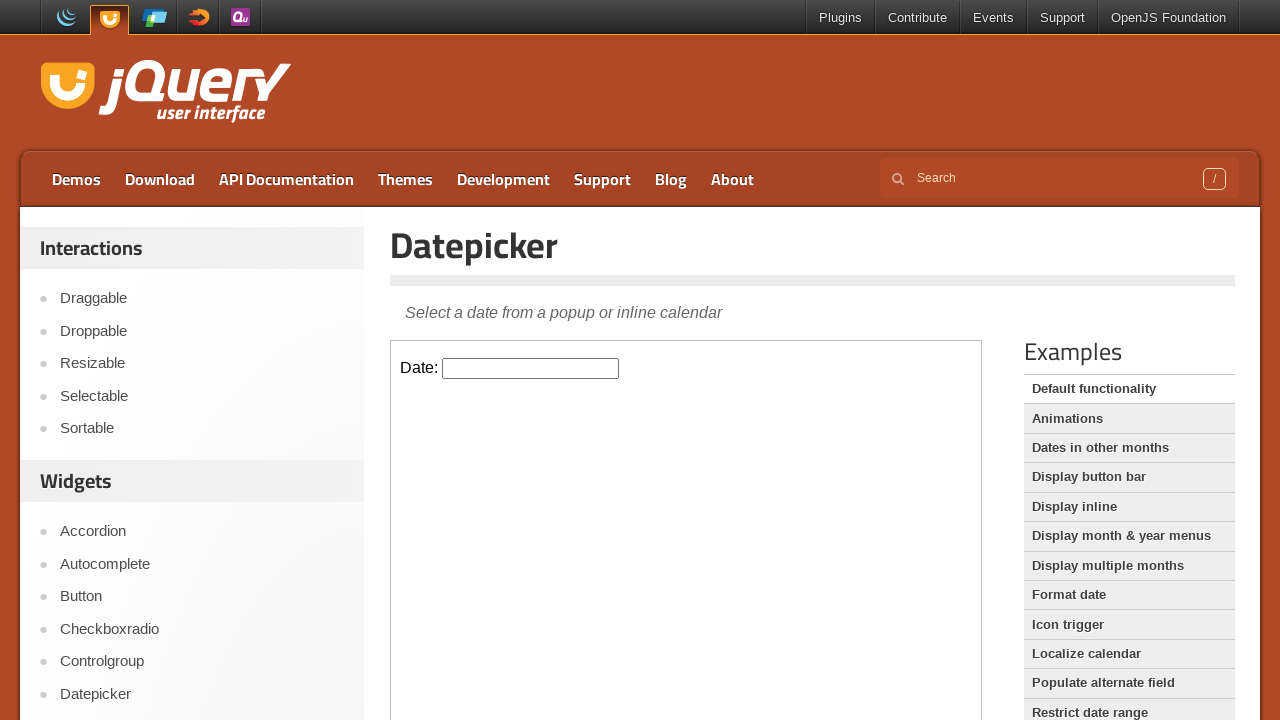

Located iframe containing the datepicker
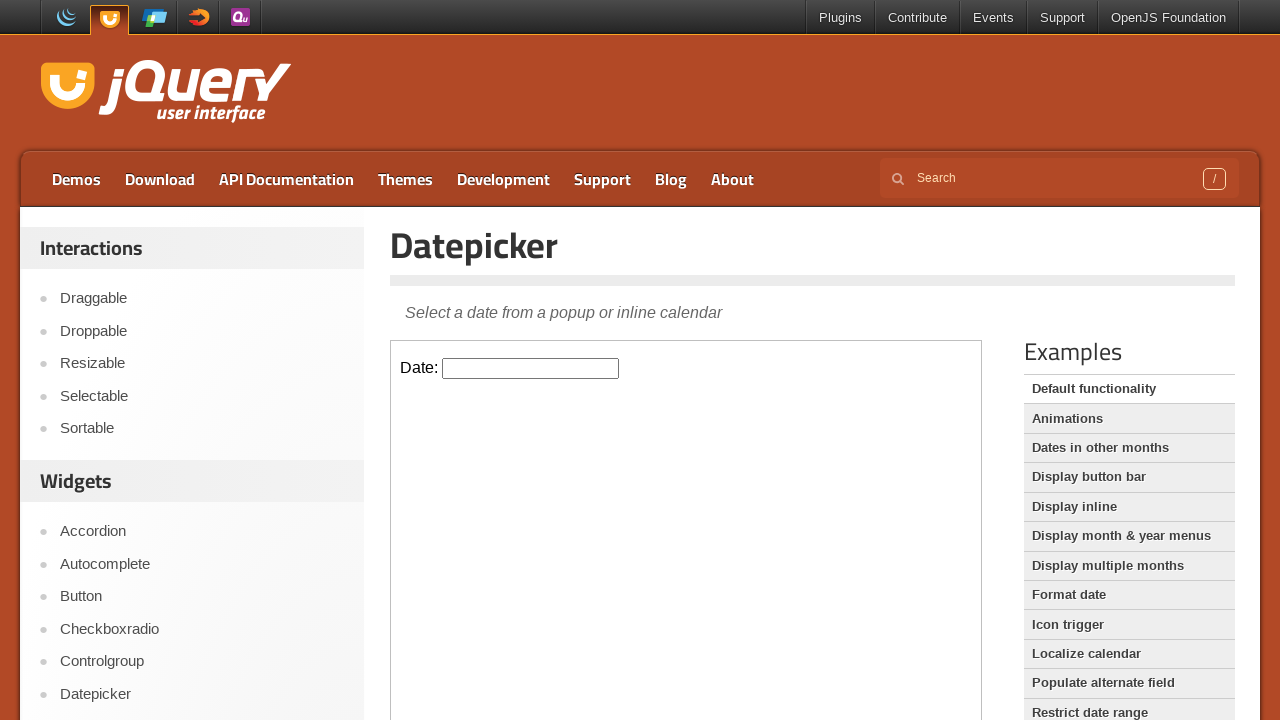

Clicked datepicker input to open calendar at (531, 368) on iframe.demo-frame >> internal:control=enter-frame >> #datepicker
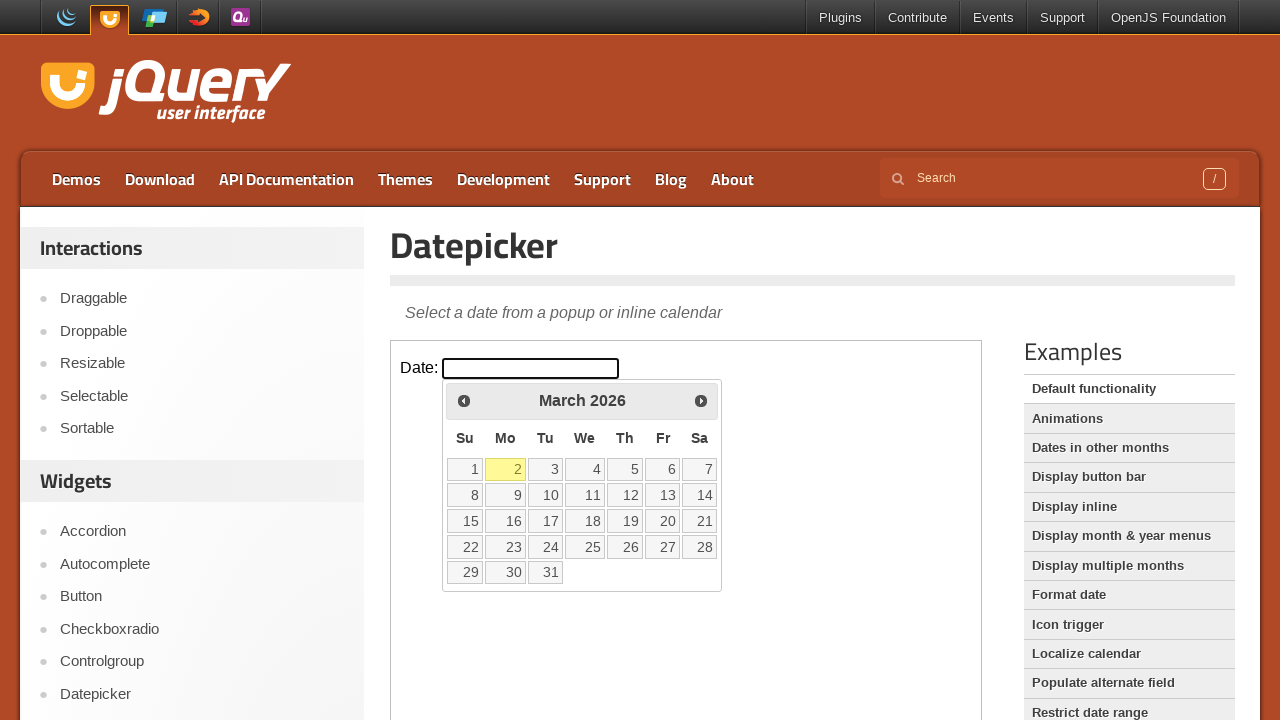

Retrieved current month 'March' and year '2026' from datepicker
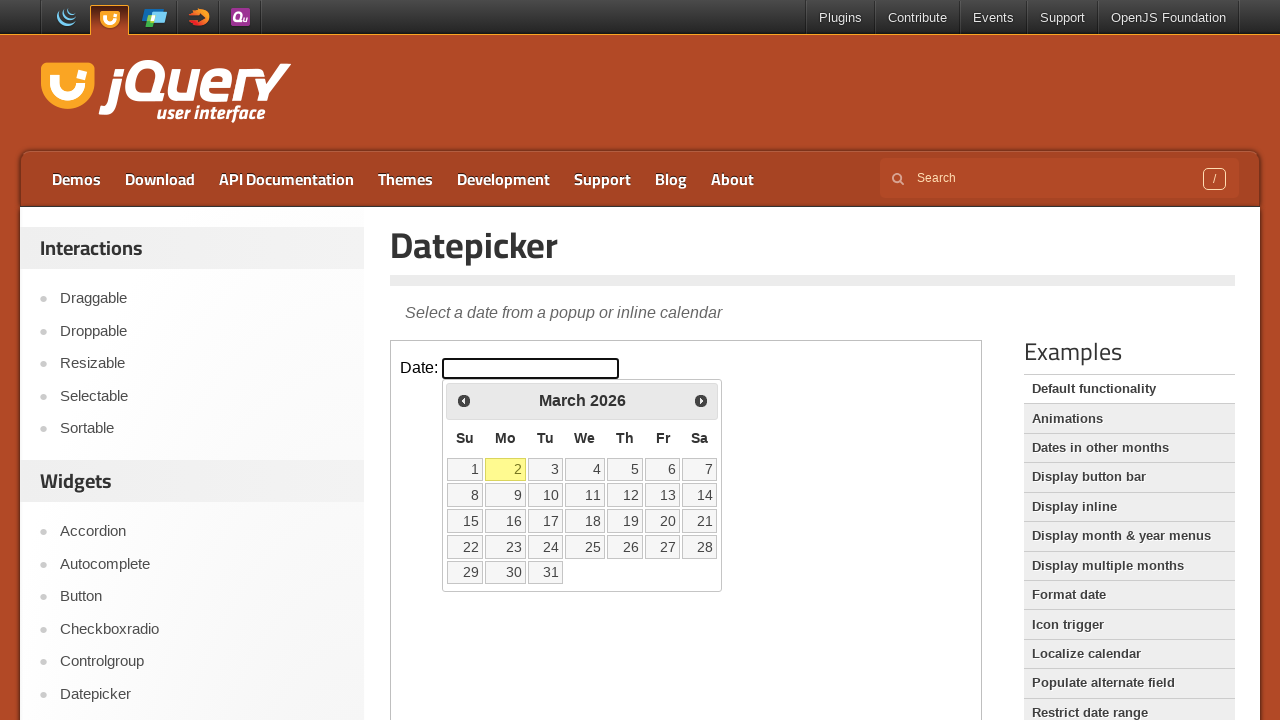

Clicked previous month button to navigate backward at (464, 400) on iframe.demo-frame >> internal:control=enter-frame >> span.ui-icon-circle-triangl
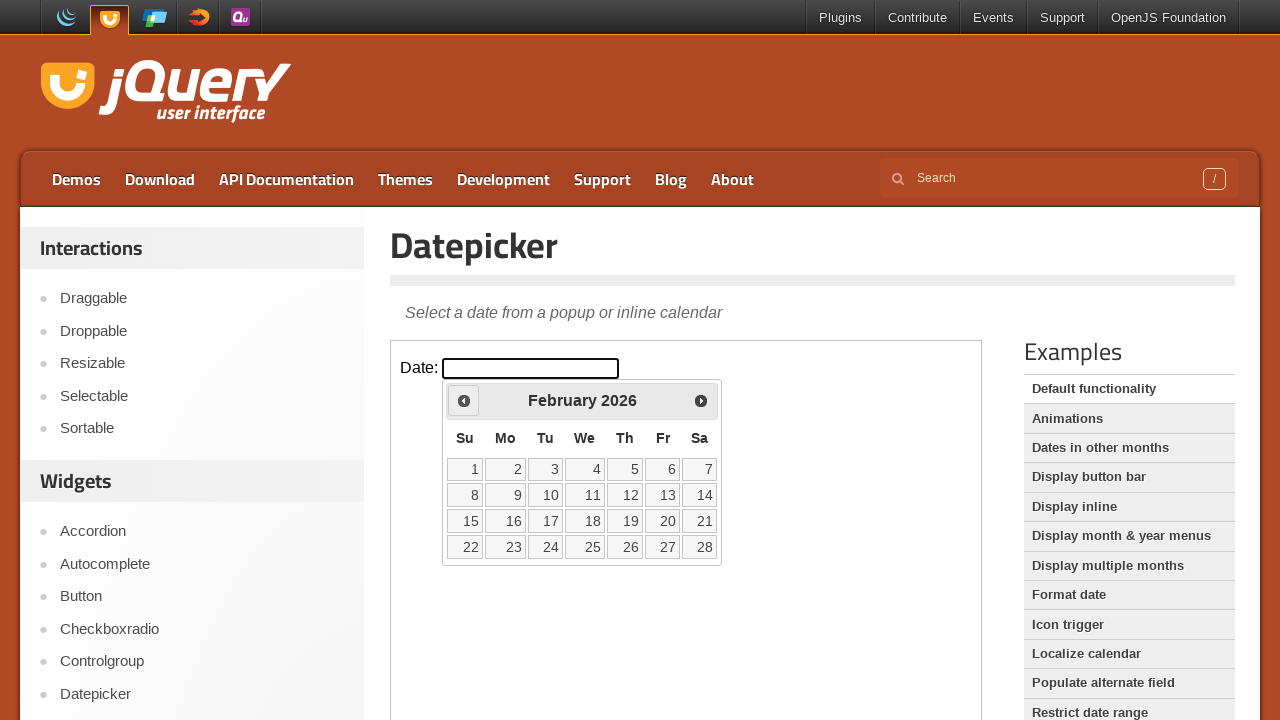

Waited for calendar to update
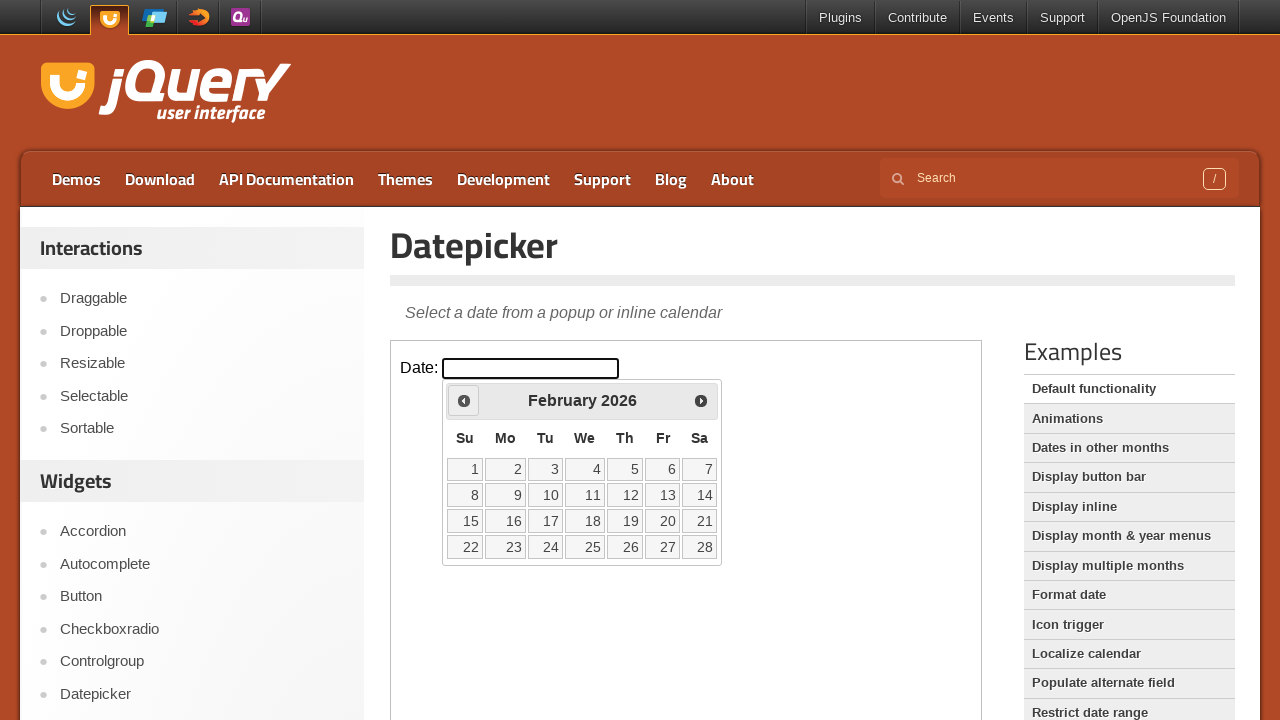

Retrieved current month 'February' and year '2026' from datepicker
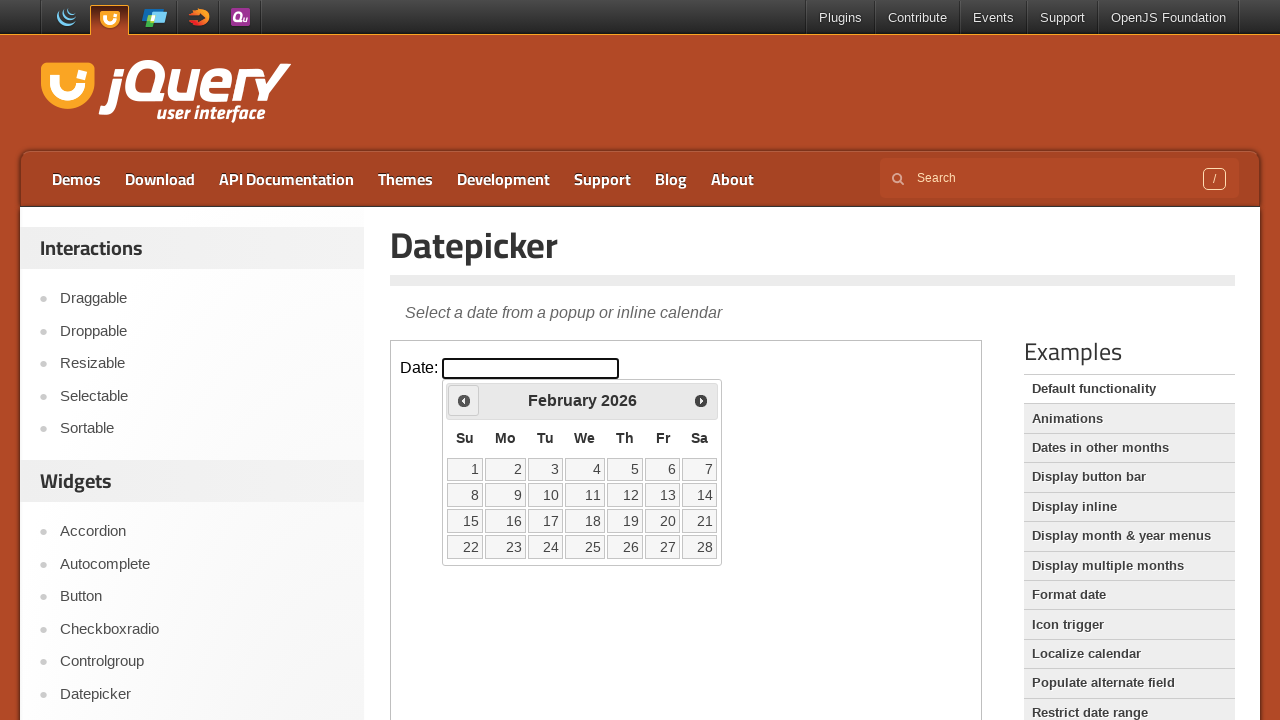

Clicked previous month button to navigate backward at (464, 400) on iframe.demo-frame >> internal:control=enter-frame >> span.ui-icon-circle-triangl
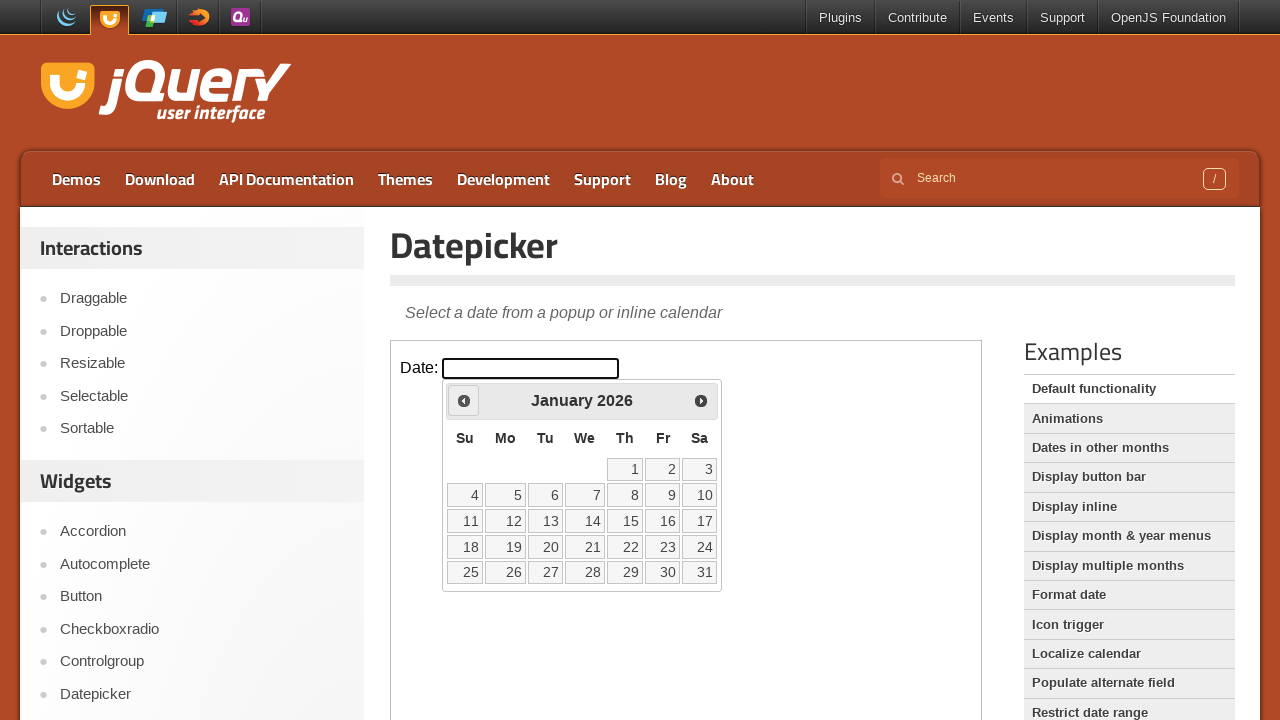

Waited for calendar to update
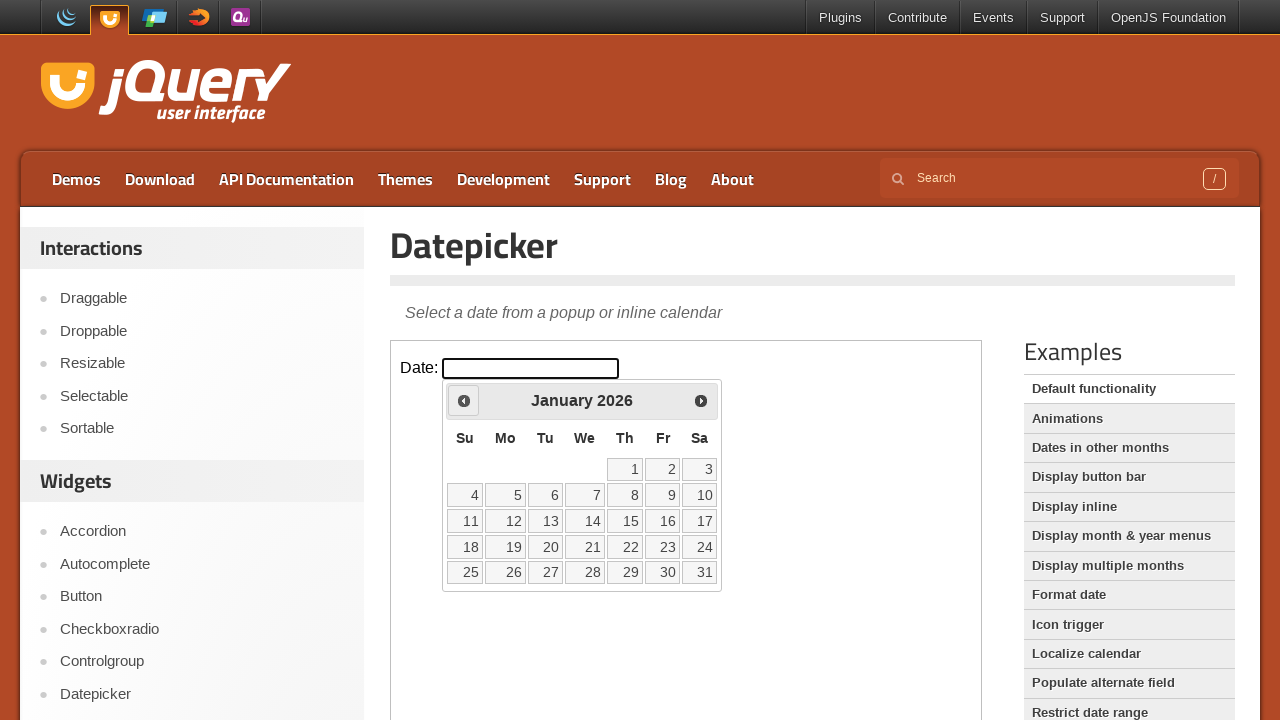

Retrieved current month 'January' and year '2026' from datepicker
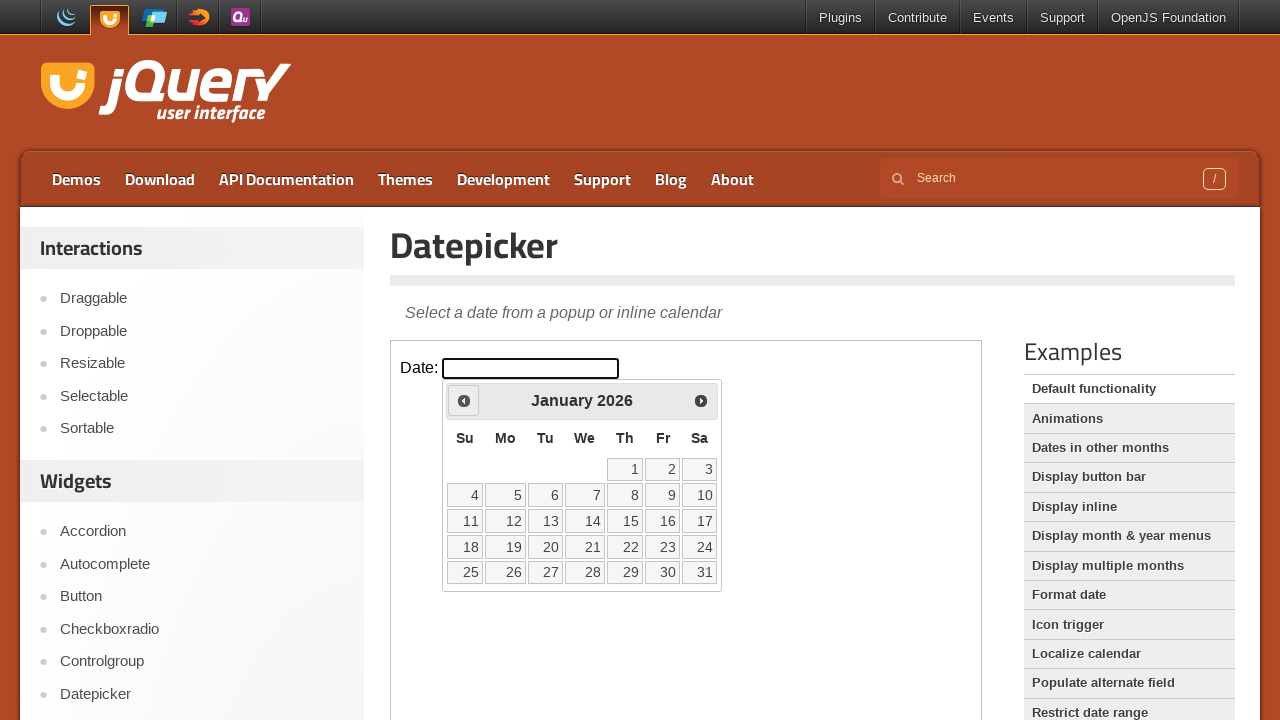

Clicked previous month button to navigate backward at (464, 400) on iframe.demo-frame >> internal:control=enter-frame >> span.ui-icon-circle-triangl
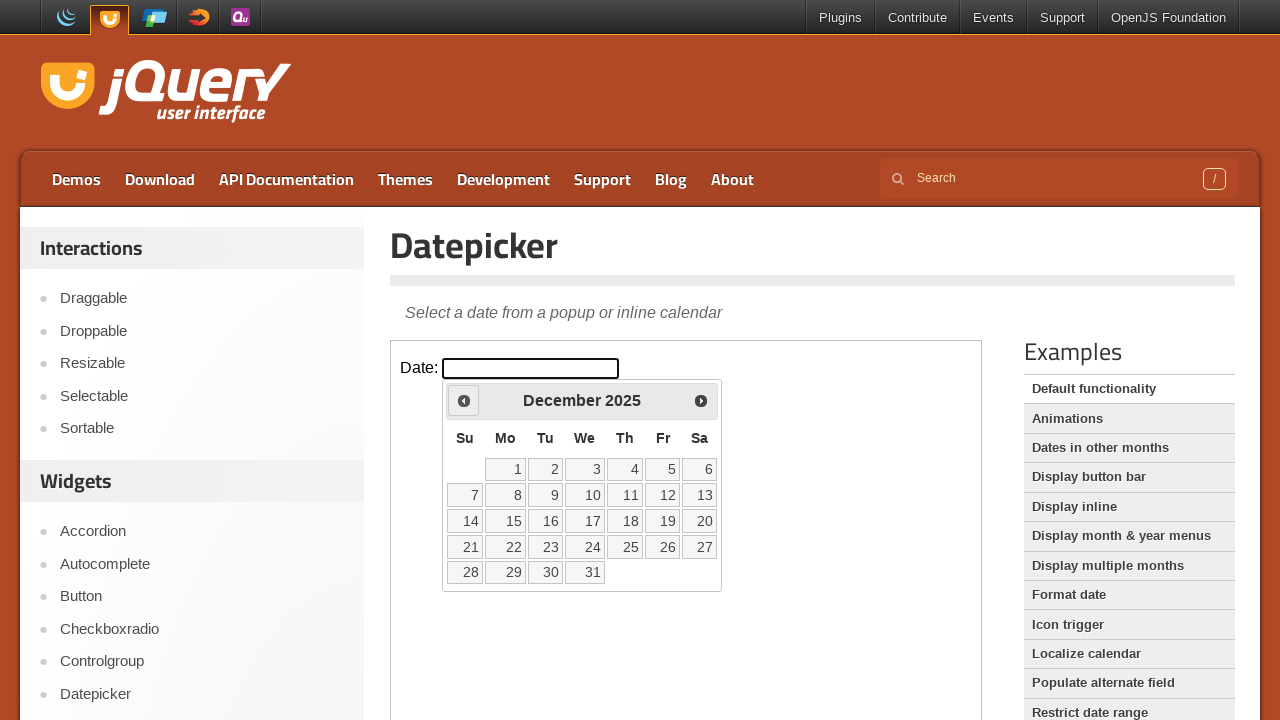

Waited for calendar to update
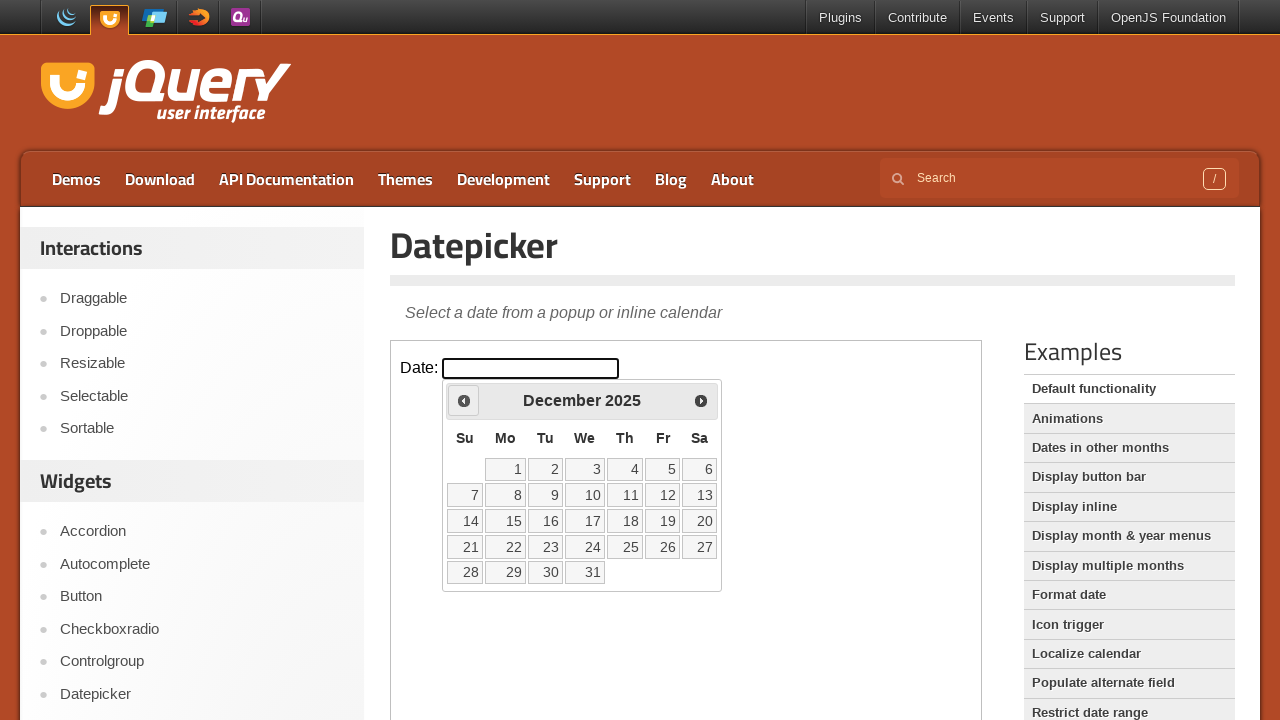

Retrieved current month 'December' and year '2025' from datepicker
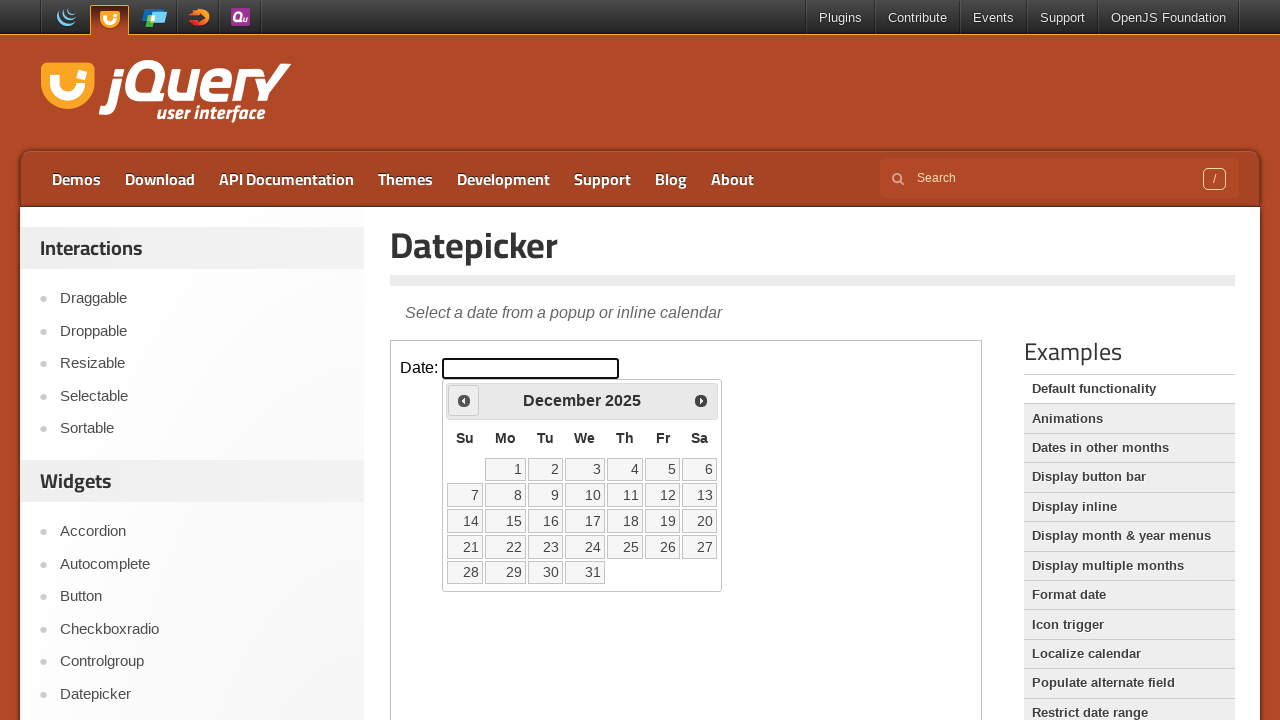

Clicked previous month button to navigate backward at (464, 400) on iframe.demo-frame >> internal:control=enter-frame >> span.ui-icon-circle-triangl
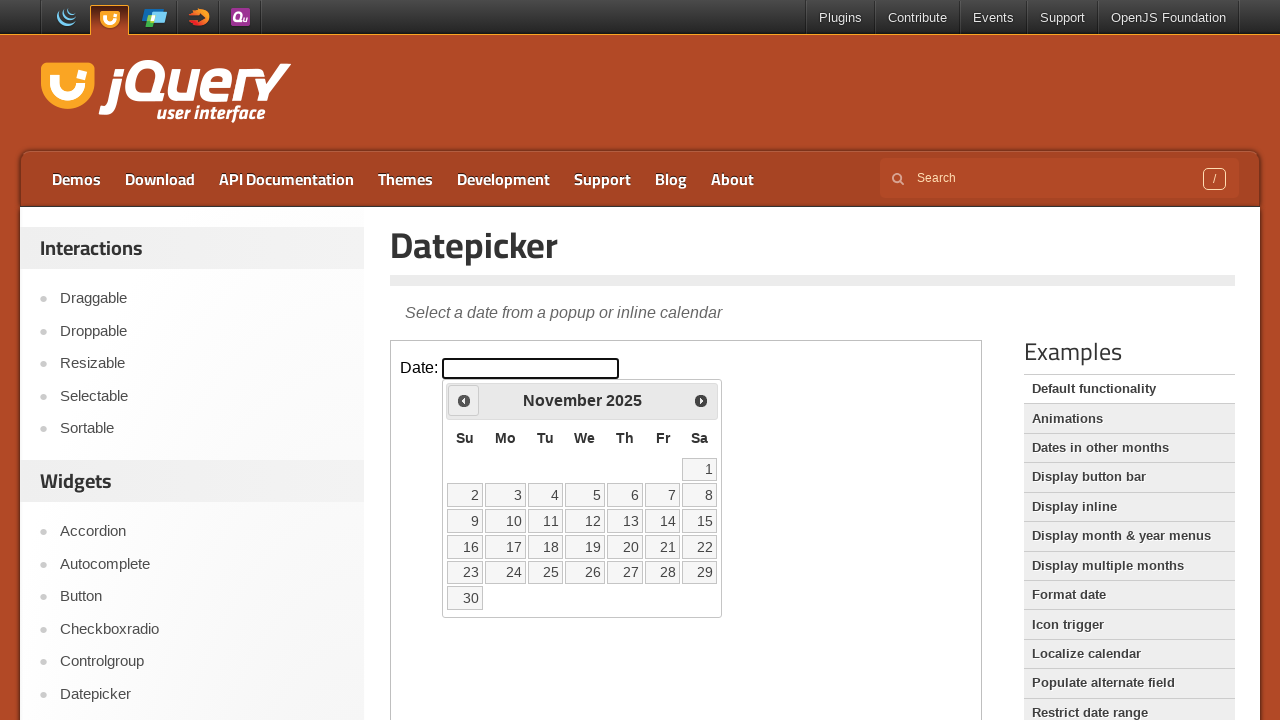

Waited for calendar to update
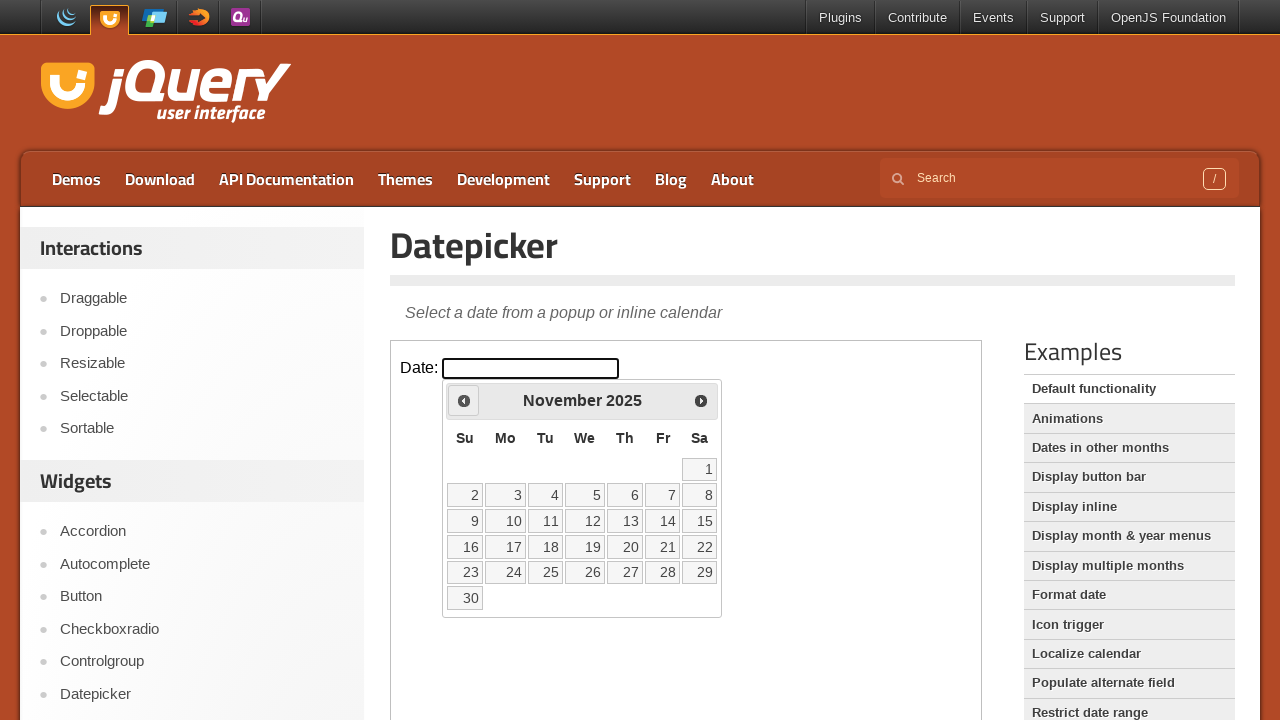

Retrieved current month 'November' and year '2025' from datepicker
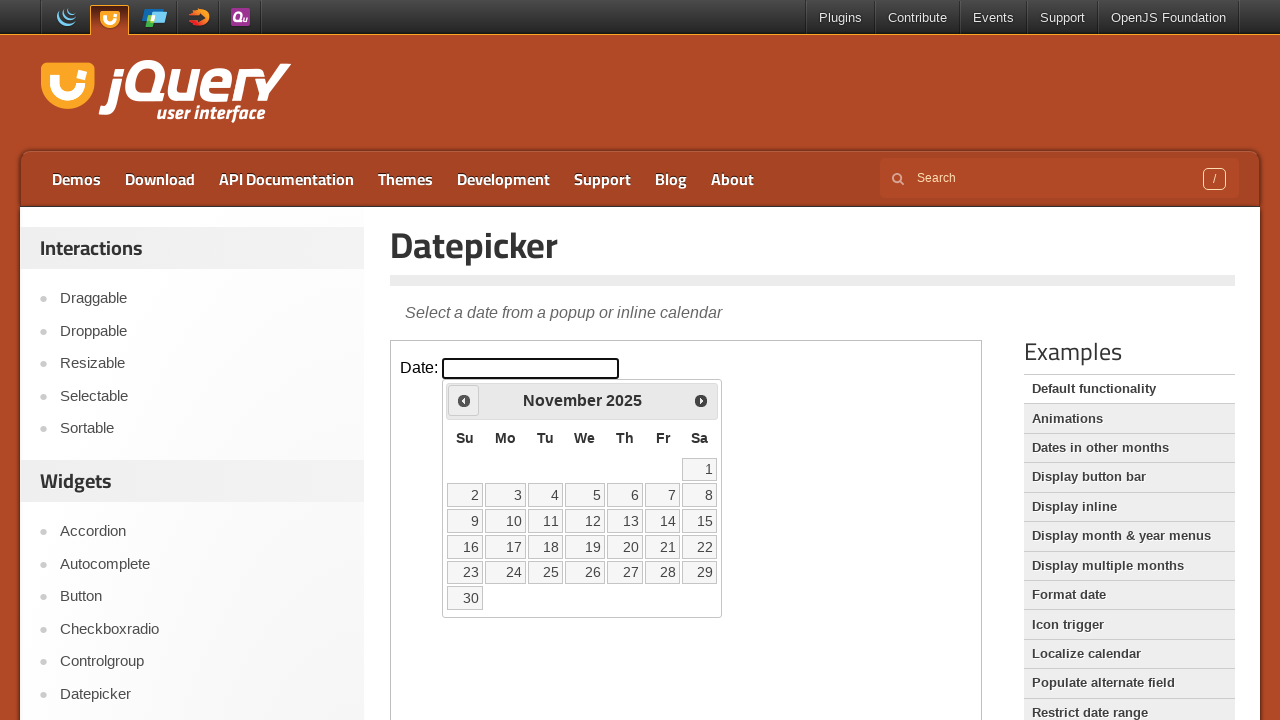

Clicked previous month button to navigate backward at (464, 400) on iframe.demo-frame >> internal:control=enter-frame >> span.ui-icon-circle-triangl
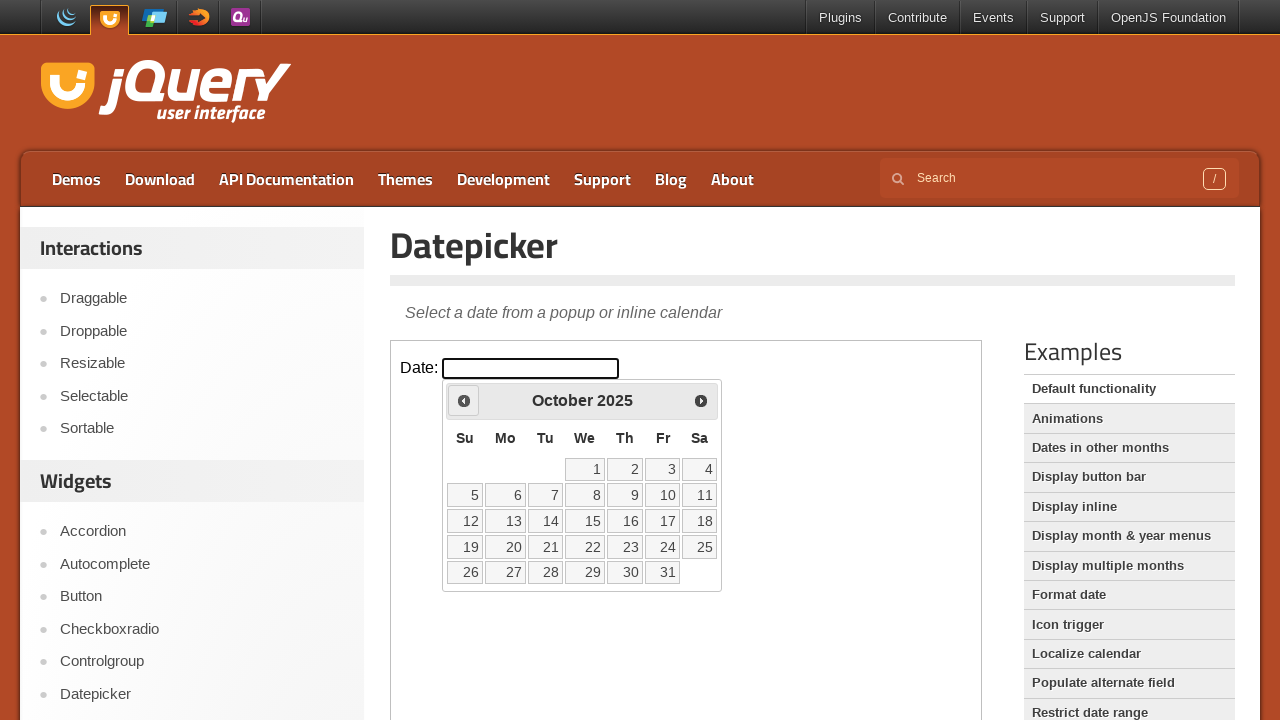

Waited for calendar to update
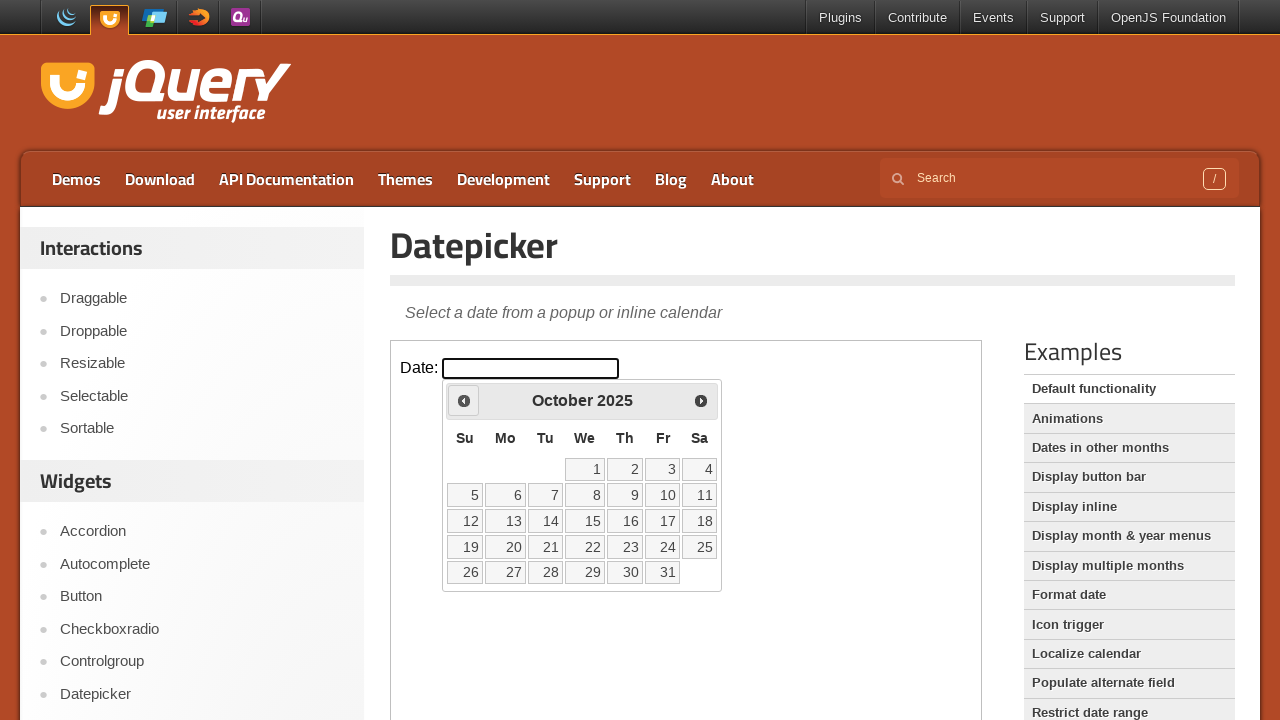

Retrieved current month 'October' and year '2025' from datepicker
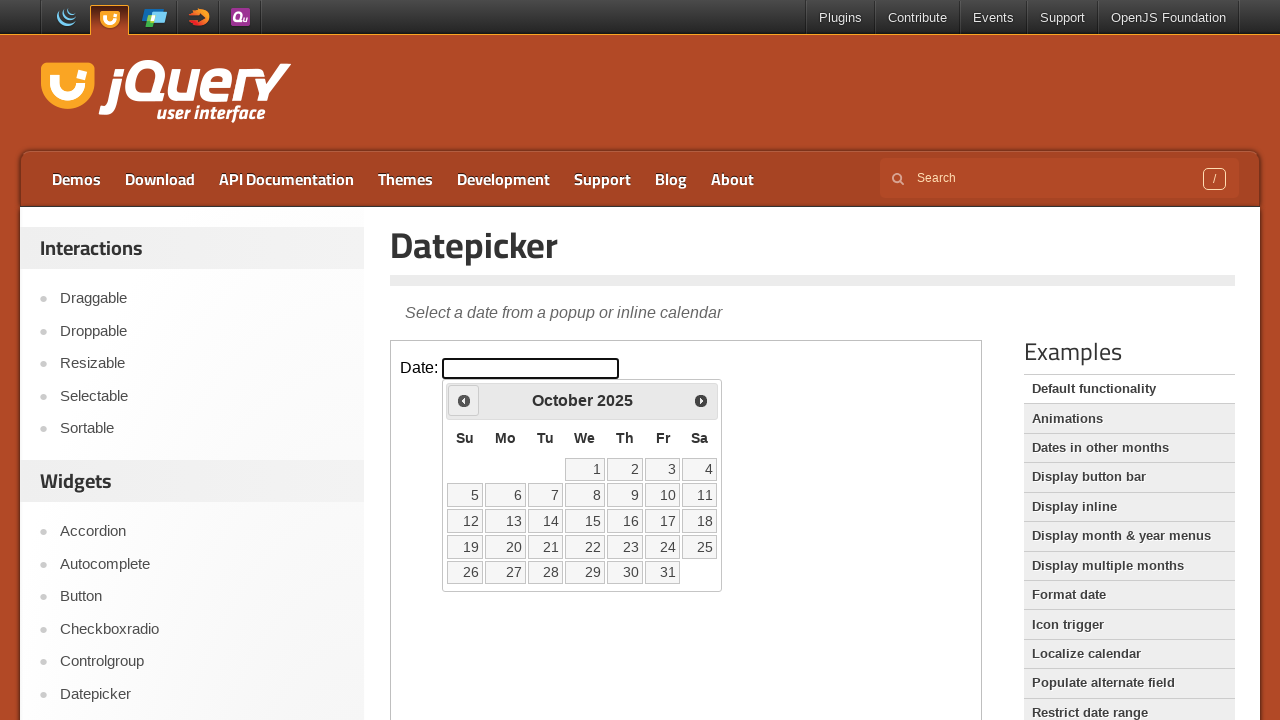

Clicked previous month button to navigate backward at (464, 400) on iframe.demo-frame >> internal:control=enter-frame >> span.ui-icon-circle-triangl
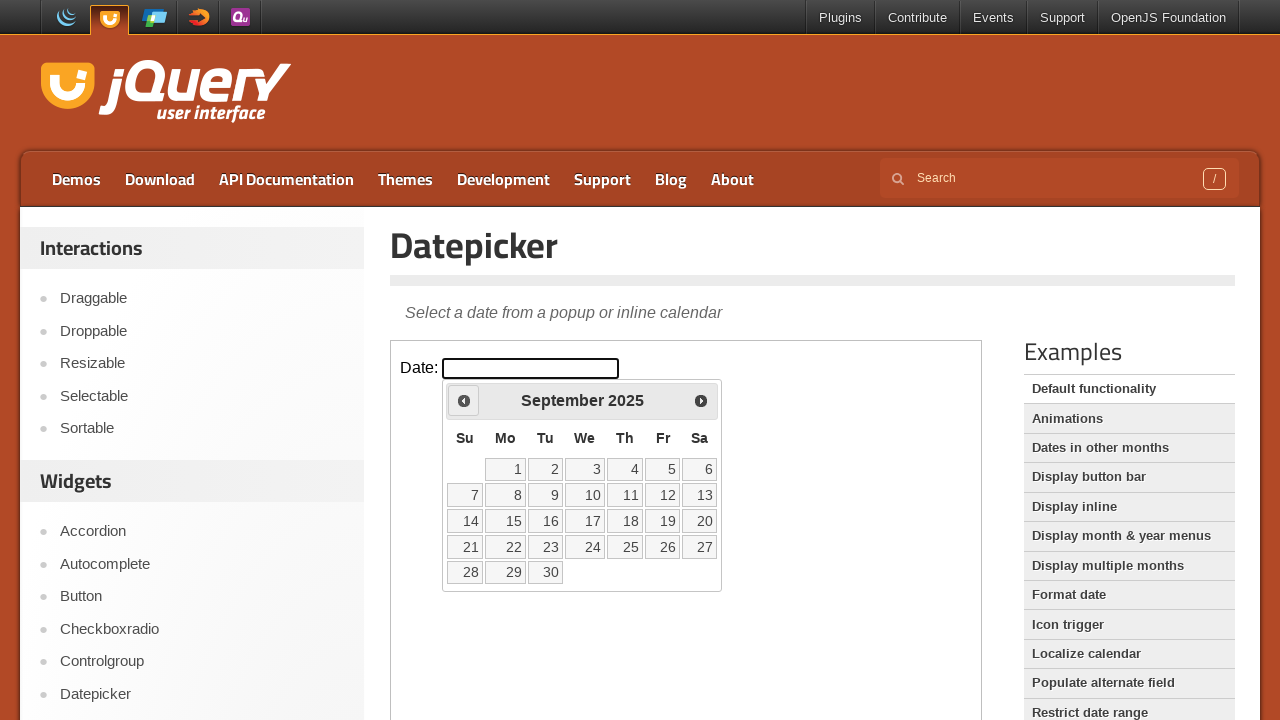

Waited for calendar to update
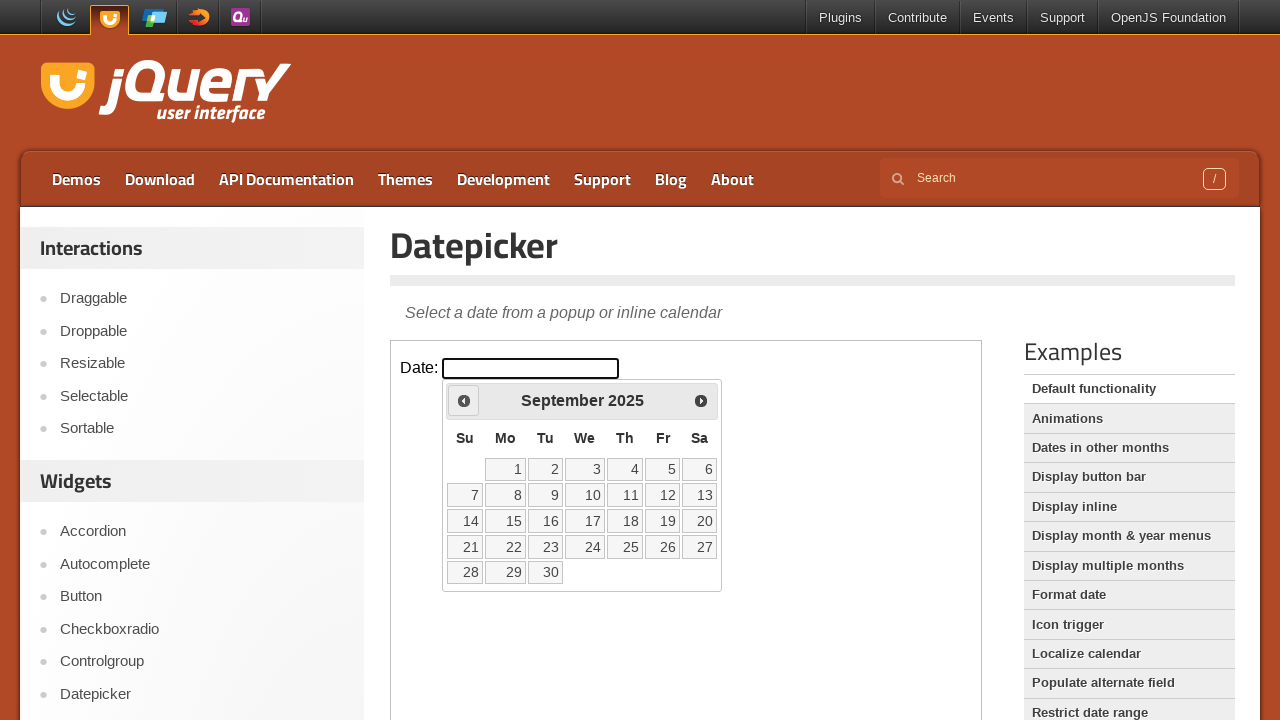

Retrieved current month 'September' and year '2025' from datepicker
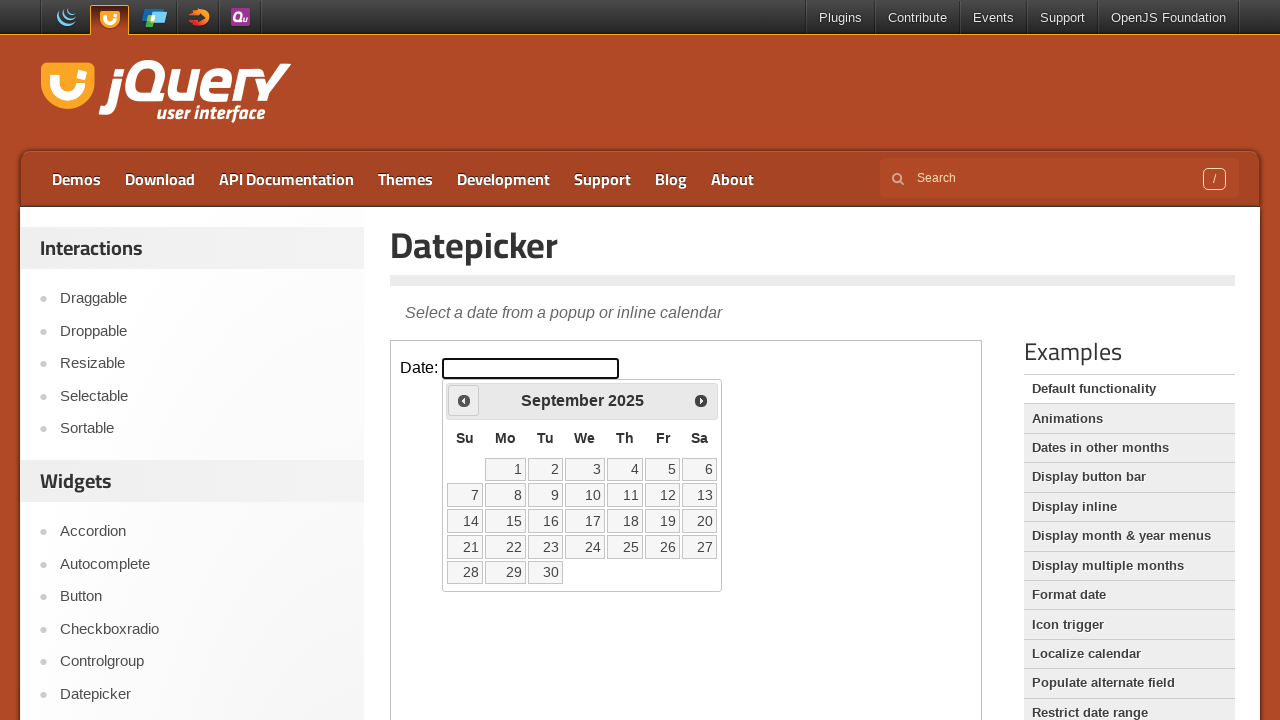

Clicked previous month button to navigate backward at (464, 400) on iframe.demo-frame >> internal:control=enter-frame >> span.ui-icon-circle-triangl
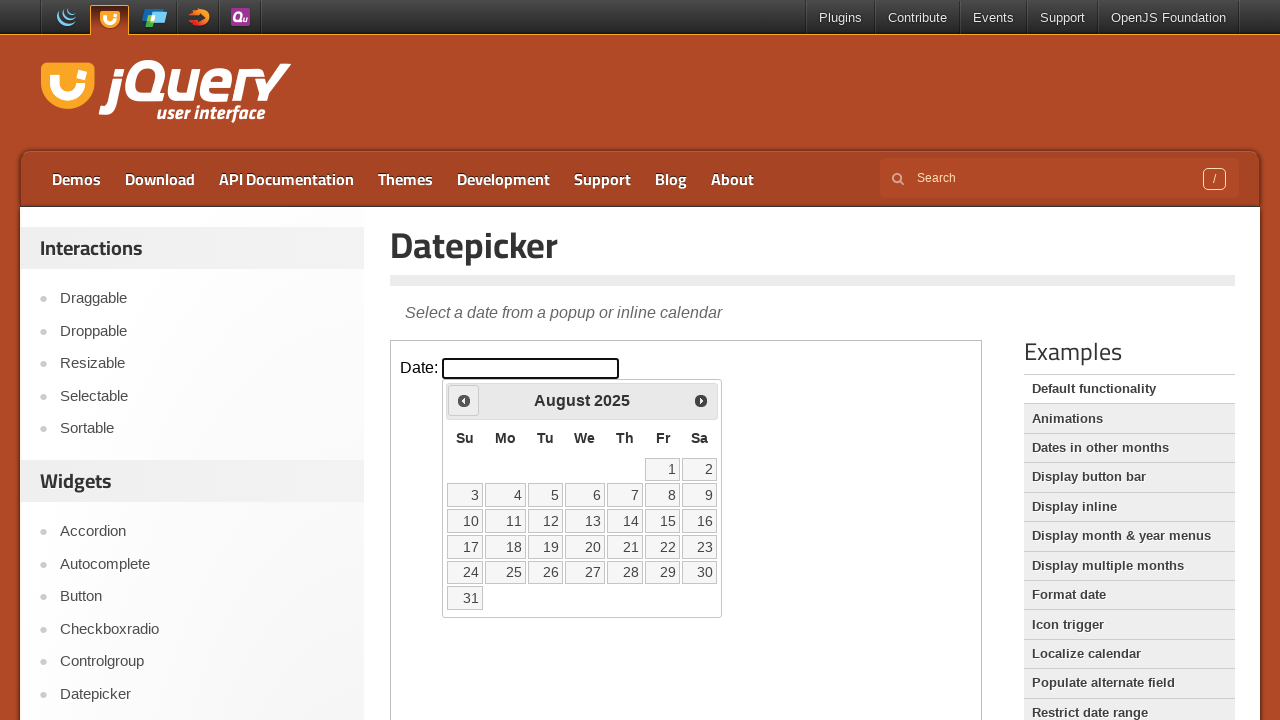

Waited for calendar to update
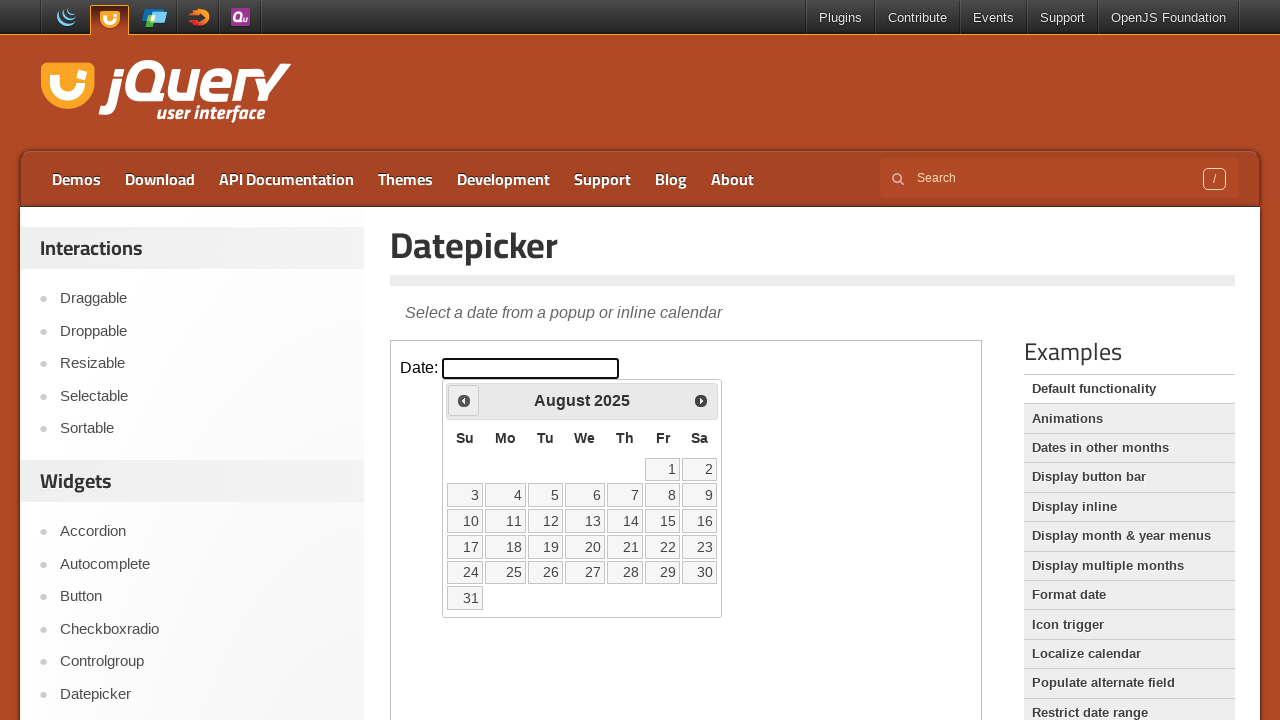

Retrieved current month 'August' and year '2025' from datepicker
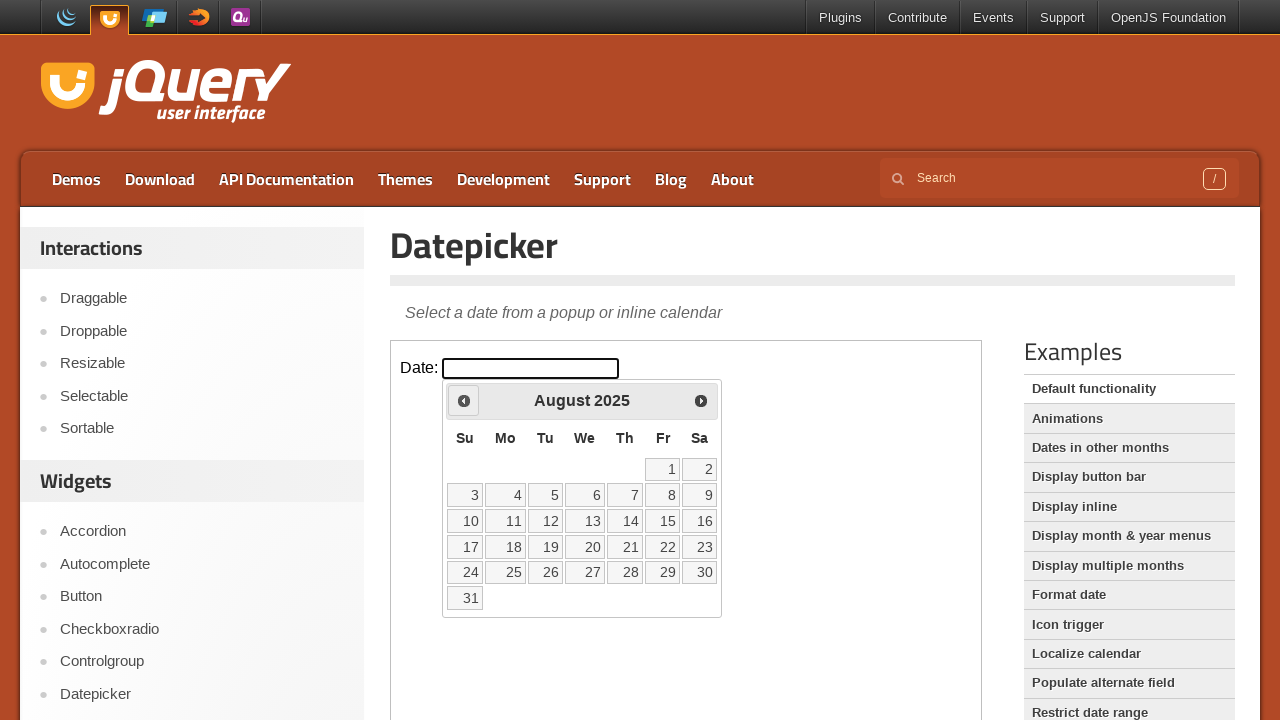

Clicked previous month button to navigate backward at (464, 400) on iframe.demo-frame >> internal:control=enter-frame >> span.ui-icon-circle-triangl
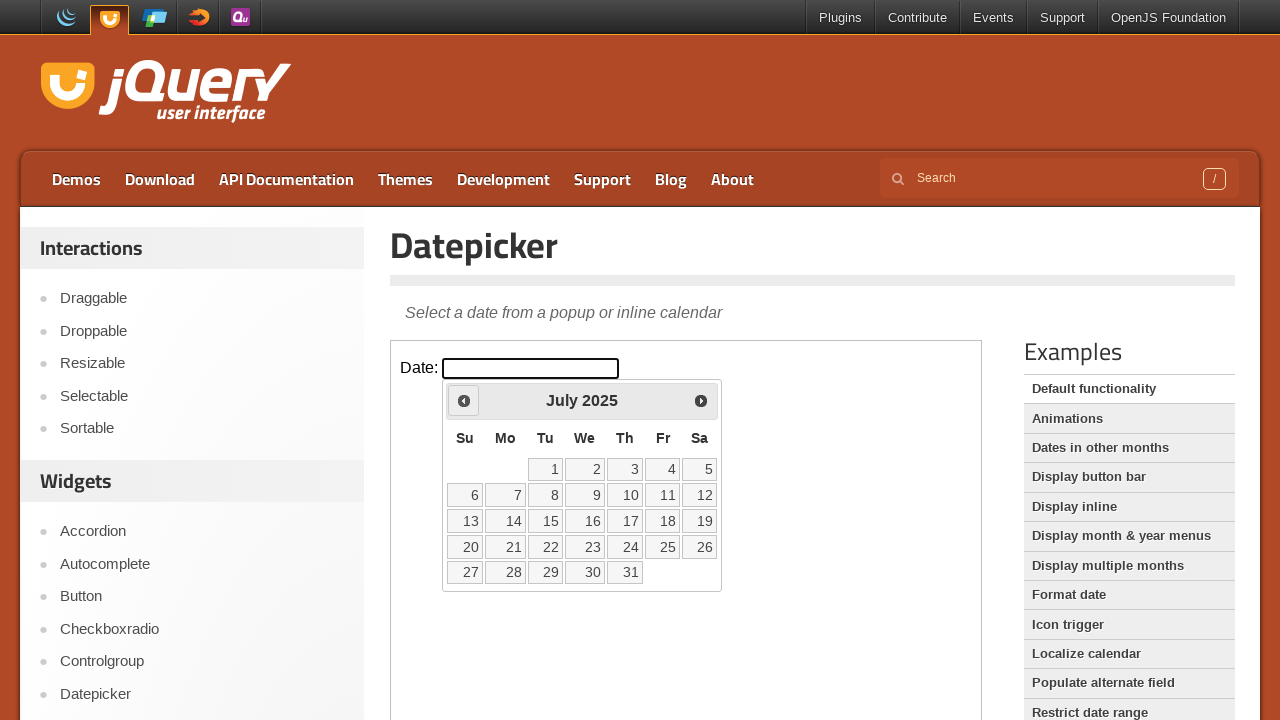

Waited for calendar to update
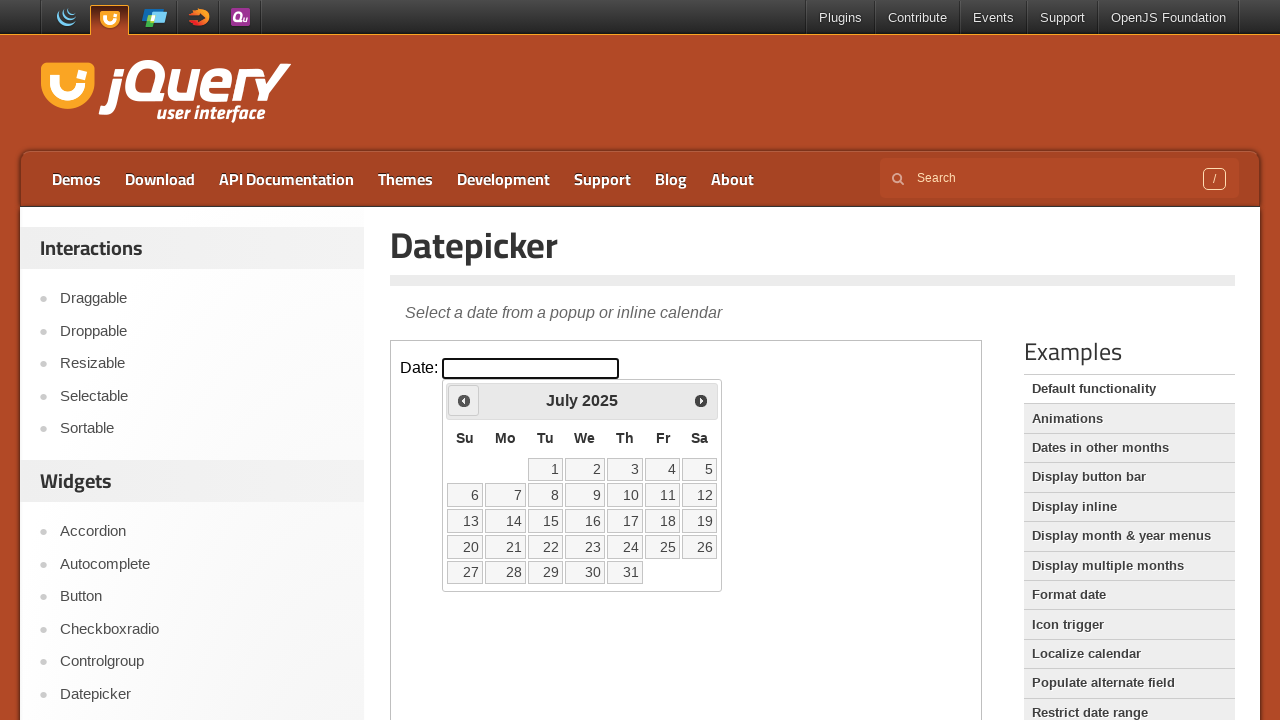

Retrieved current month 'July' and year '2025' from datepicker
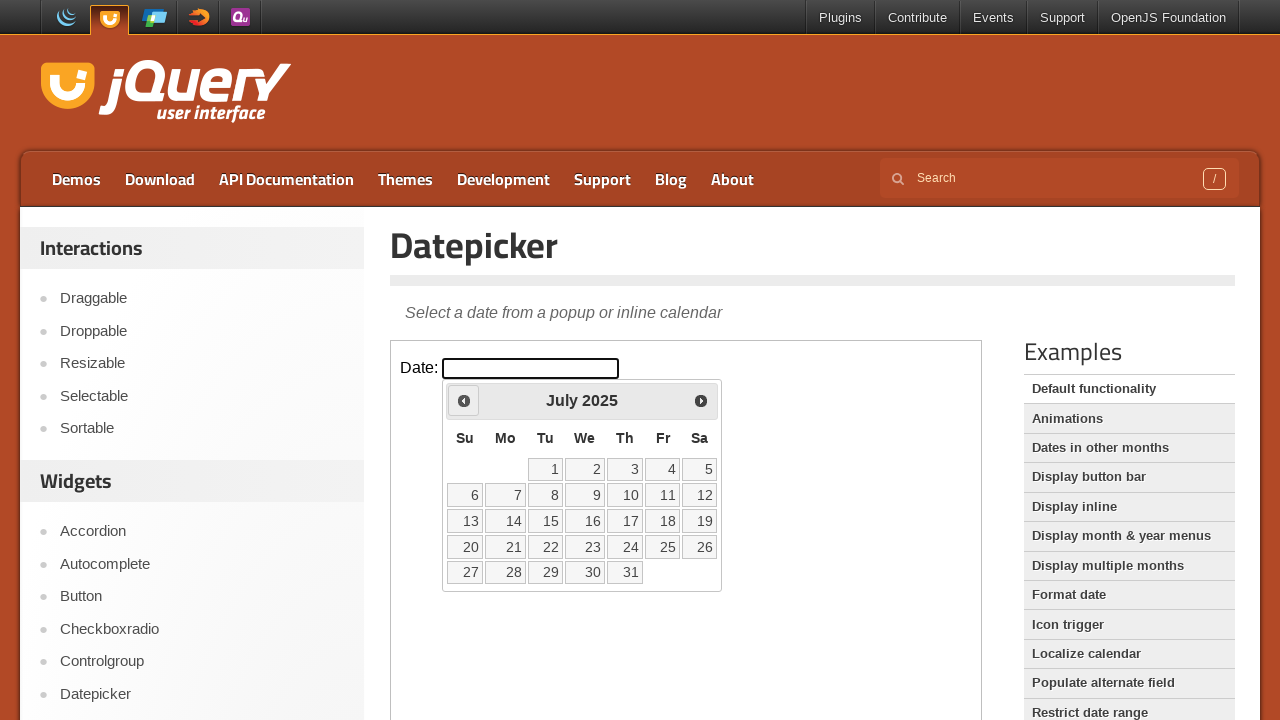

Clicked previous month button to navigate backward at (464, 400) on iframe.demo-frame >> internal:control=enter-frame >> span.ui-icon-circle-triangl
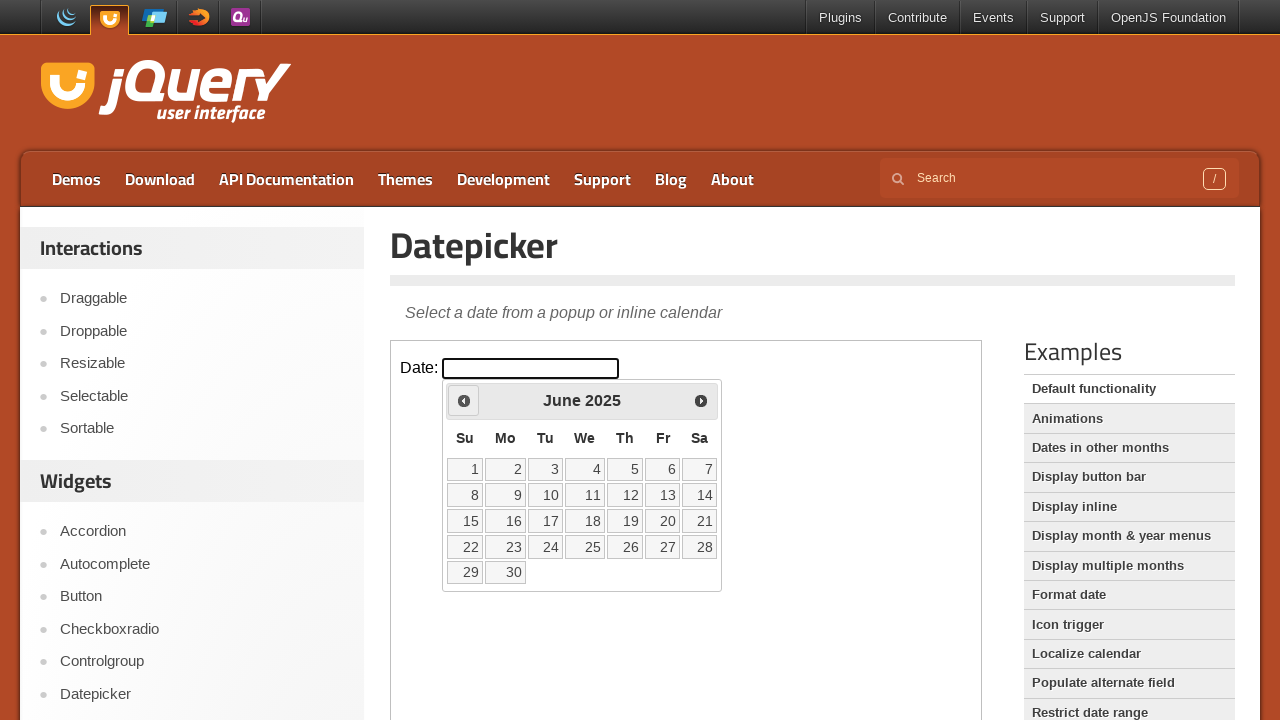

Waited for calendar to update
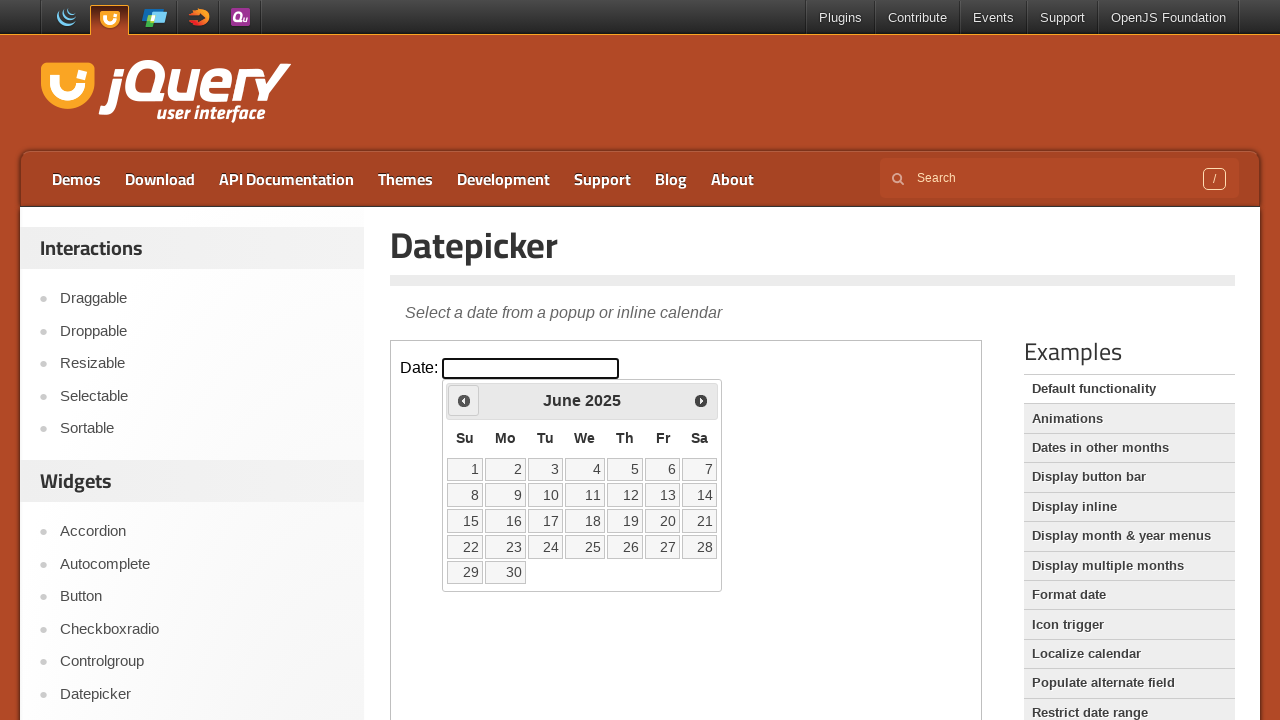

Retrieved current month 'June' and year '2025' from datepicker
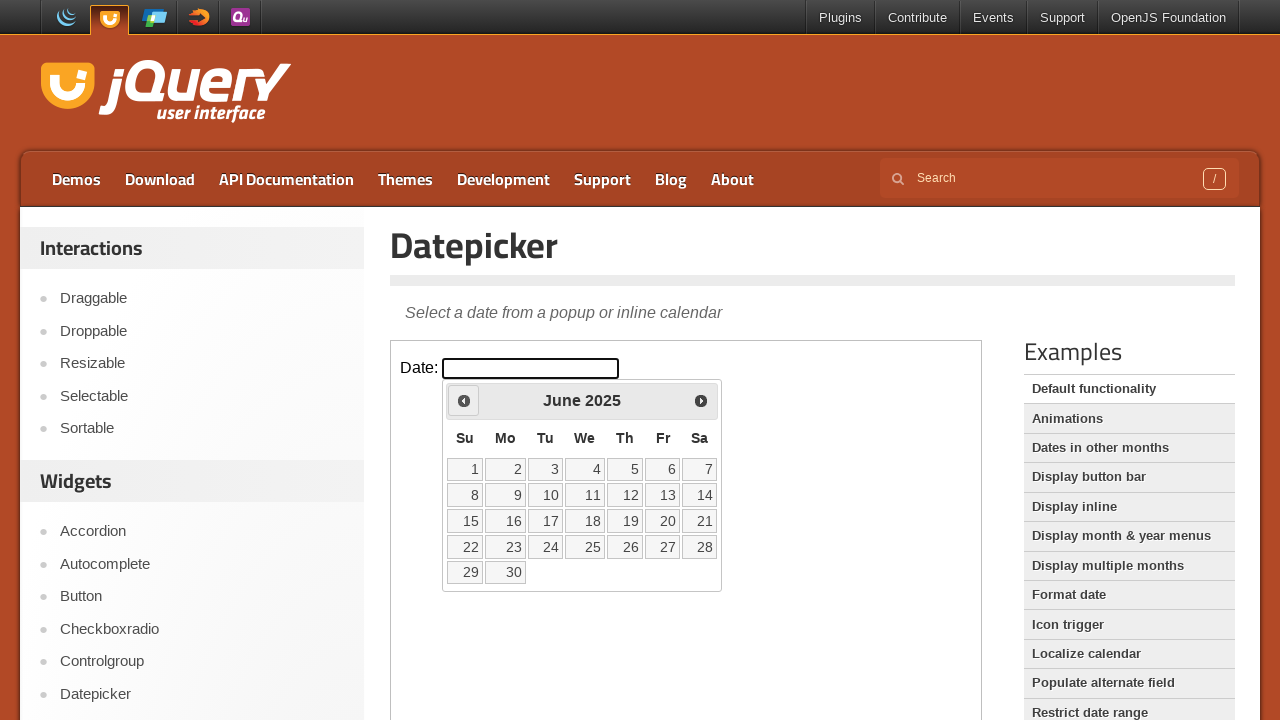

Clicked previous month button to navigate backward at (464, 400) on iframe.demo-frame >> internal:control=enter-frame >> span.ui-icon-circle-triangl
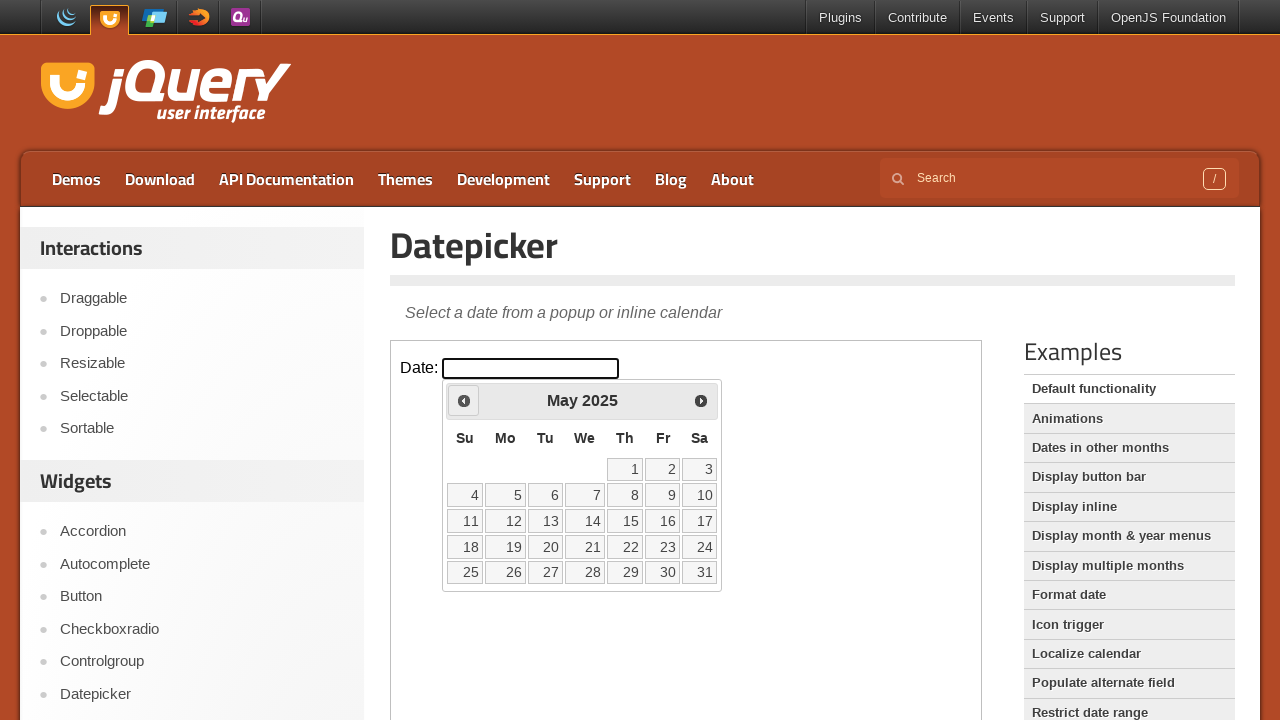

Waited for calendar to update
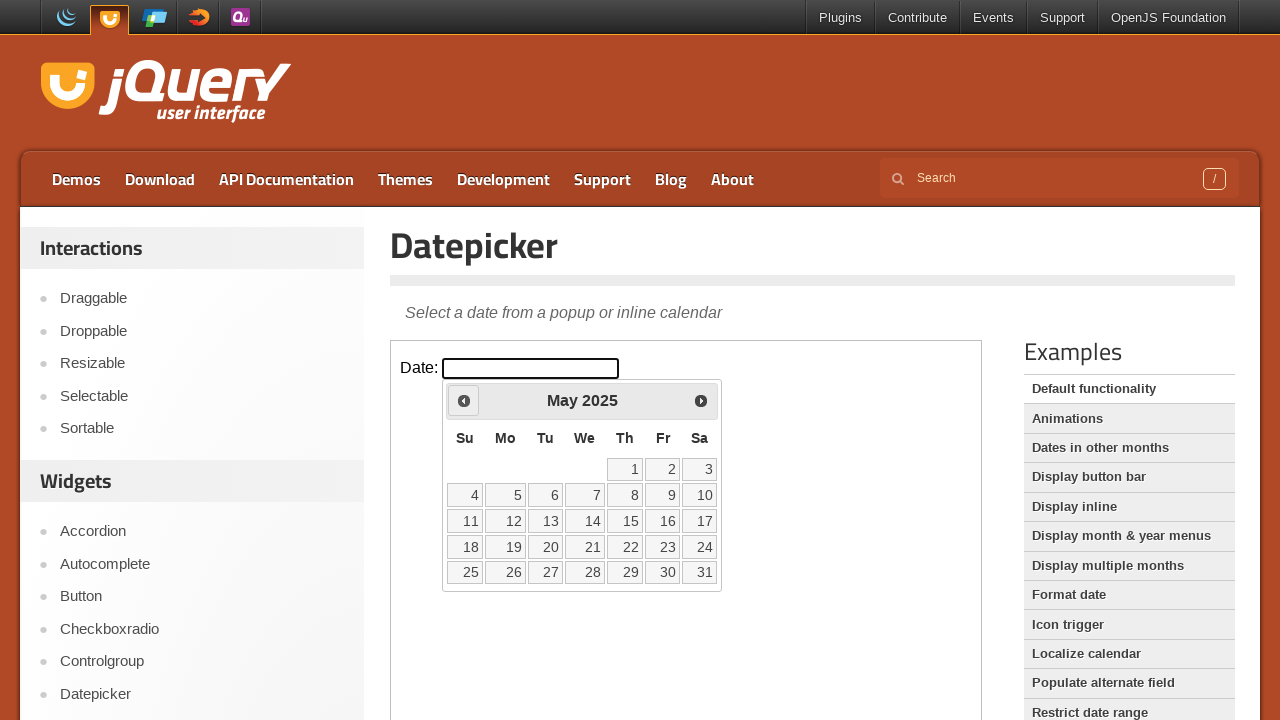

Retrieved current month 'May' and year '2025' from datepicker
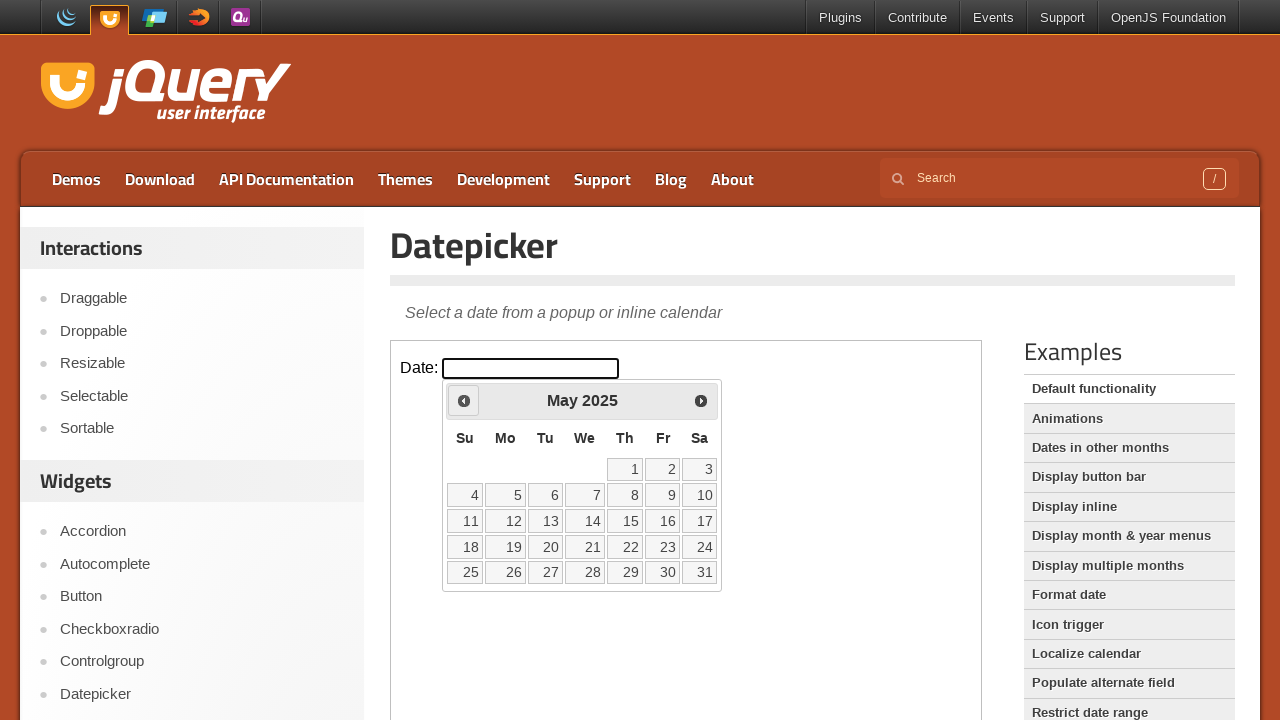

Clicked previous month button to navigate backward at (464, 400) on iframe.demo-frame >> internal:control=enter-frame >> span.ui-icon-circle-triangl
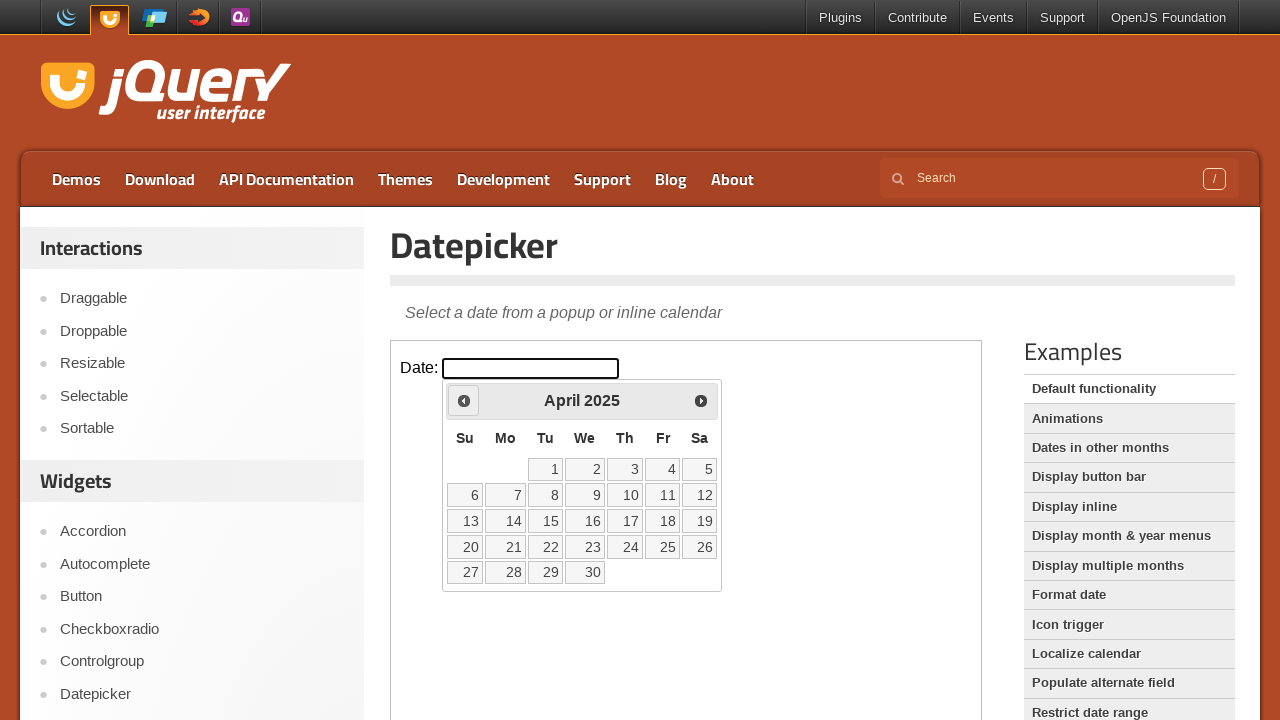

Waited for calendar to update
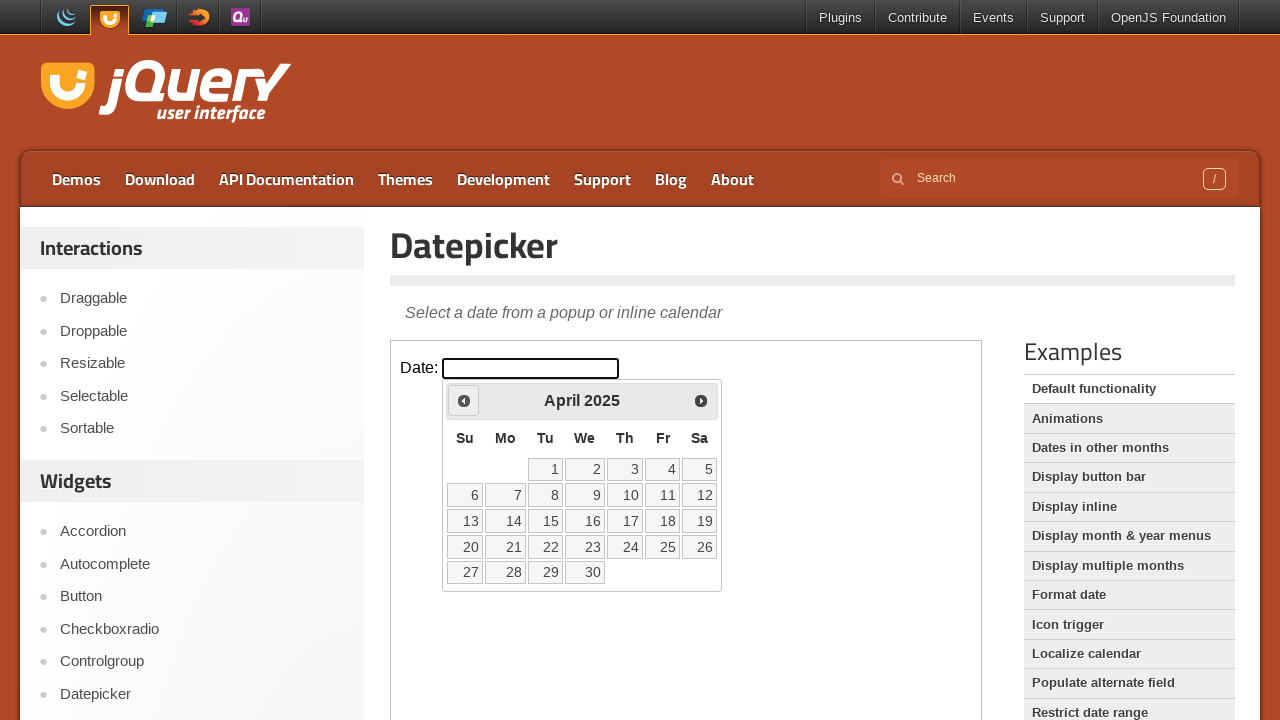

Retrieved current month 'April' and year '2025' from datepicker
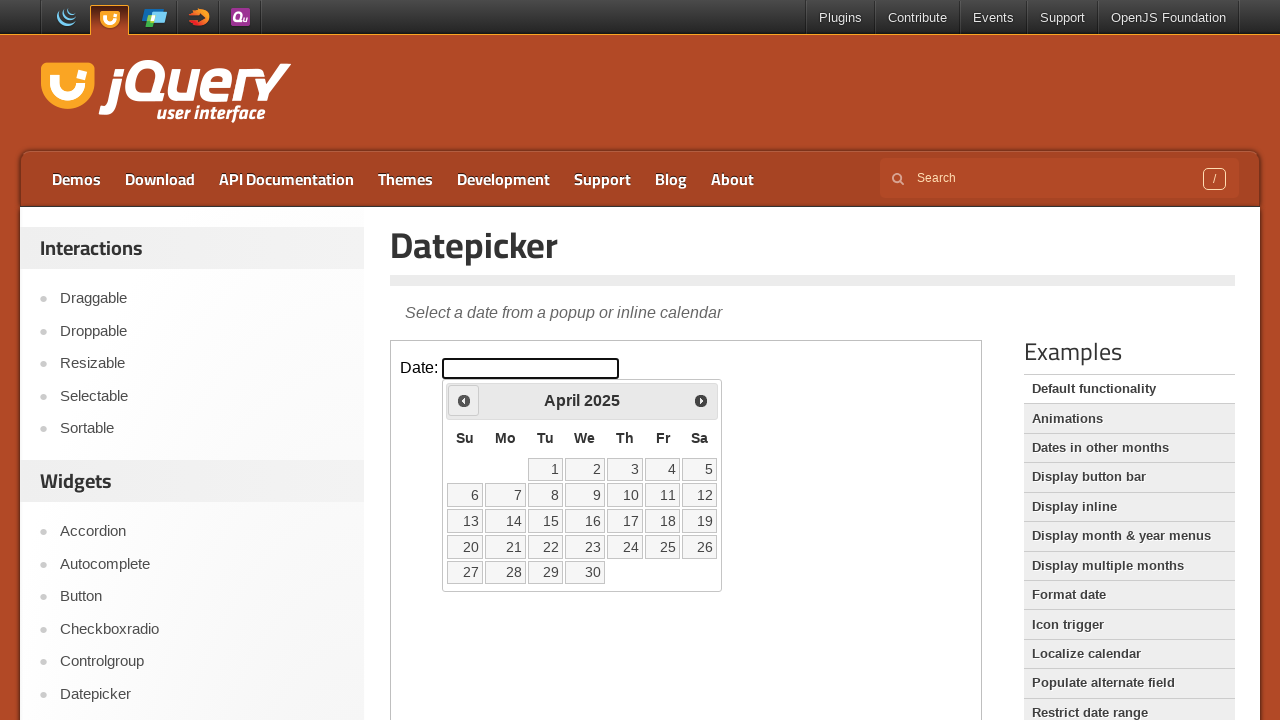

Clicked previous month button to navigate backward at (464, 400) on iframe.demo-frame >> internal:control=enter-frame >> span.ui-icon-circle-triangl
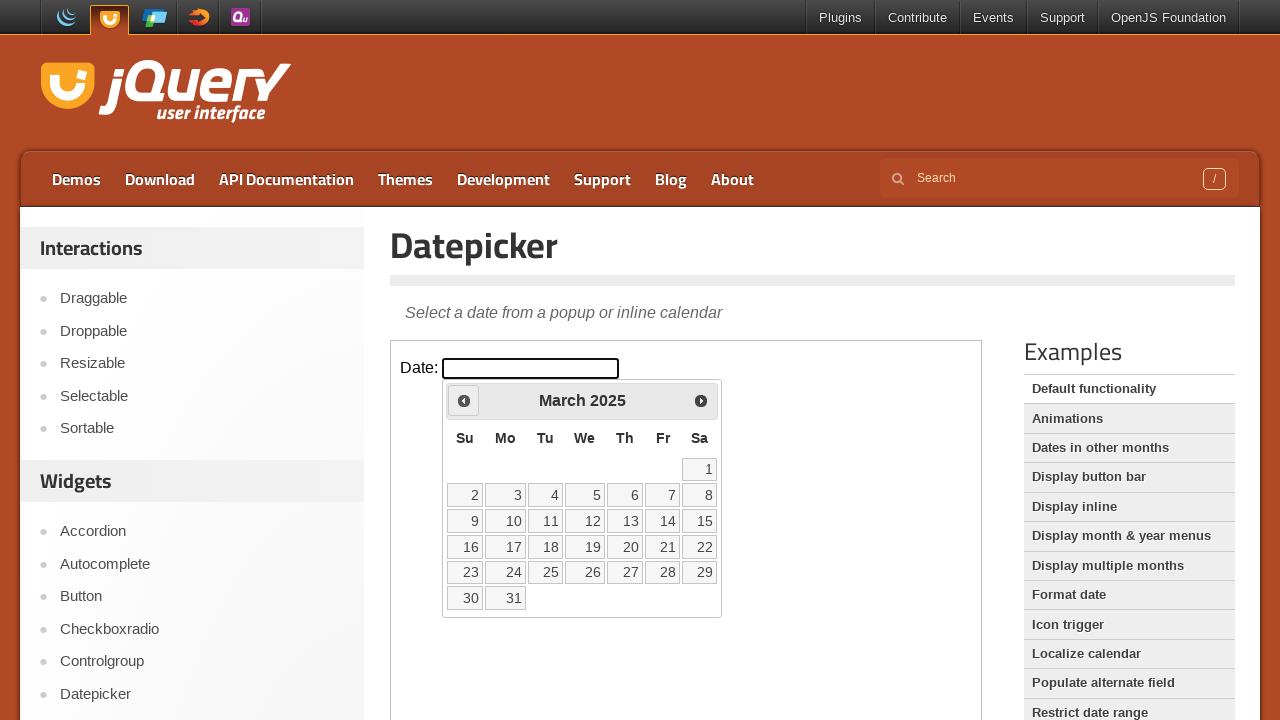

Waited for calendar to update
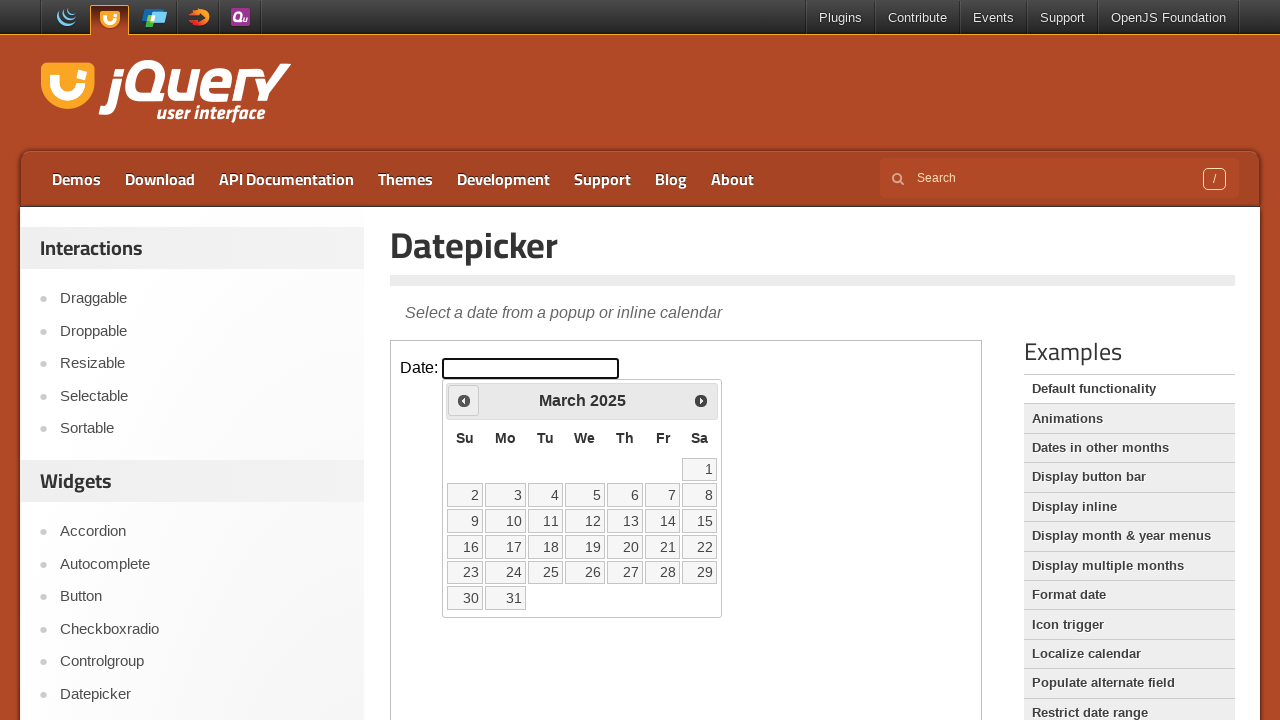

Retrieved current month 'March' and year '2025' from datepicker
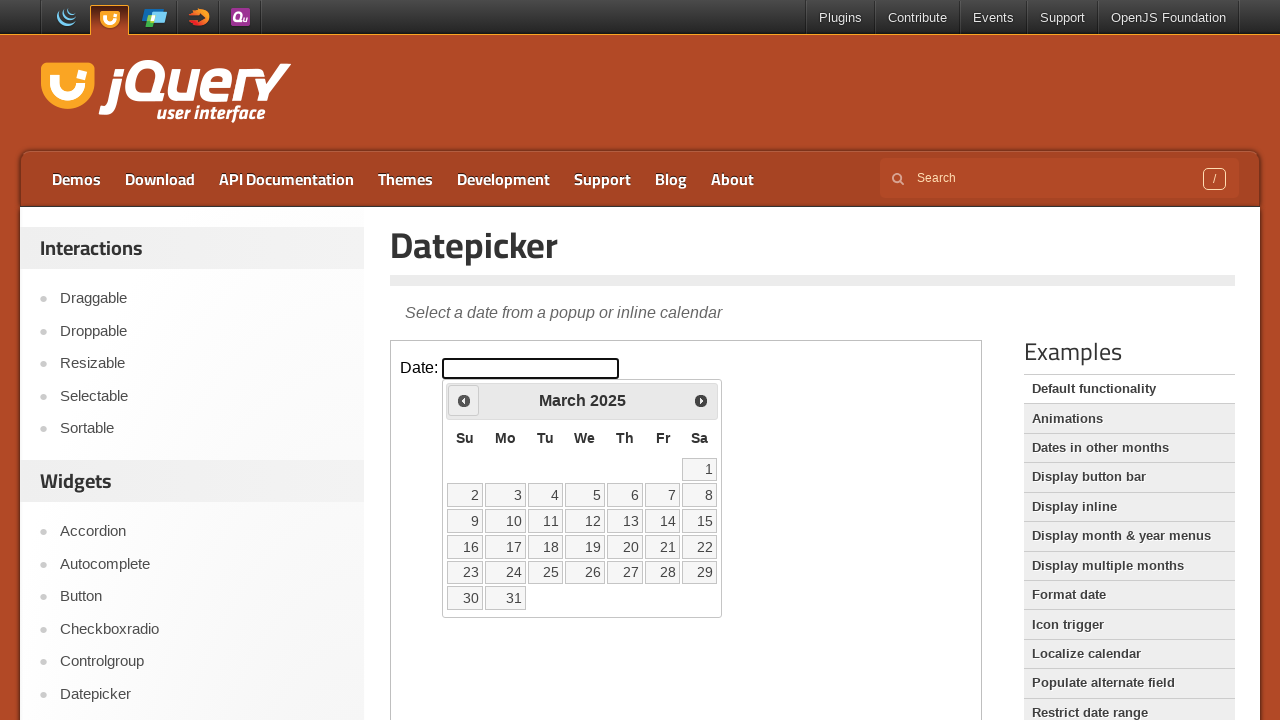

Clicked previous month button to navigate backward at (464, 400) on iframe.demo-frame >> internal:control=enter-frame >> span.ui-icon-circle-triangl
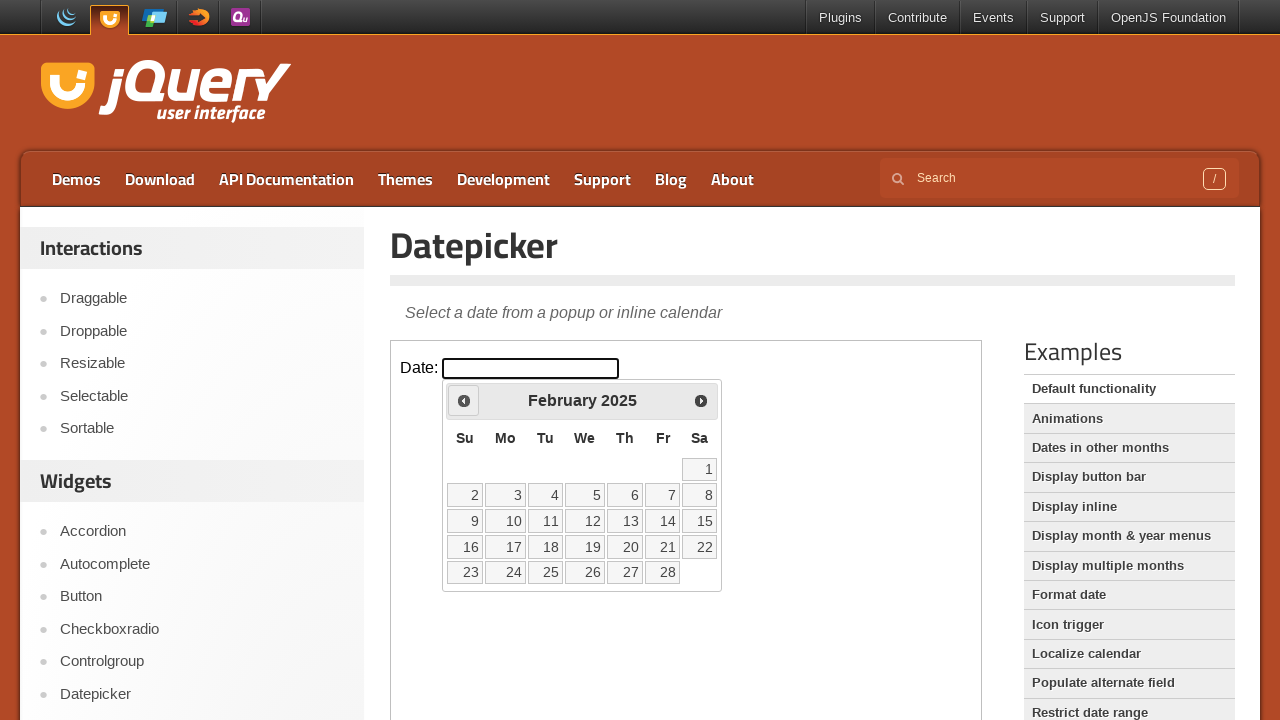

Waited for calendar to update
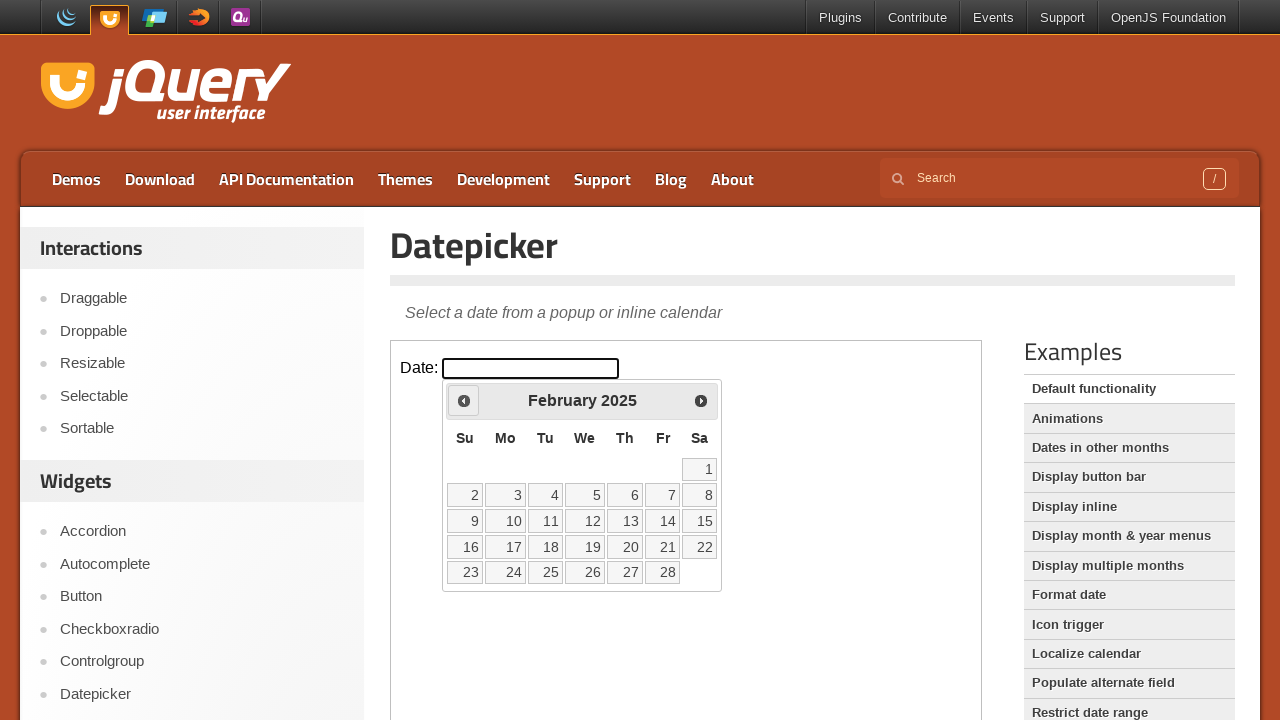

Retrieved current month 'February' and year '2025' from datepicker
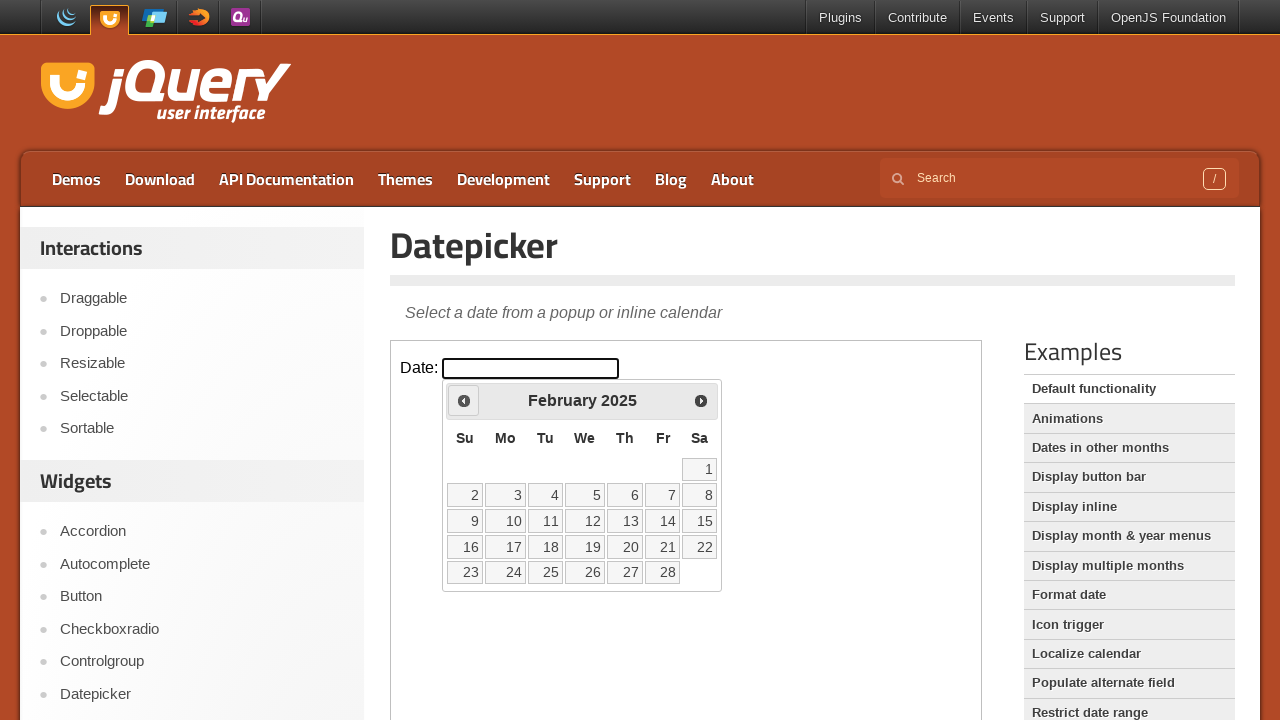

Clicked previous month button to navigate backward at (464, 400) on iframe.demo-frame >> internal:control=enter-frame >> span.ui-icon-circle-triangl
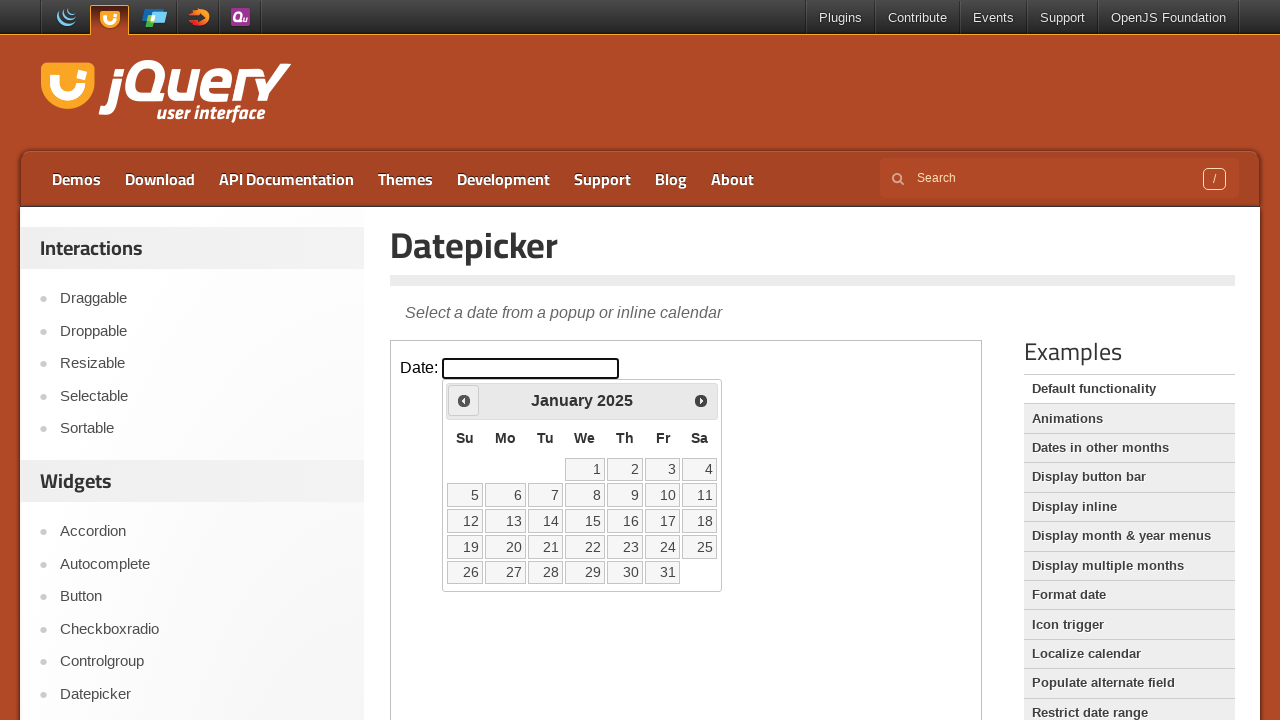

Waited for calendar to update
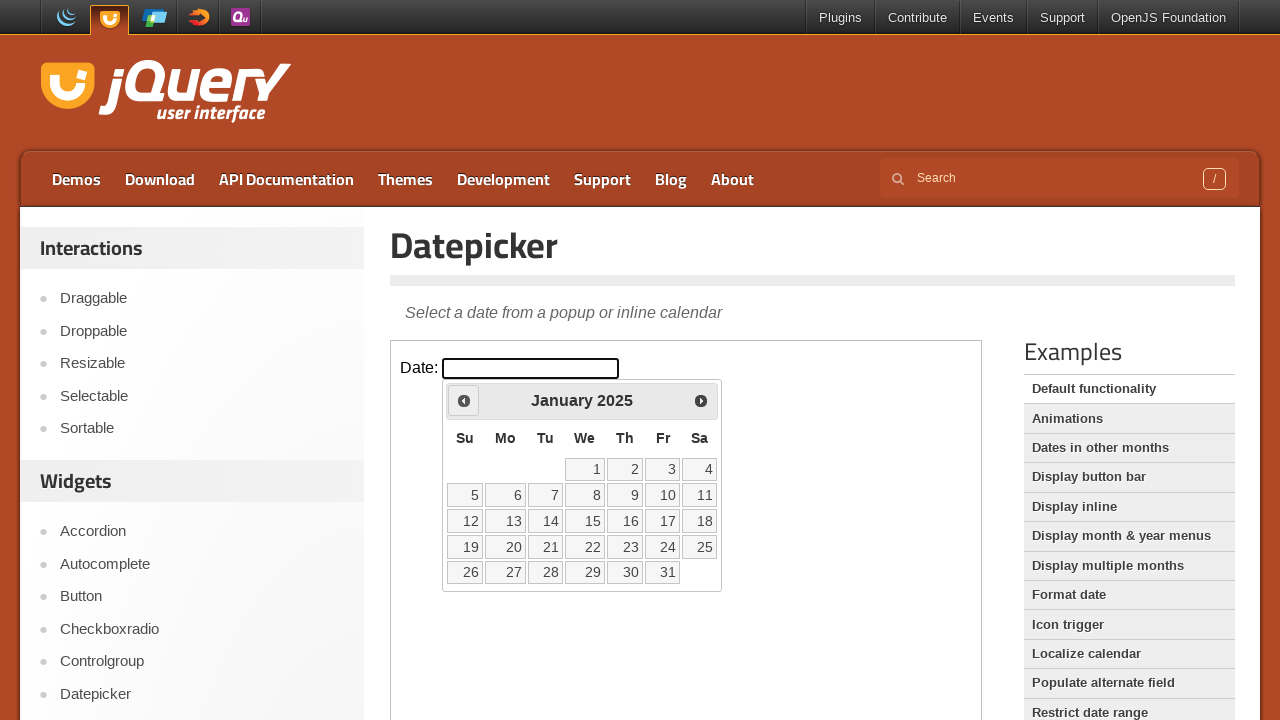

Retrieved current month 'January' and year '2025' from datepicker
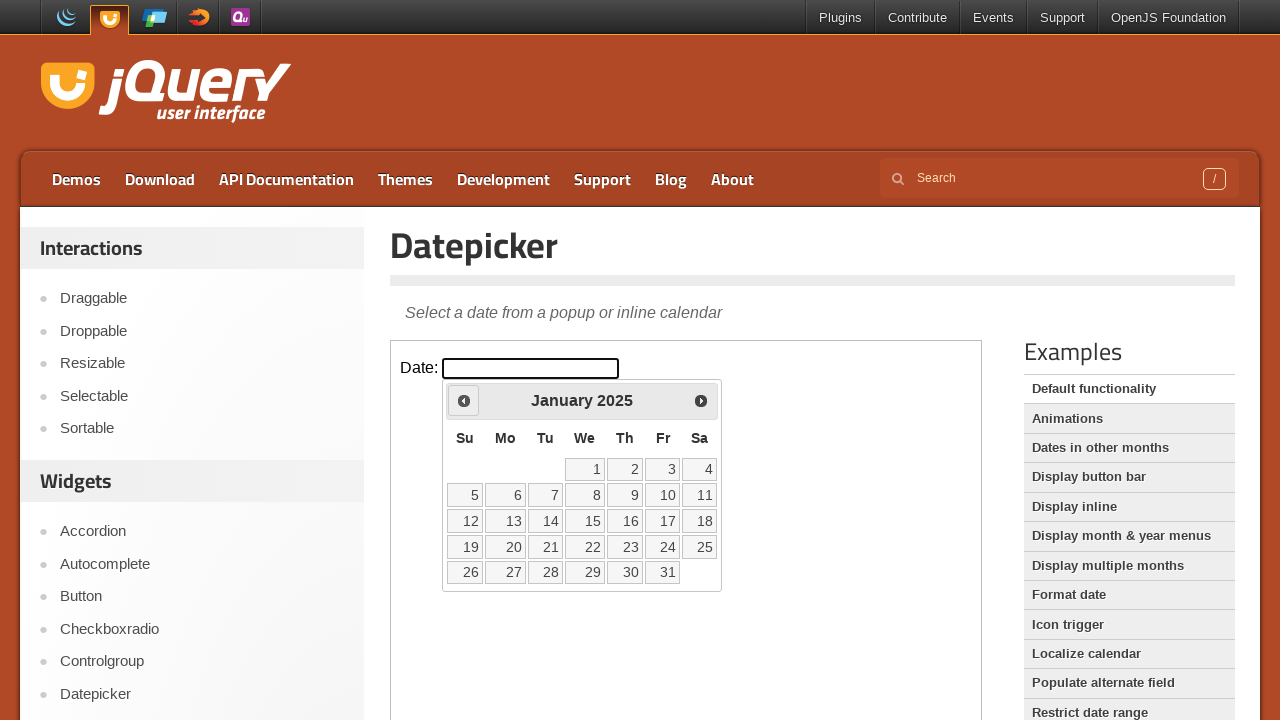

Clicked previous month button to navigate backward at (464, 400) on iframe.demo-frame >> internal:control=enter-frame >> span.ui-icon-circle-triangl
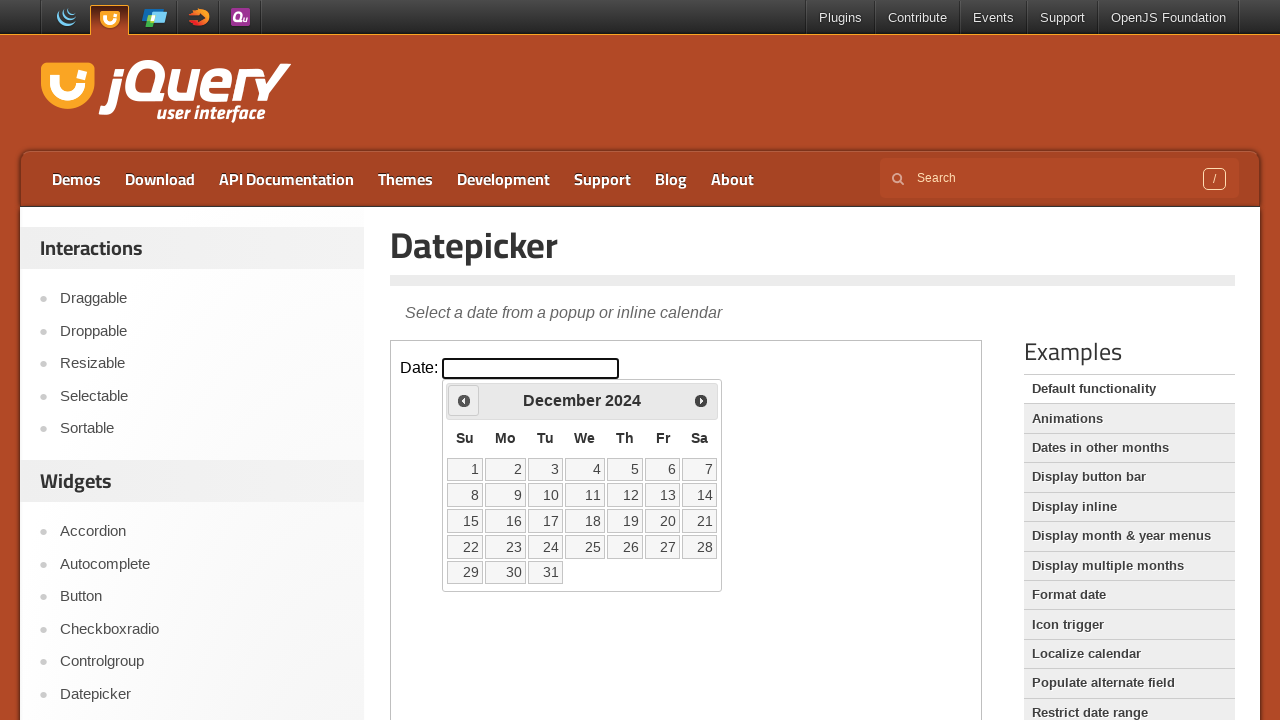

Waited for calendar to update
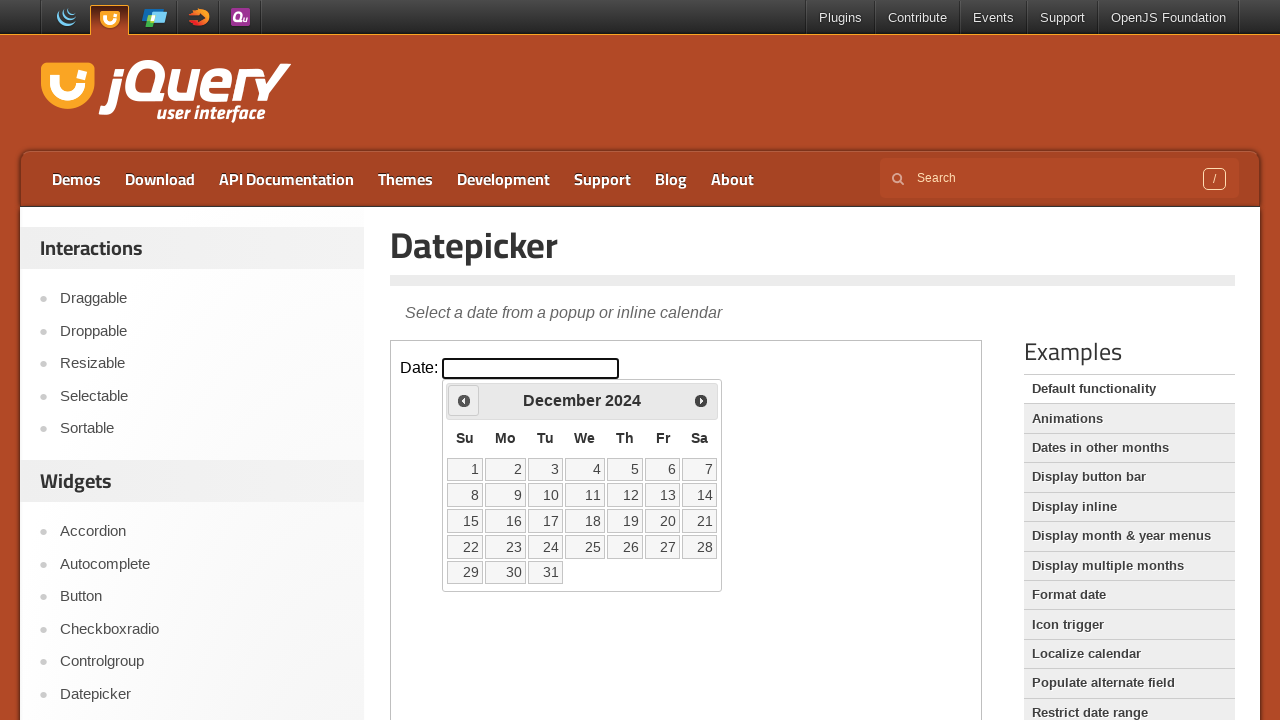

Retrieved current month 'December' and year '2024' from datepicker
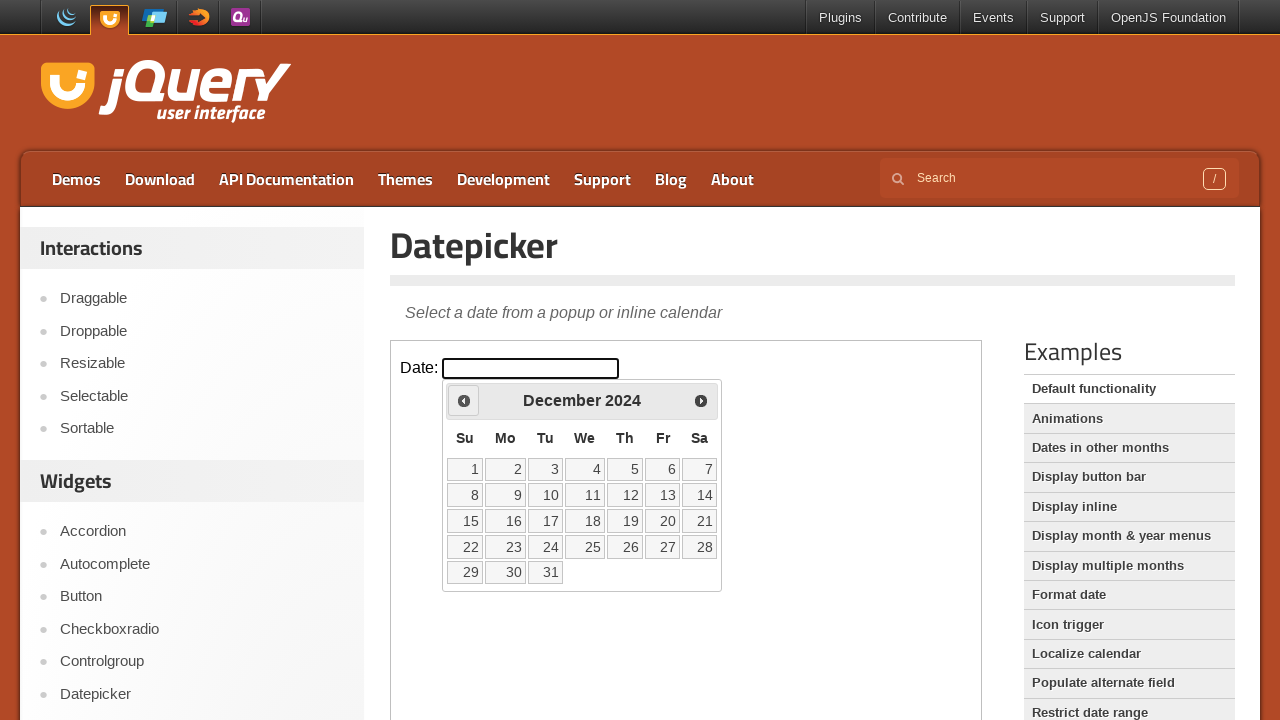

Clicked previous month button to navigate backward at (464, 400) on iframe.demo-frame >> internal:control=enter-frame >> span.ui-icon-circle-triangl
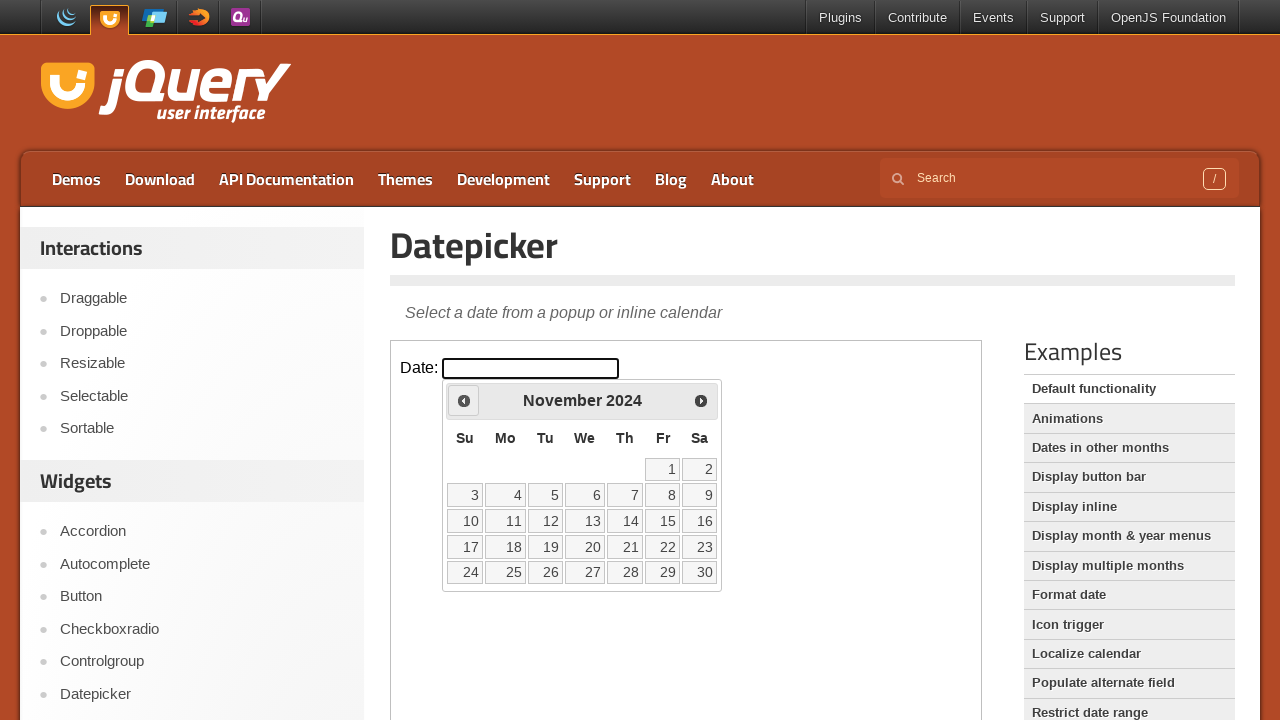

Waited for calendar to update
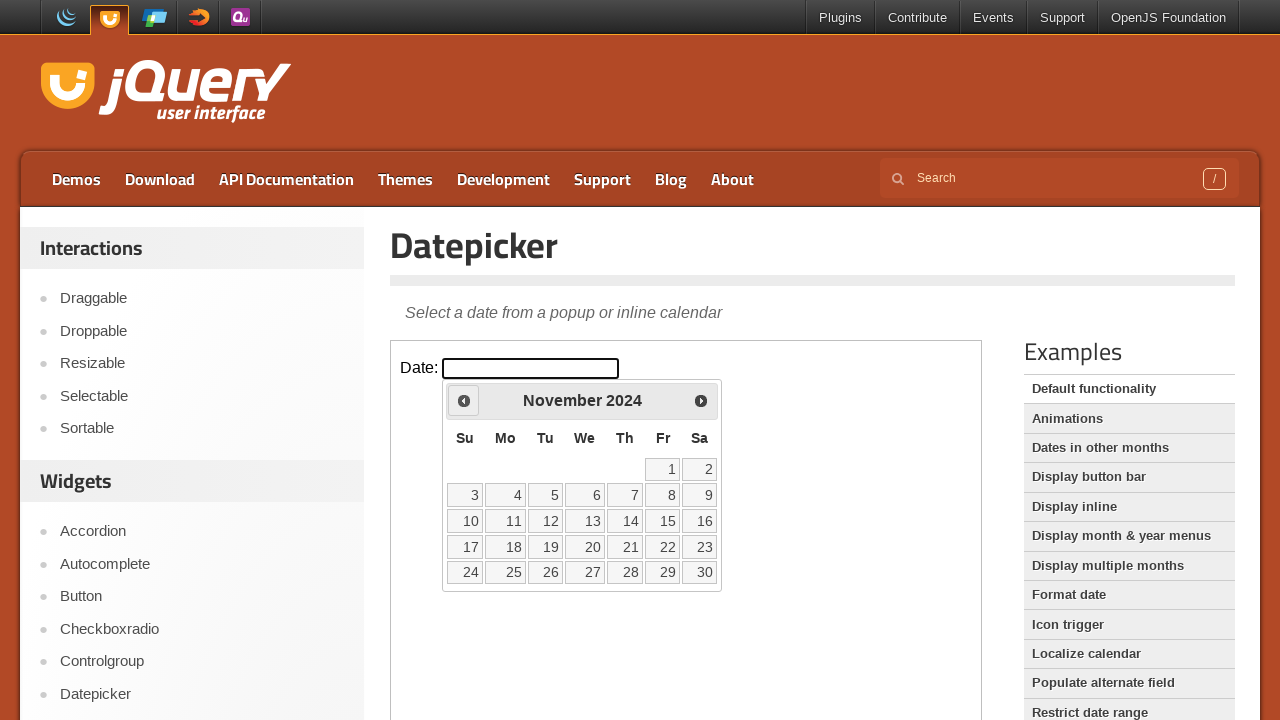

Retrieved current month 'November' and year '2024' from datepicker
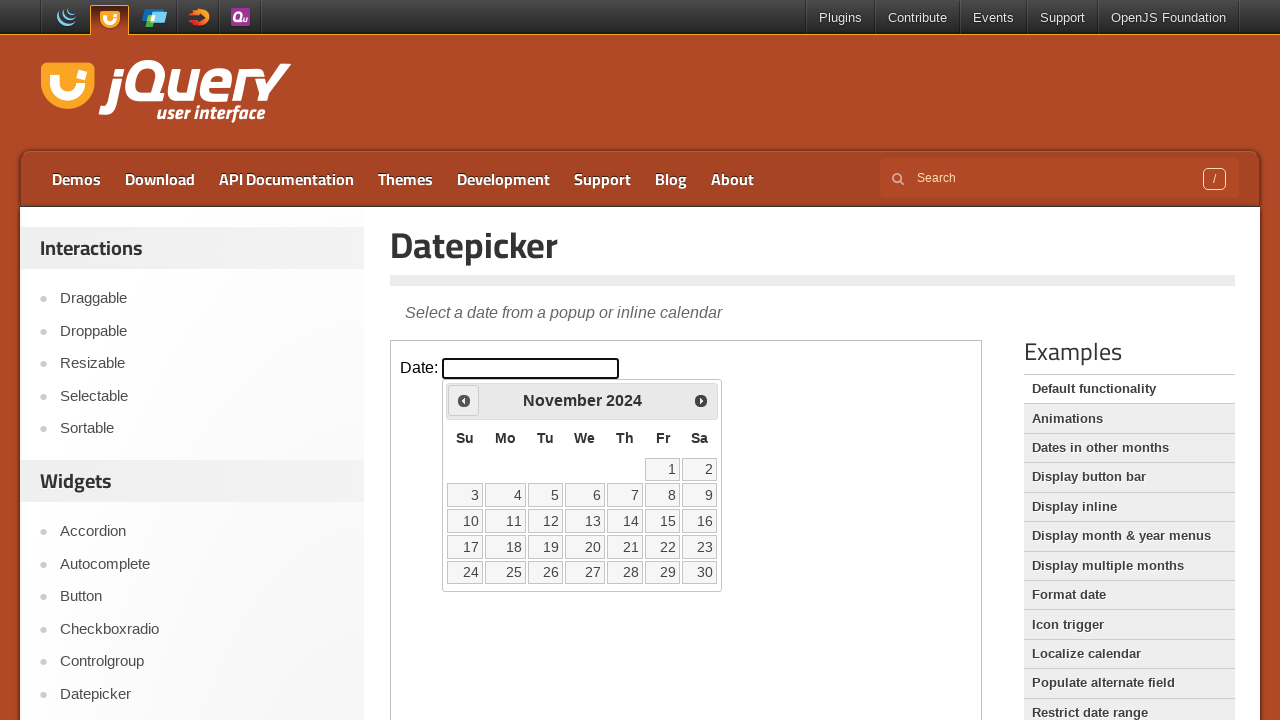

Clicked previous month button to navigate backward at (464, 400) on iframe.demo-frame >> internal:control=enter-frame >> span.ui-icon-circle-triangl
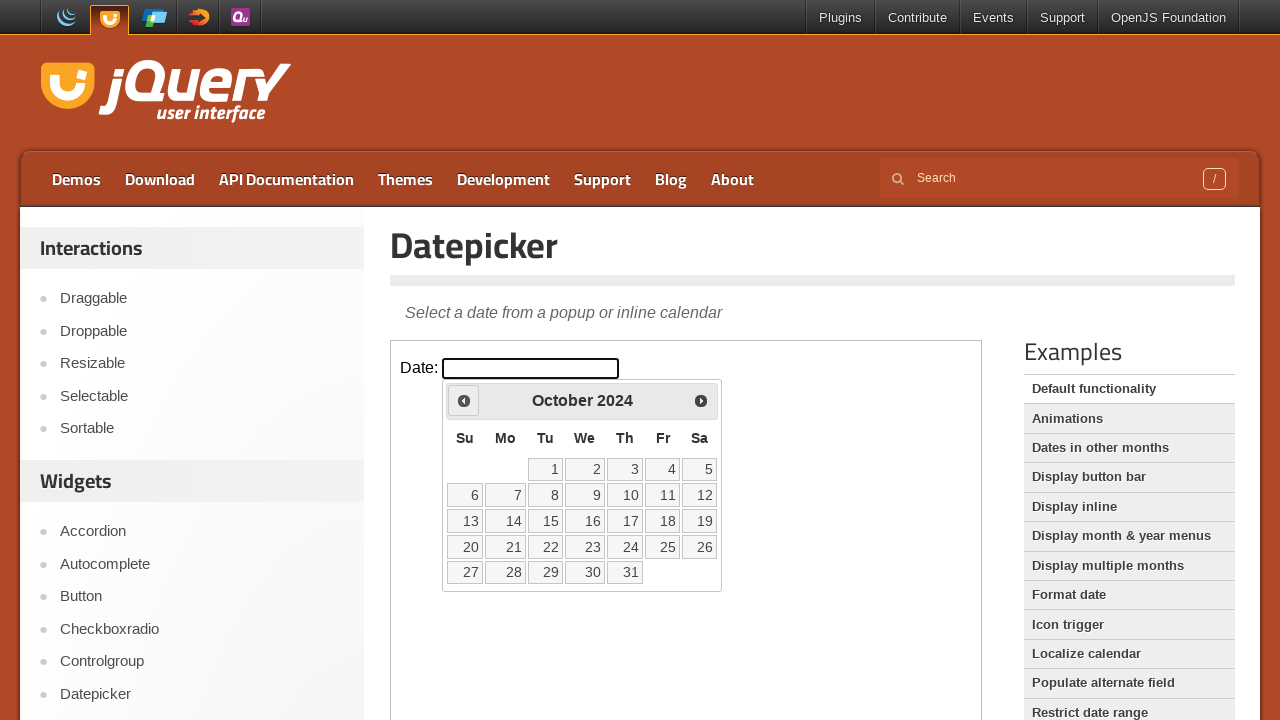

Waited for calendar to update
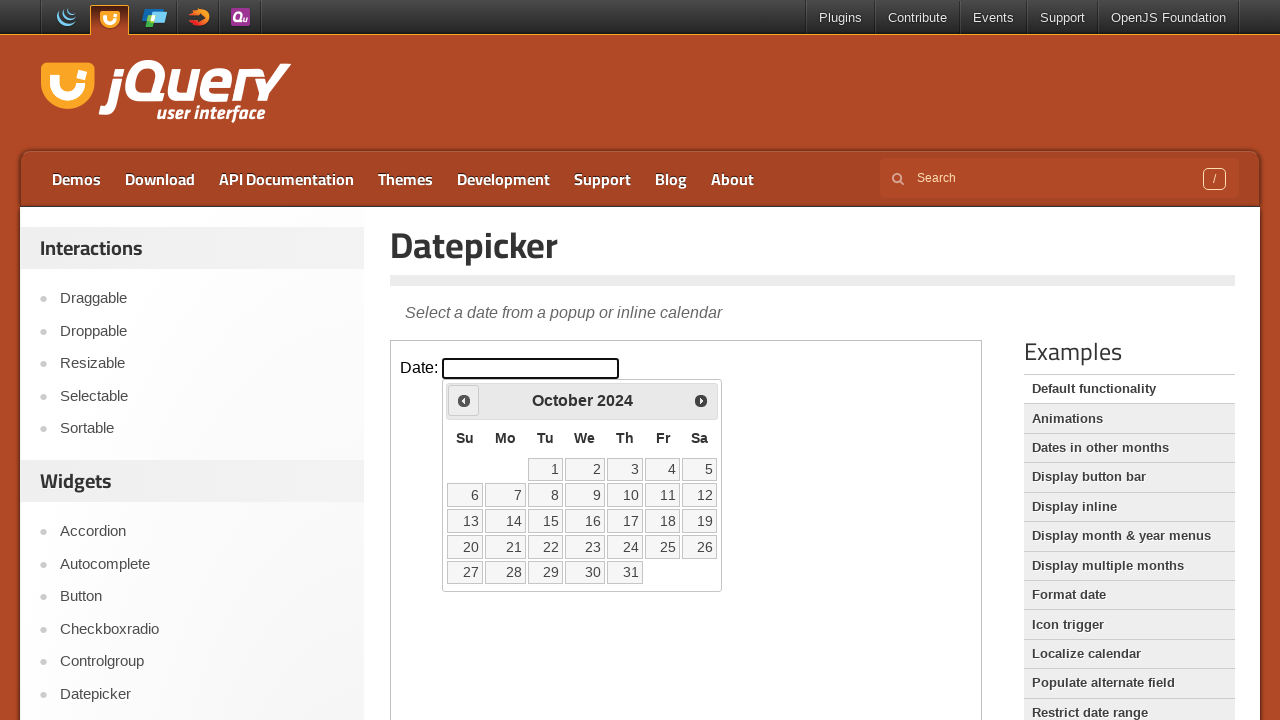

Retrieved current month 'October' and year '2024' from datepicker
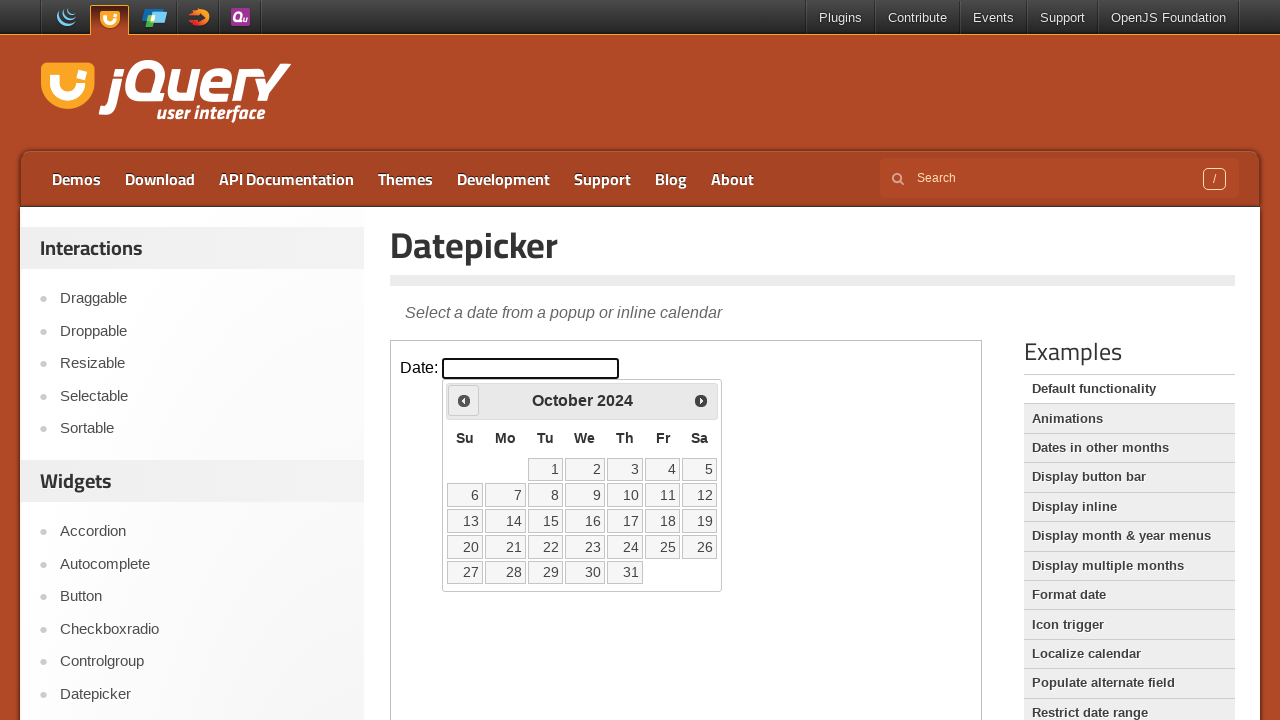

Clicked previous month button to navigate backward at (464, 400) on iframe.demo-frame >> internal:control=enter-frame >> span.ui-icon-circle-triangl
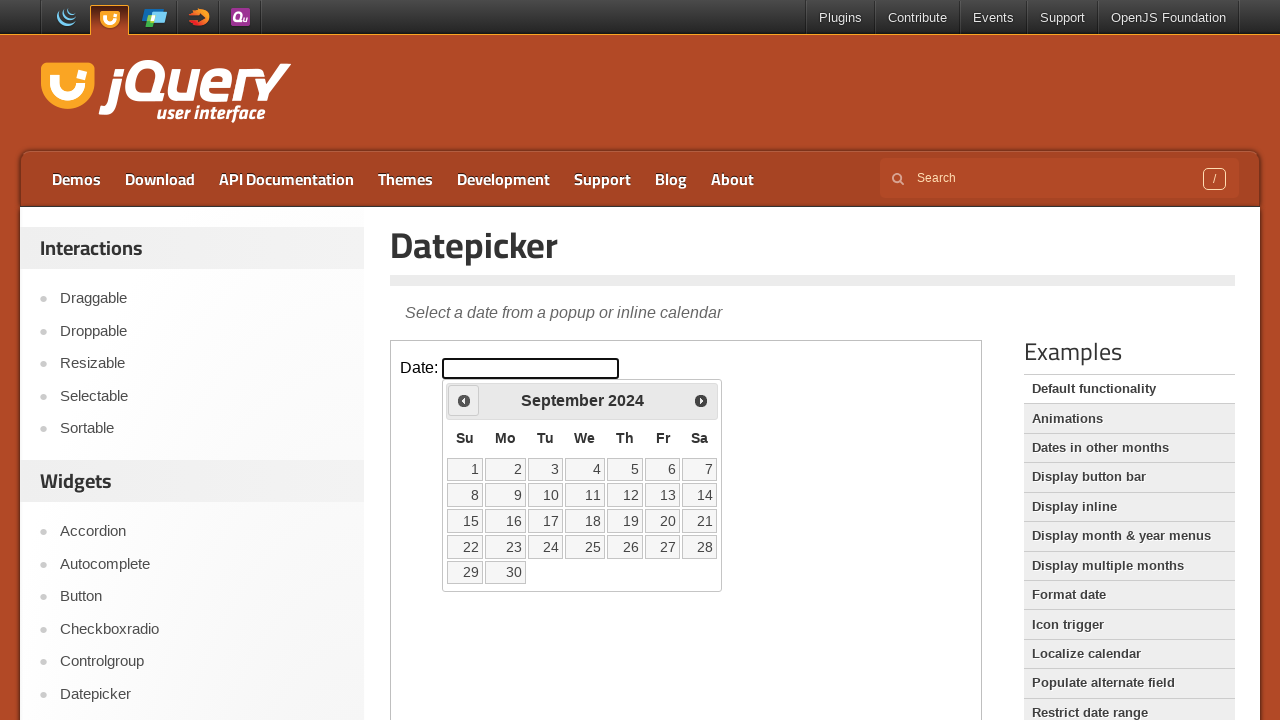

Waited for calendar to update
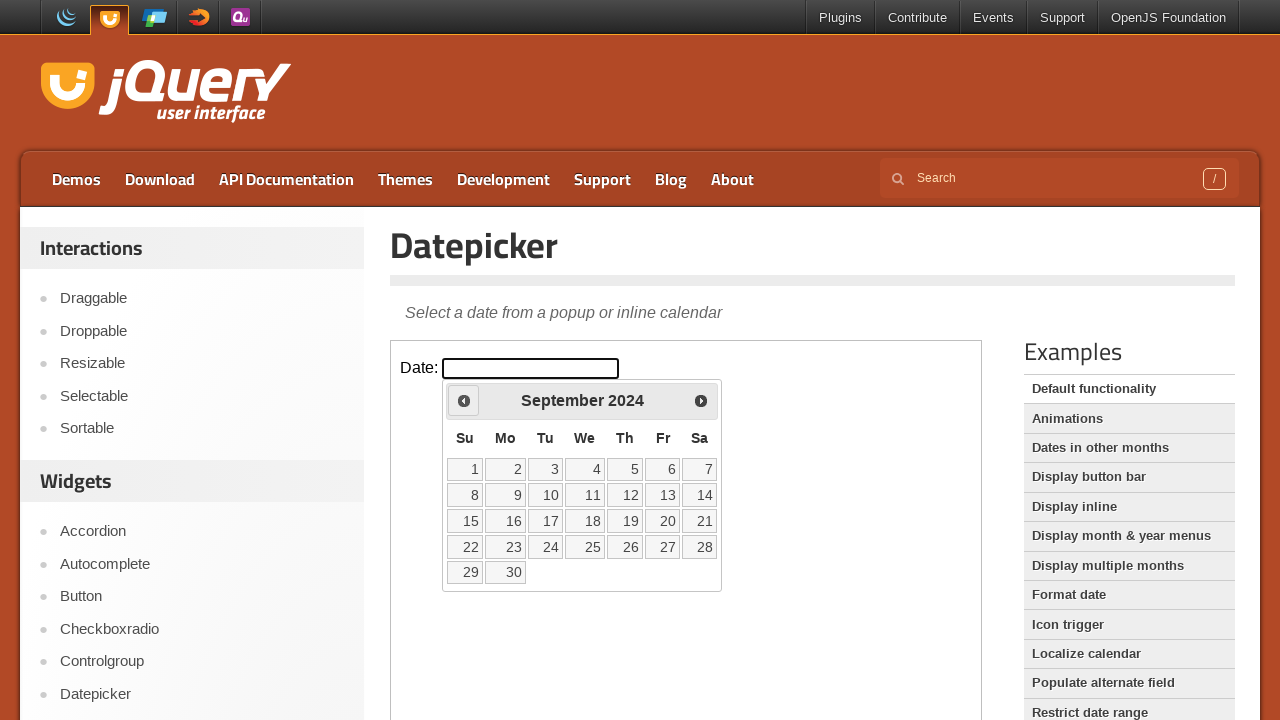

Retrieved current month 'September' and year '2024' from datepicker
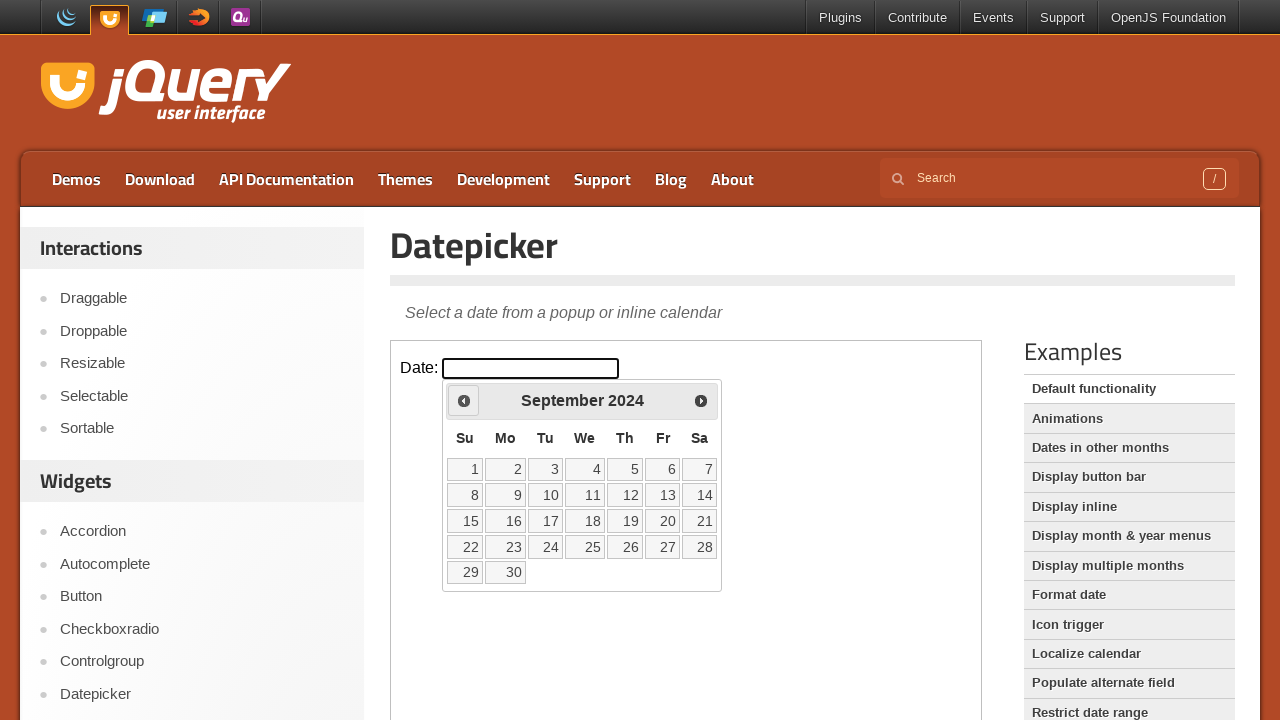

Clicked previous month button to navigate backward at (464, 400) on iframe.demo-frame >> internal:control=enter-frame >> span.ui-icon-circle-triangl
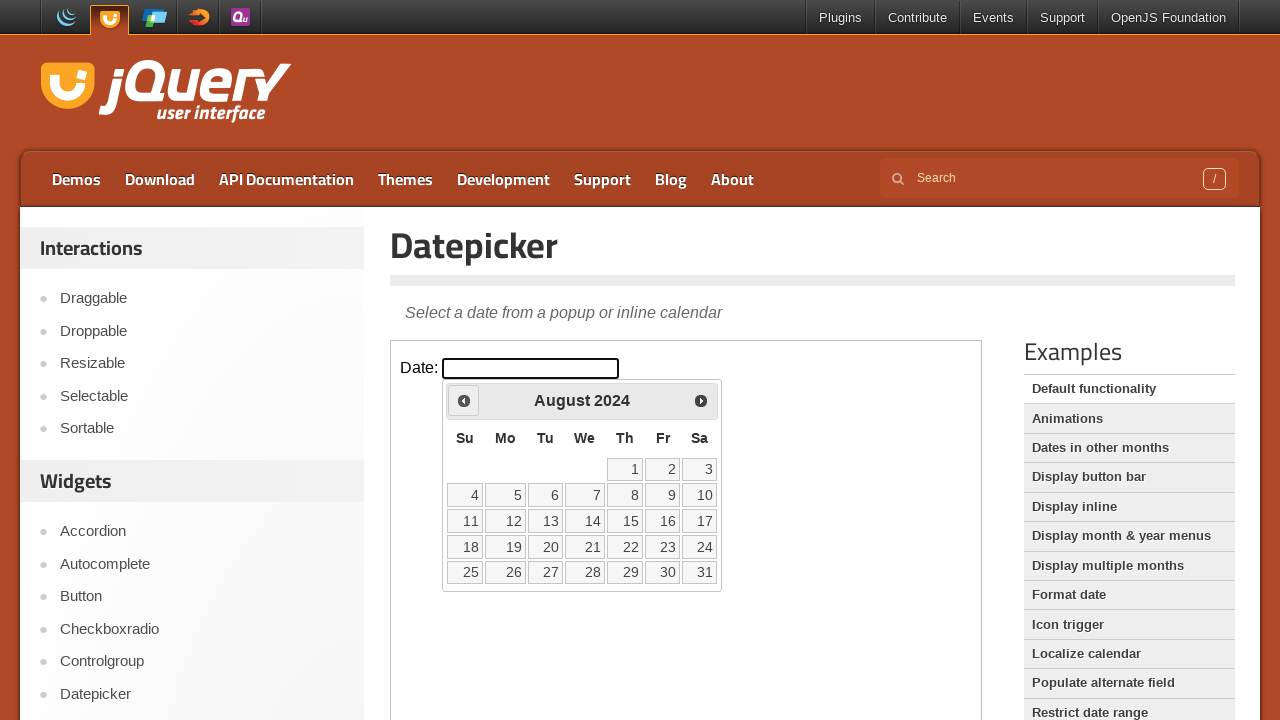

Waited for calendar to update
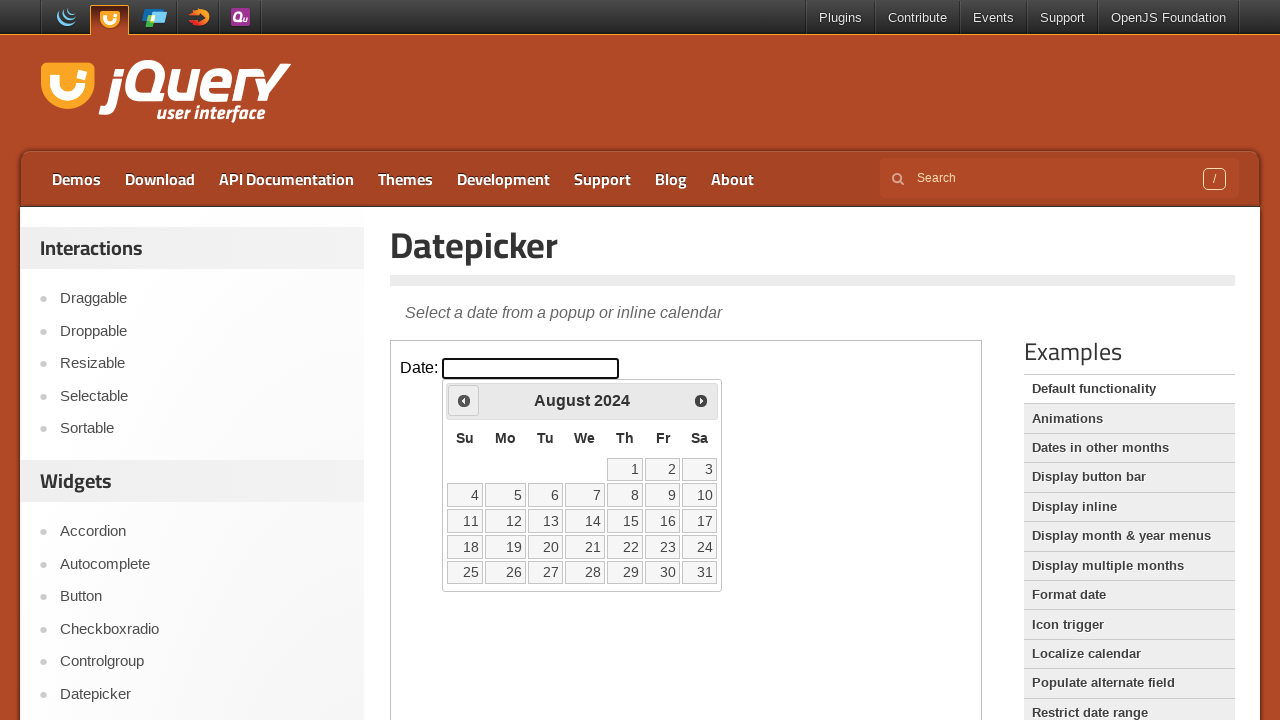

Retrieved current month 'August' and year '2024' from datepicker
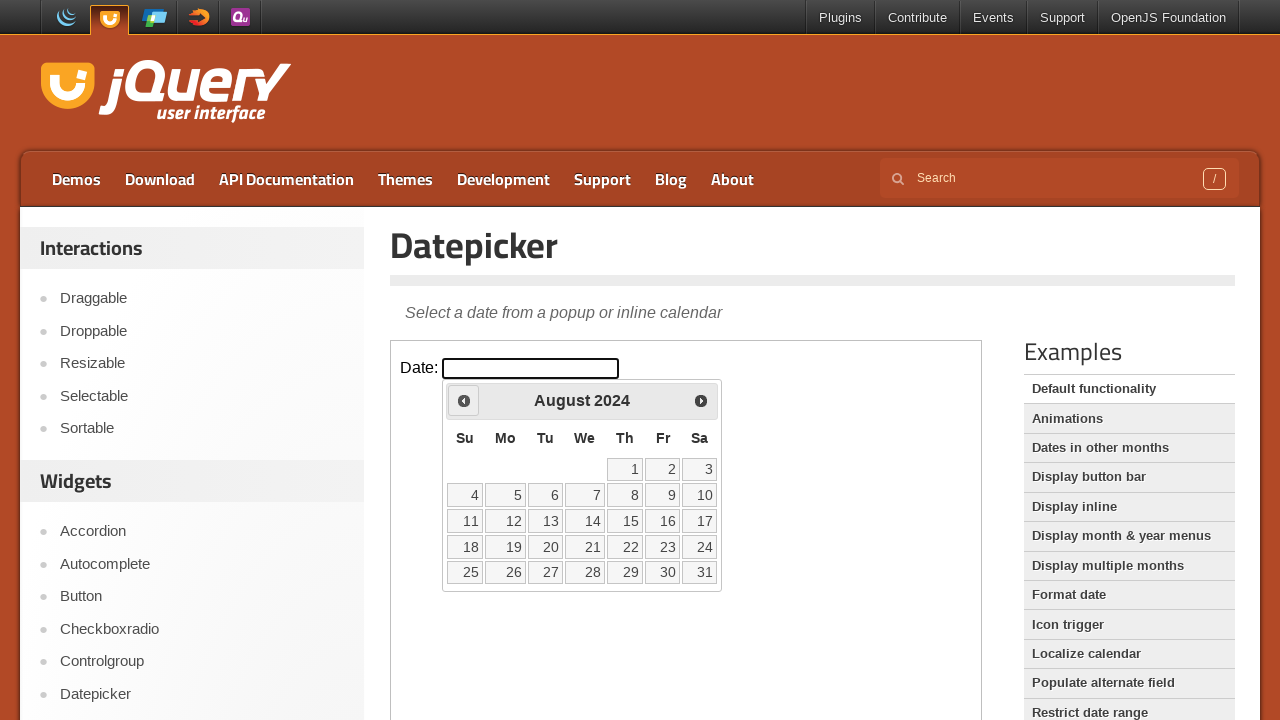

Clicked previous month button to navigate backward at (464, 400) on iframe.demo-frame >> internal:control=enter-frame >> span.ui-icon-circle-triangl
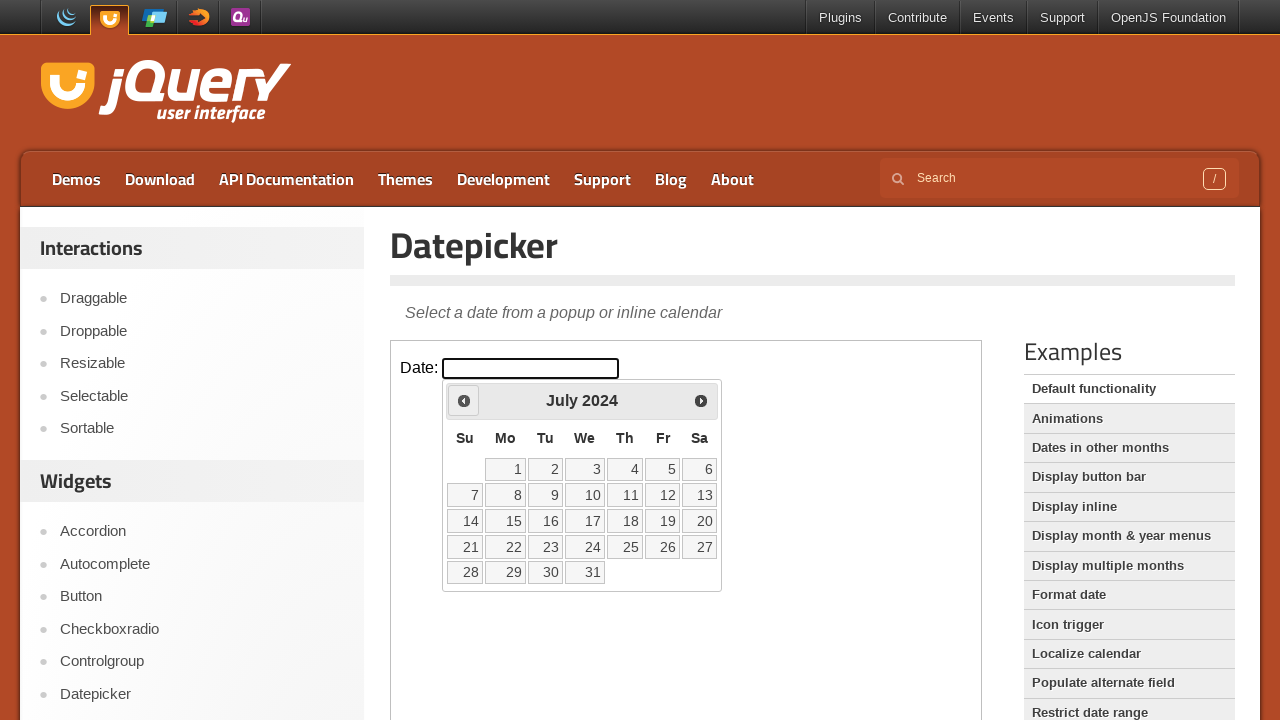

Waited for calendar to update
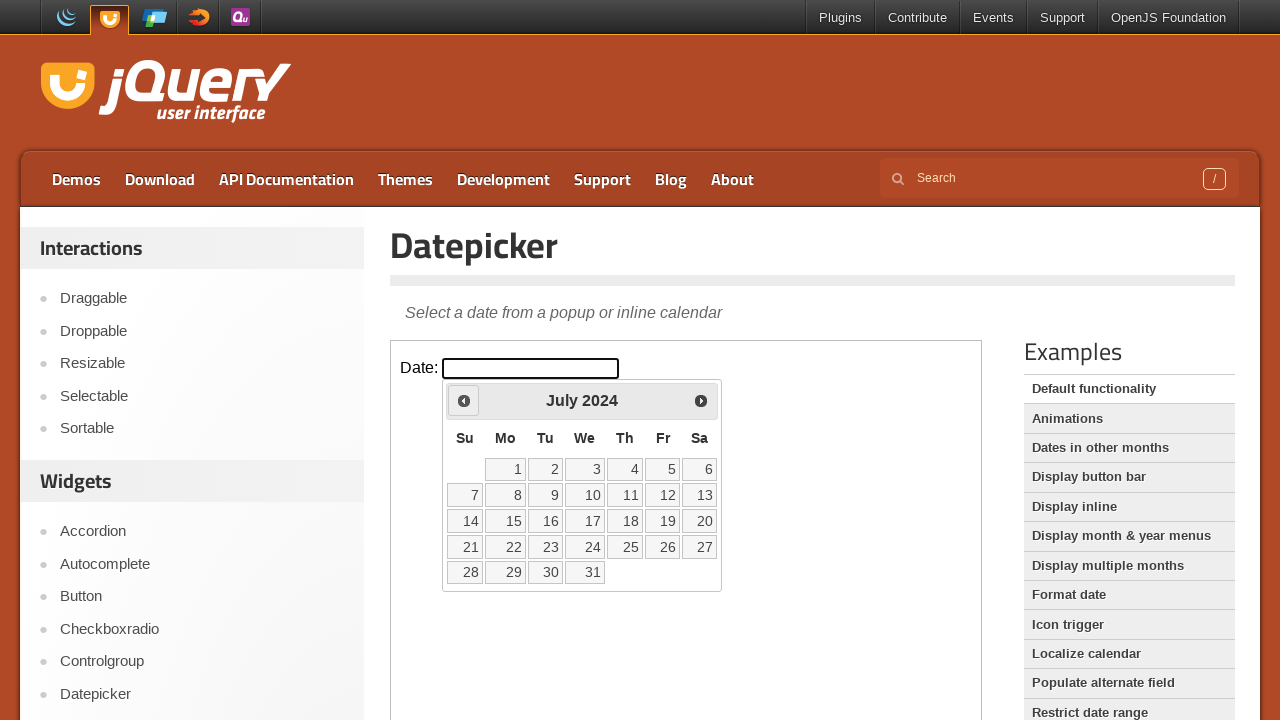

Retrieved current month 'July' and year '2024' from datepicker
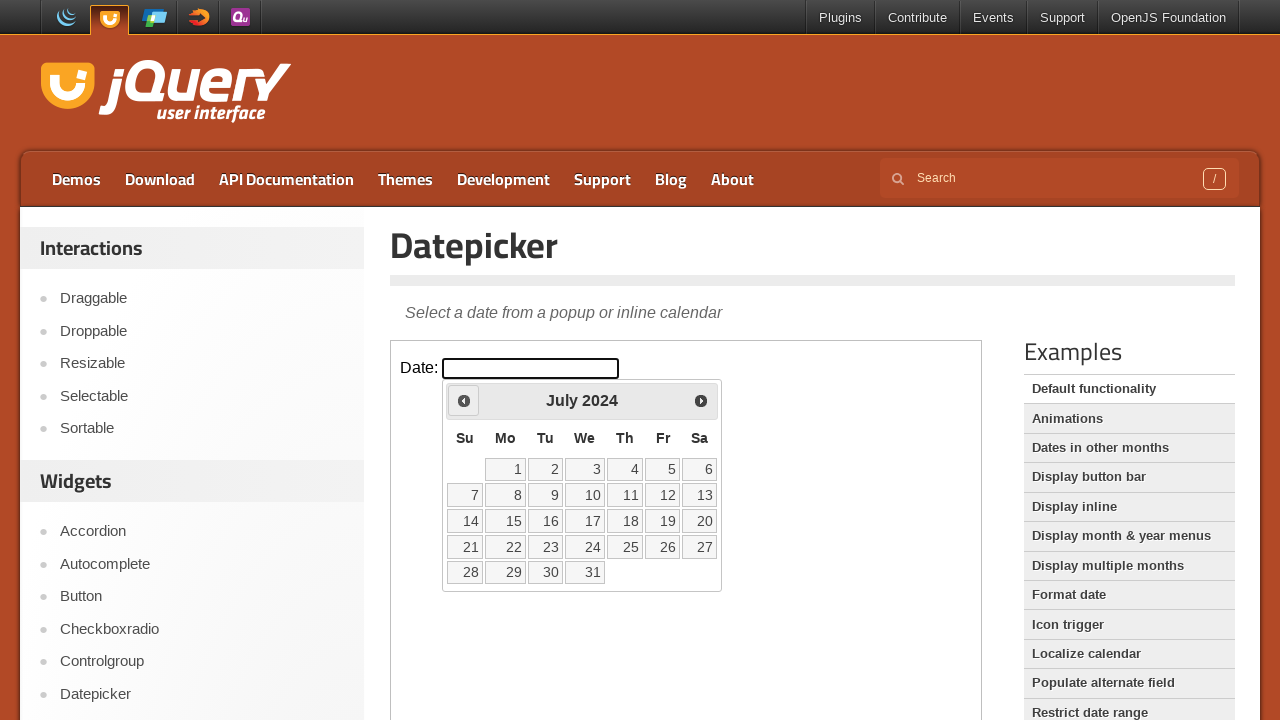

Clicked previous month button to navigate backward at (464, 400) on iframe.demo-frame >> internal:control=enter-frame >> span.ui-icon-circle-triangl
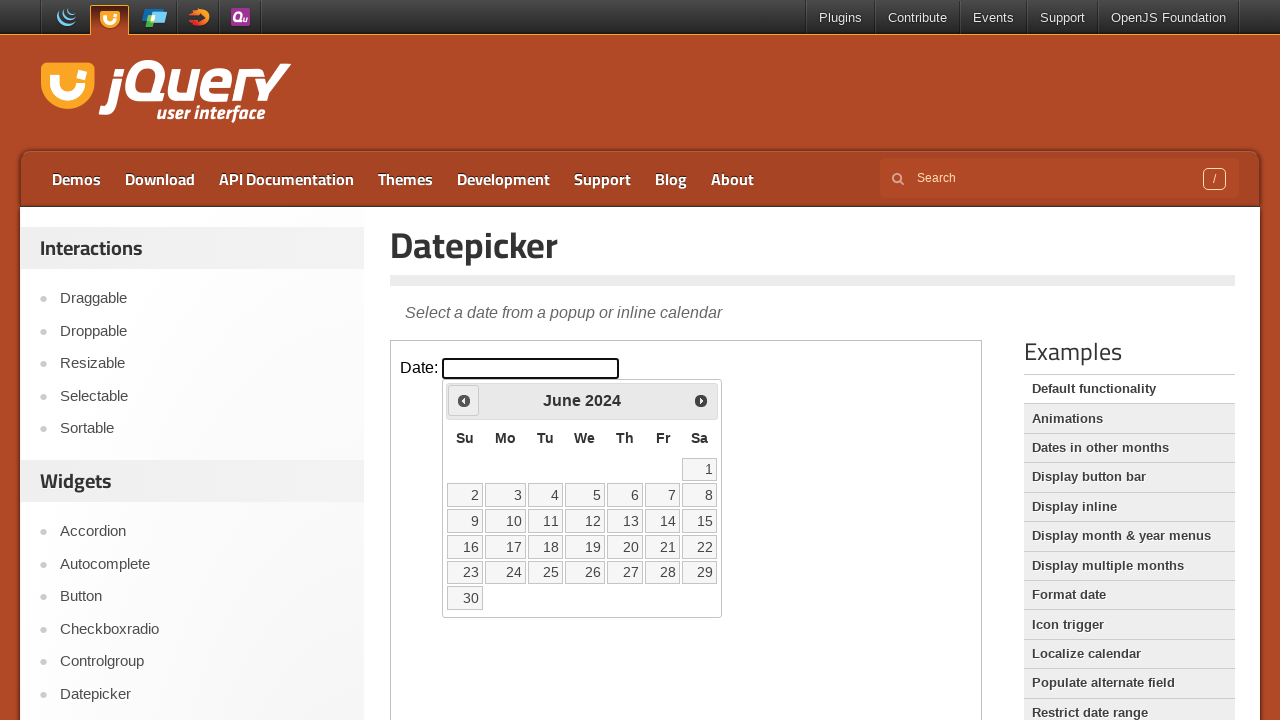

Waited for calendar to update
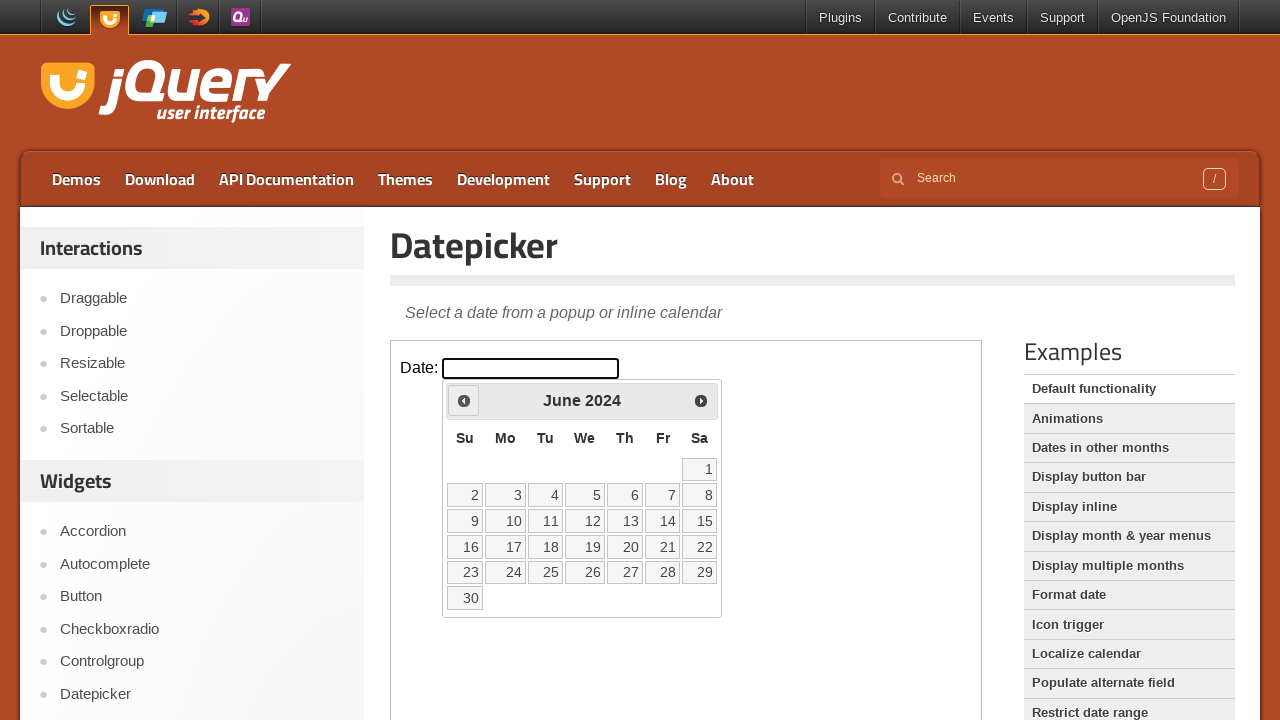

Retrieved current month 'June' and year '2024' from datepicker
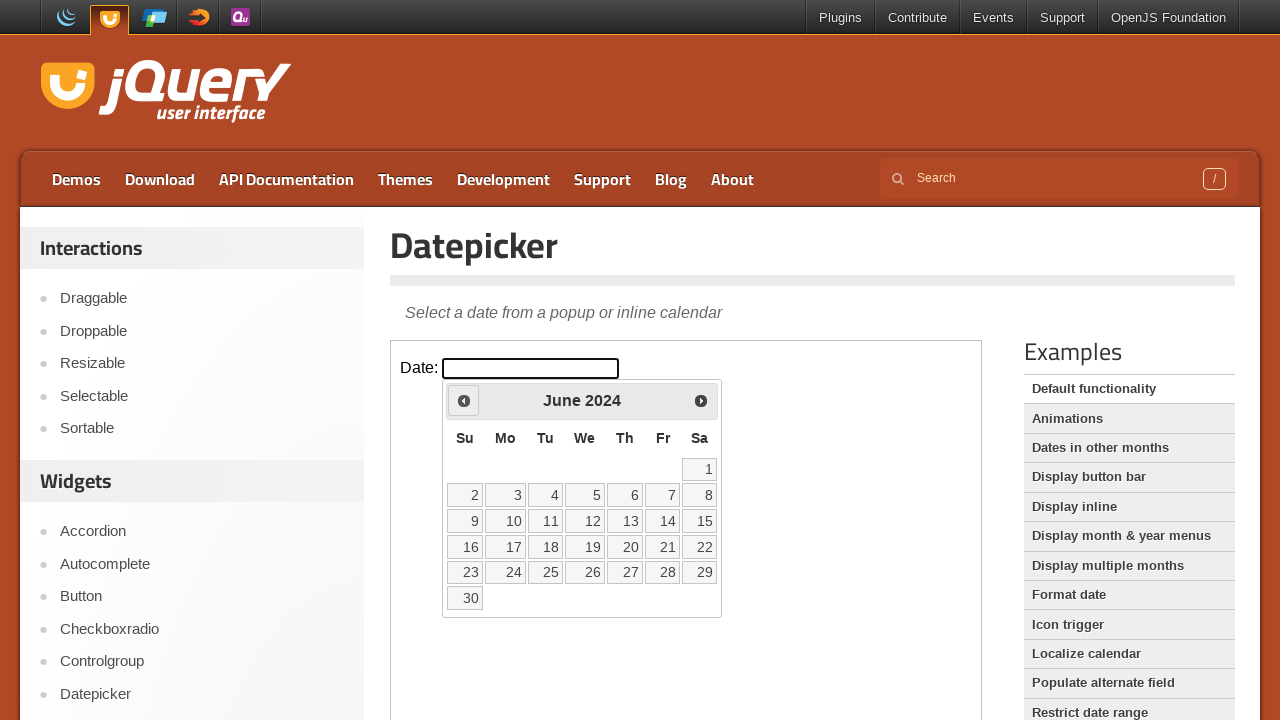

Clicked previous month button to navigate backward at (464, 400) on iframe.demo-frame >> internal:control=enter-frame >> span.ui-icon-circle-triangl
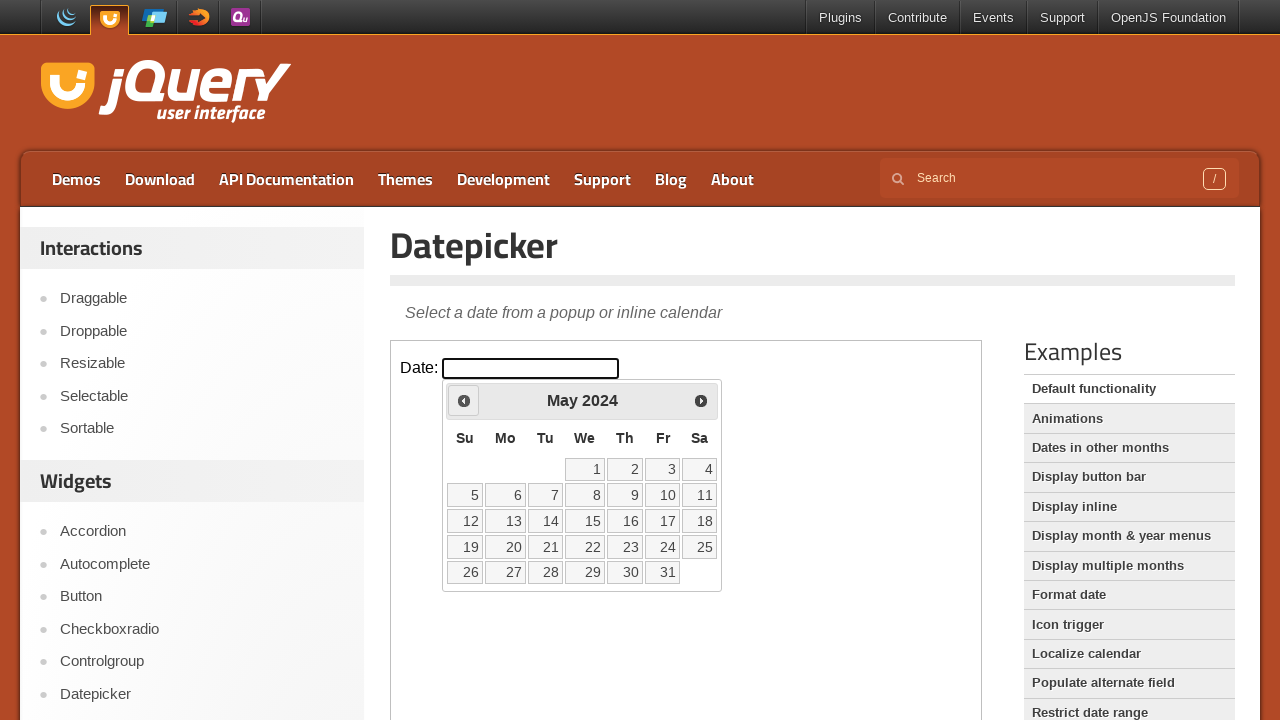

Waited for calendar to update
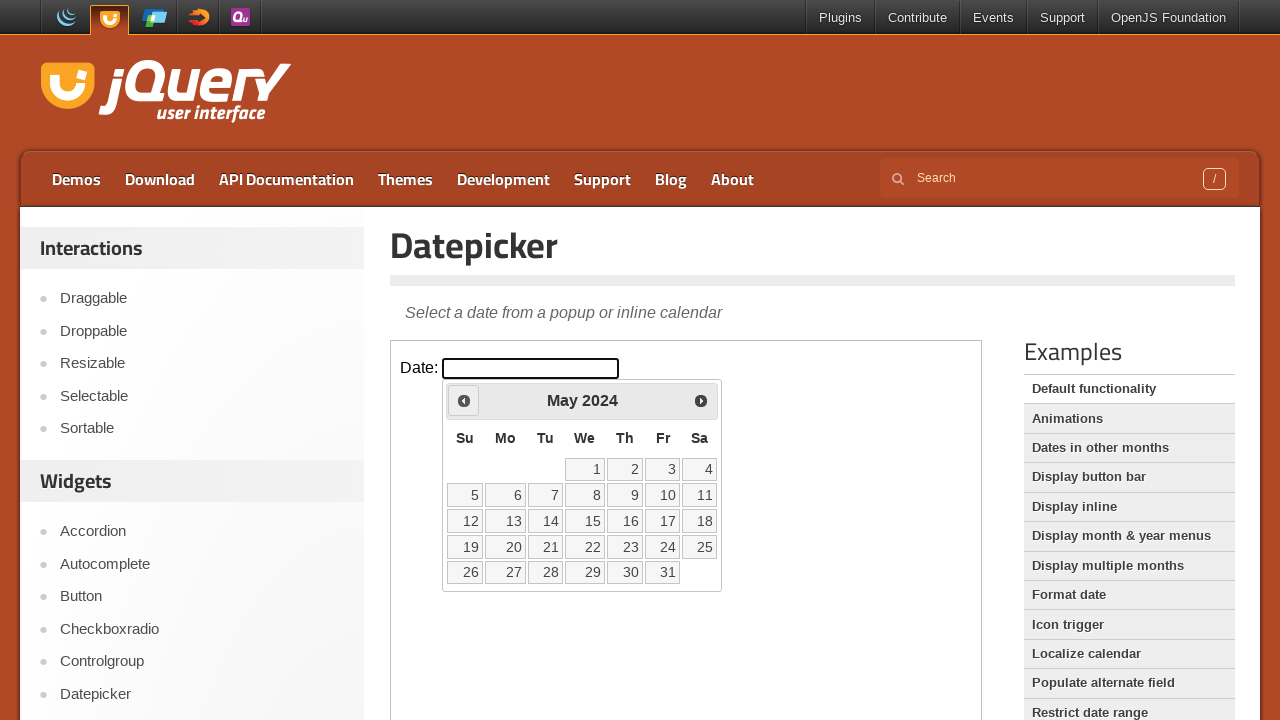

Retrieved current month 'May' and year '2024' from datepicker
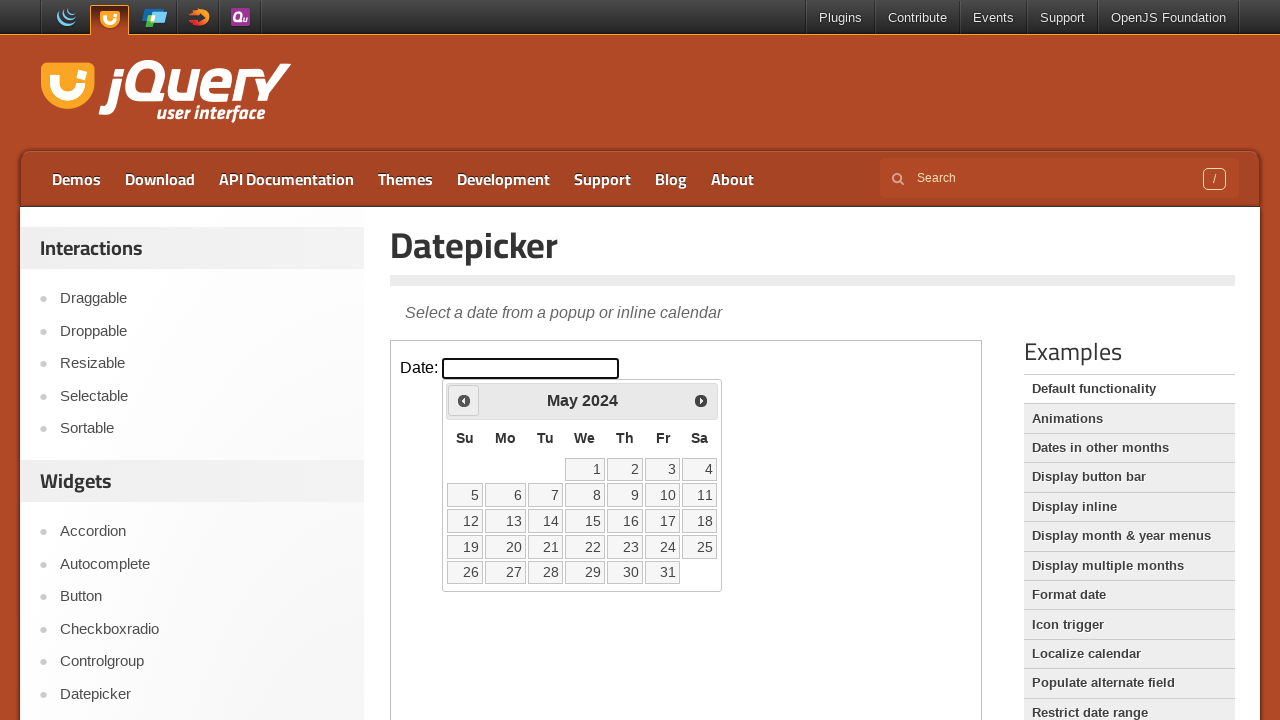

Clicked previous month button to navigate backward at (464, 400) on iframe.demo-frame >> internal:control=enter-frame >> span.ui-icon-circle-triangl
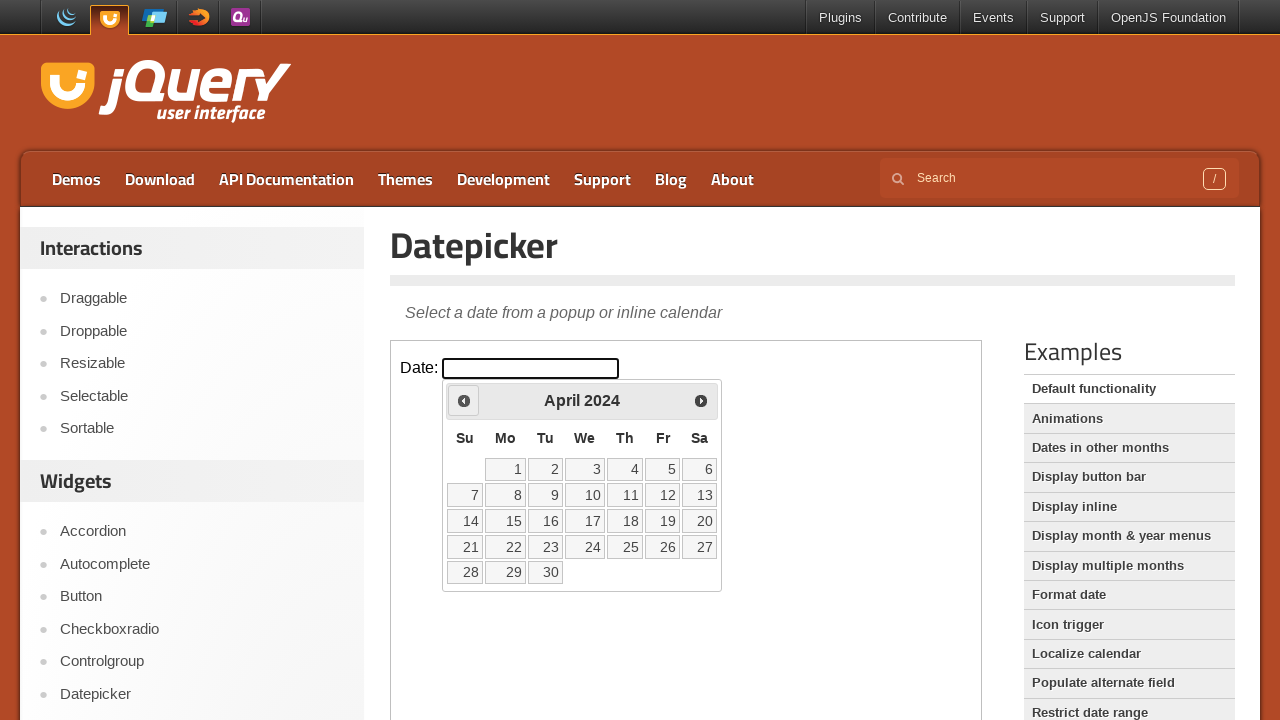

Waited for calendar to update
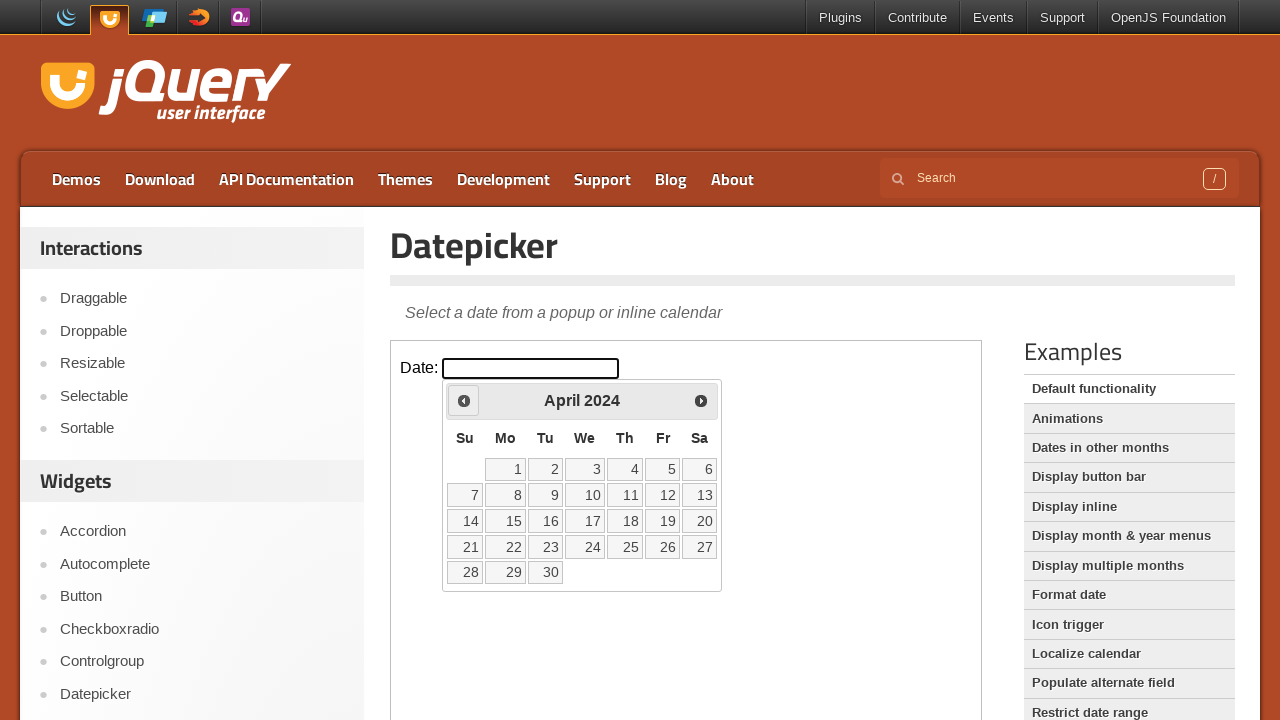

Retrieved current month 'April' and year '2024' from datepicker
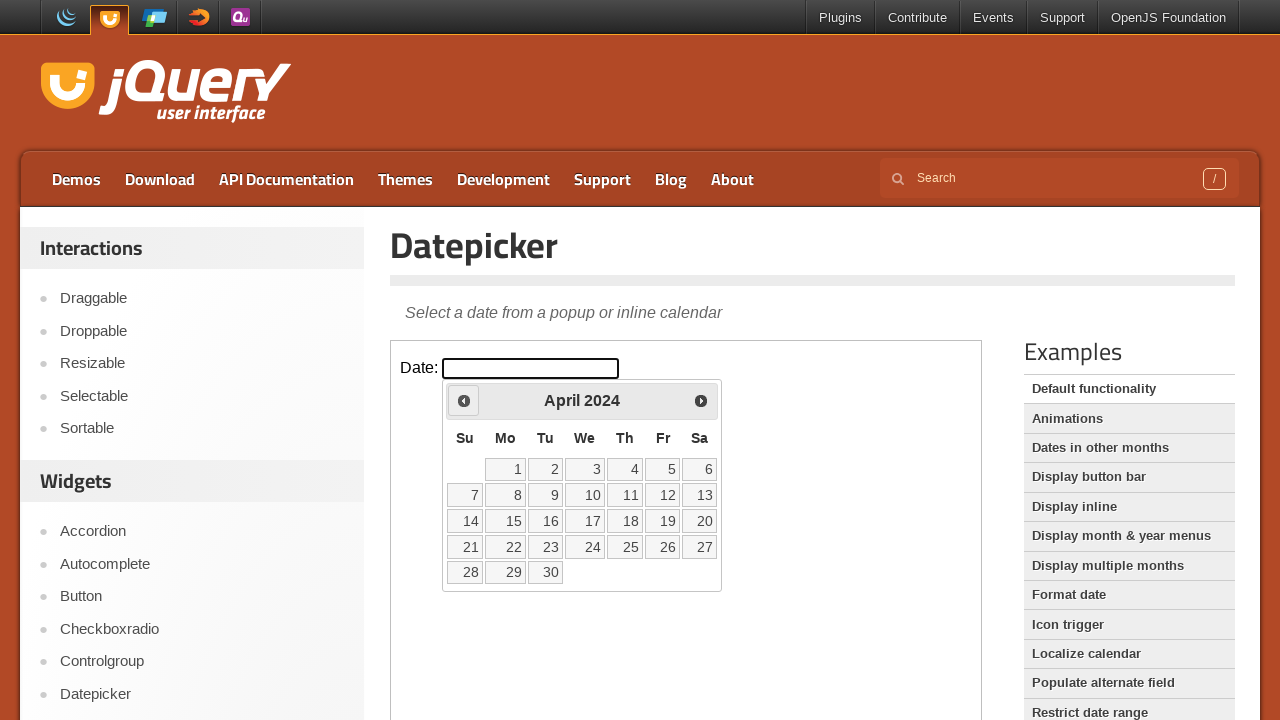

Clicked previous month button to navigate backward at (464, 400) on iframe.demo-frame >> internal:control=enter-frame >> span.ui-icon-circle-triangl
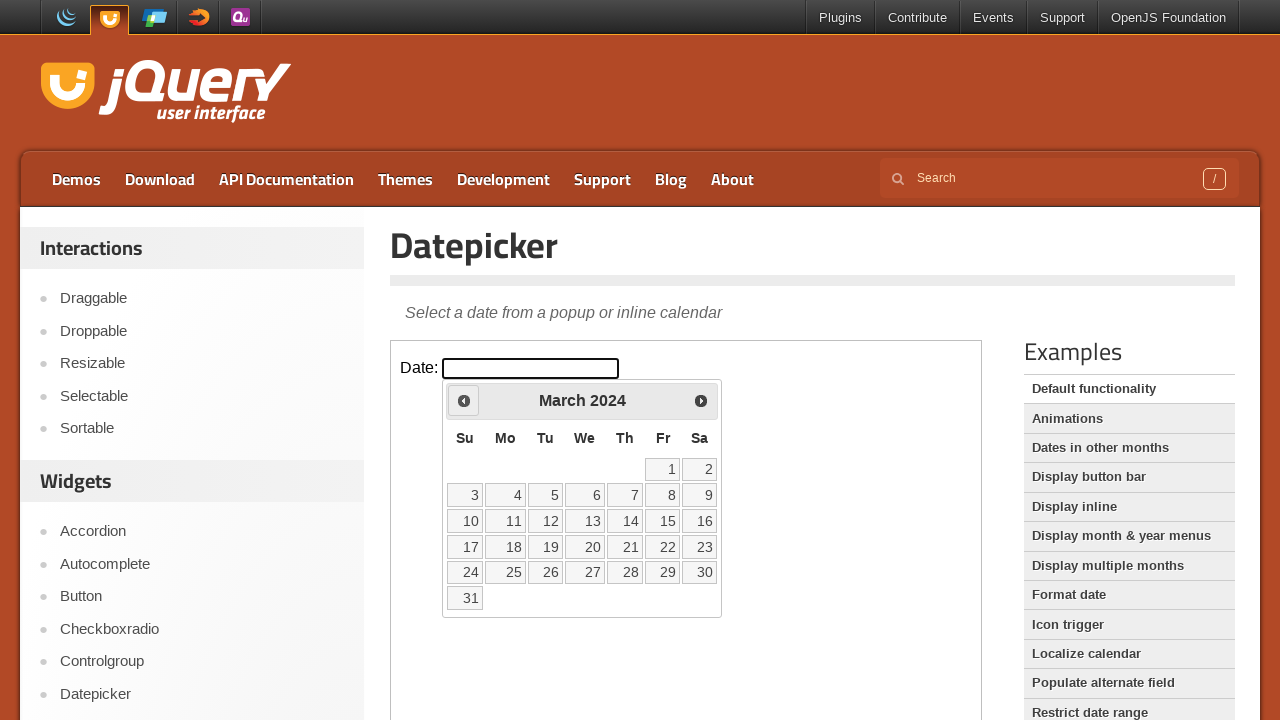

Waited for calendar to update
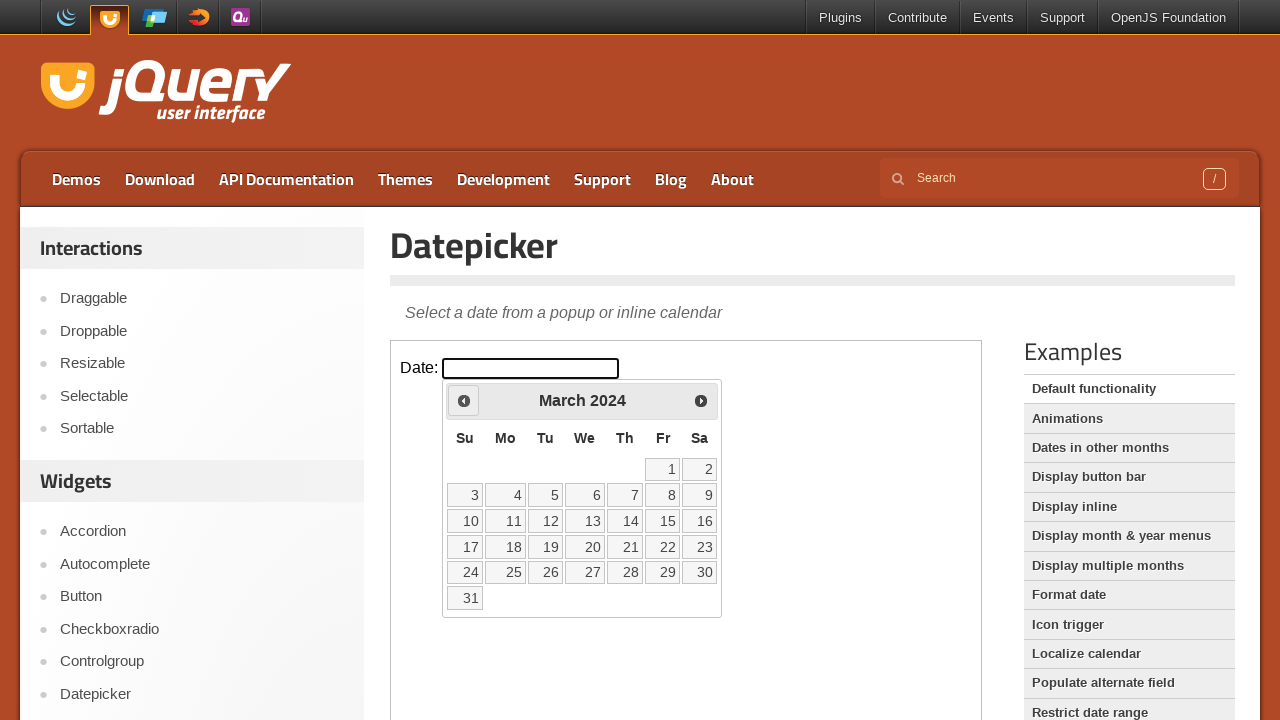

Retrieved current month 'March' and year '2024' from datepicker
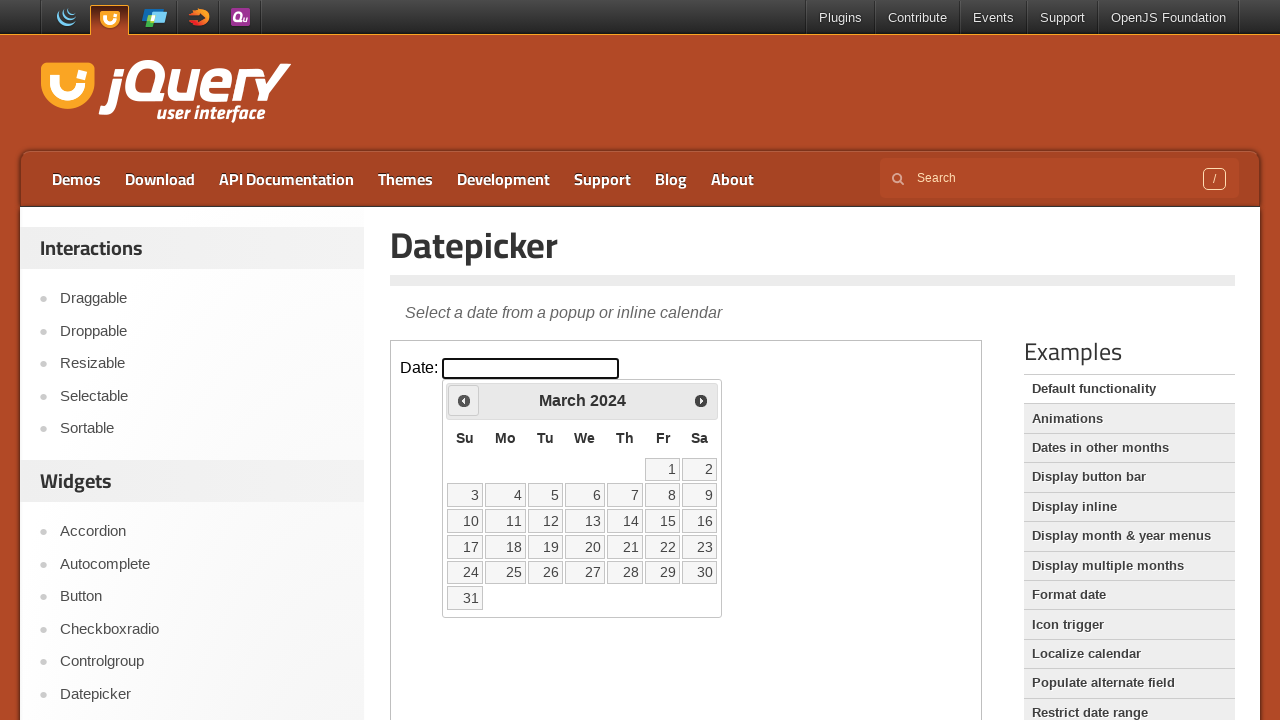

Clicked previous month button to navigate backward at (464, 400) on iframe.demo-frame >> internal:control=enter-frame >> span.ui-icon-circle-triangl
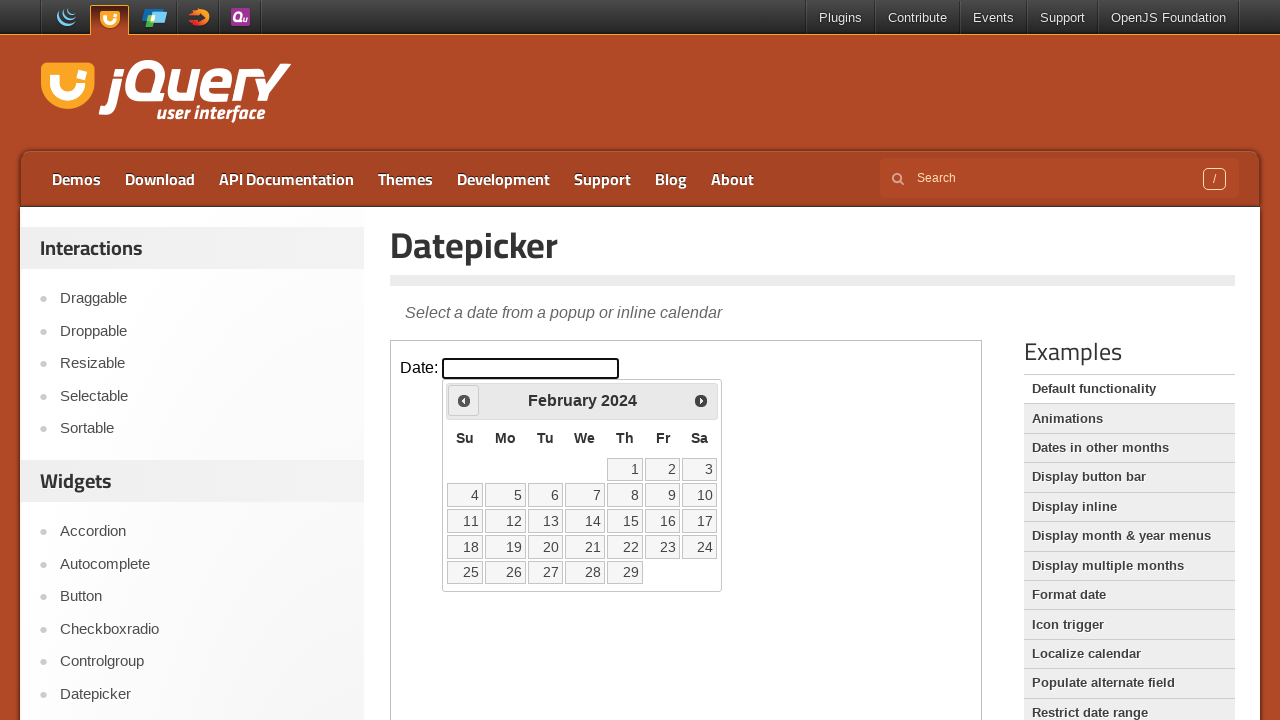

Waited for calendar to update
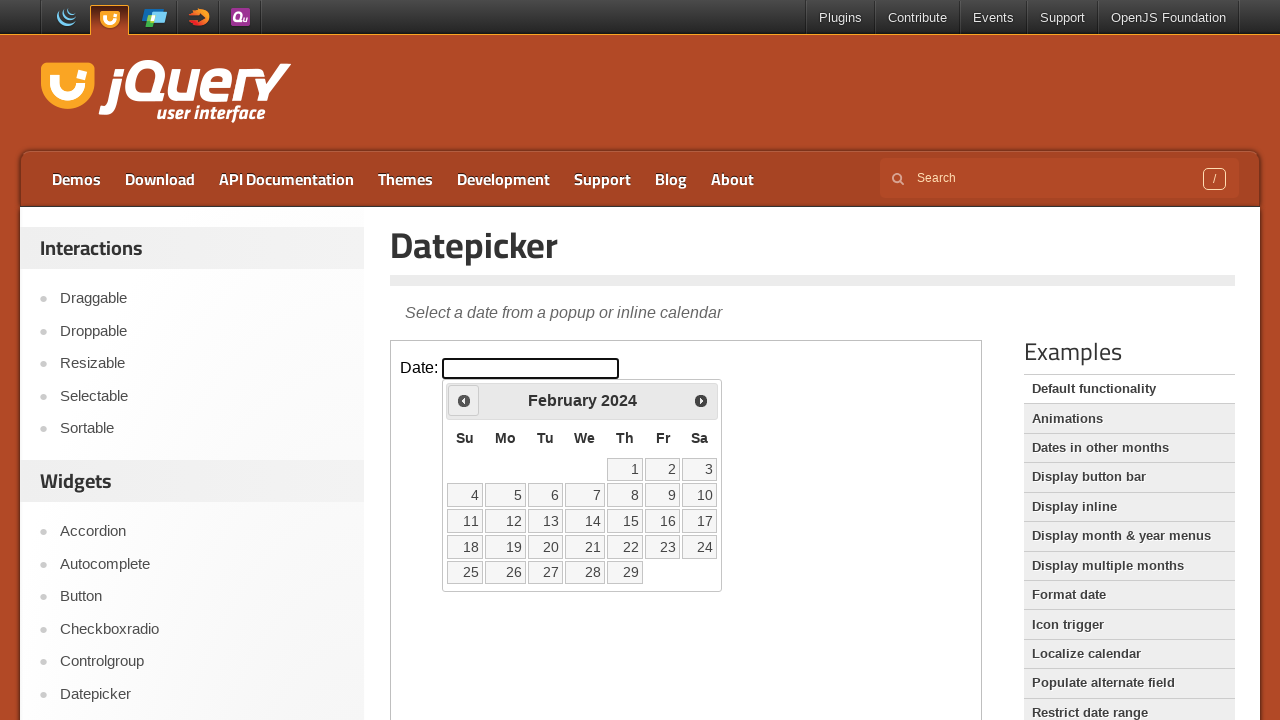

Retrieved current month 'February' and year '2024' from datepicker
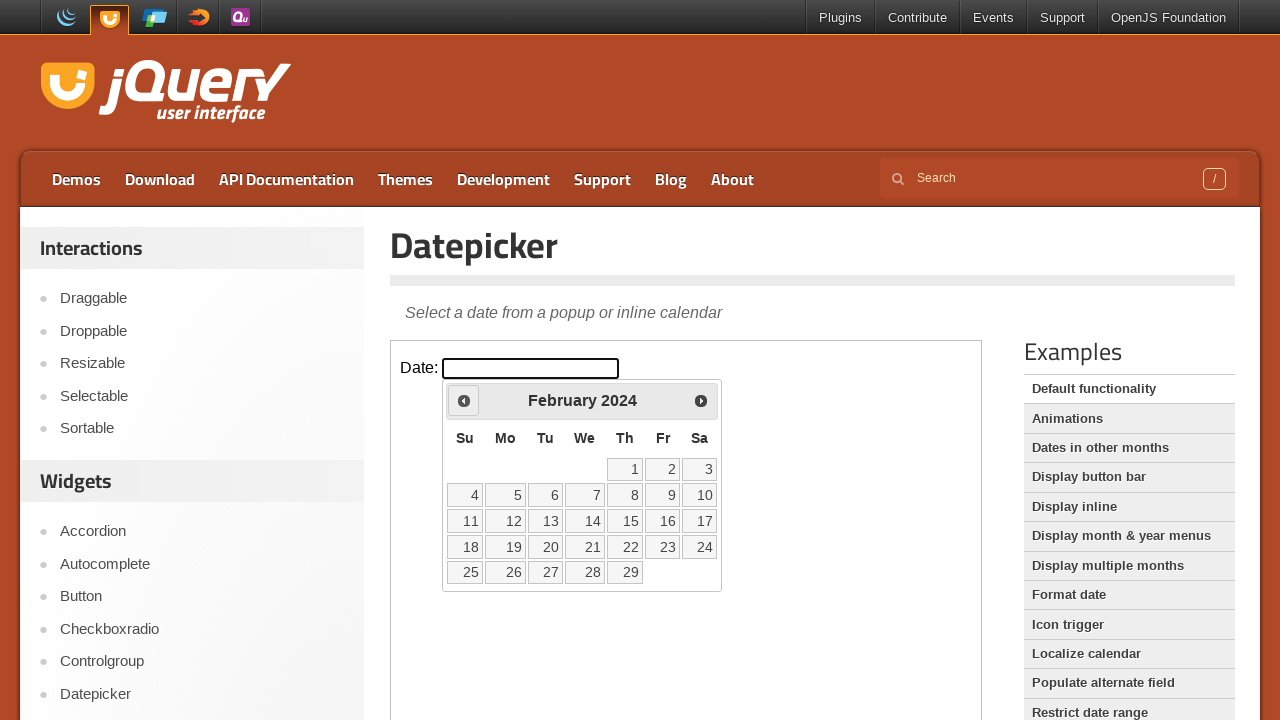

Clicked previous month button to navigate backward at (464, 400) on iframe.demo-frame >> internal:control=enter-frame >> span.ui-icon-circle-triangl
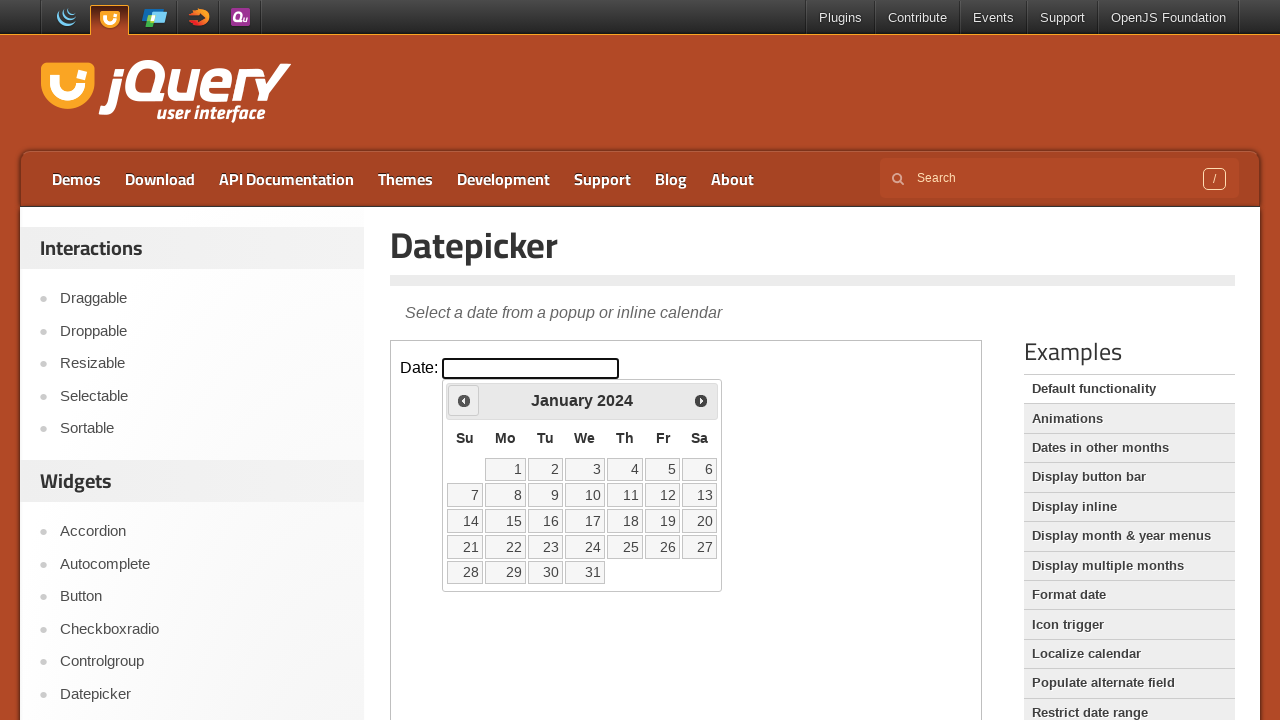

Waited for calendar to update
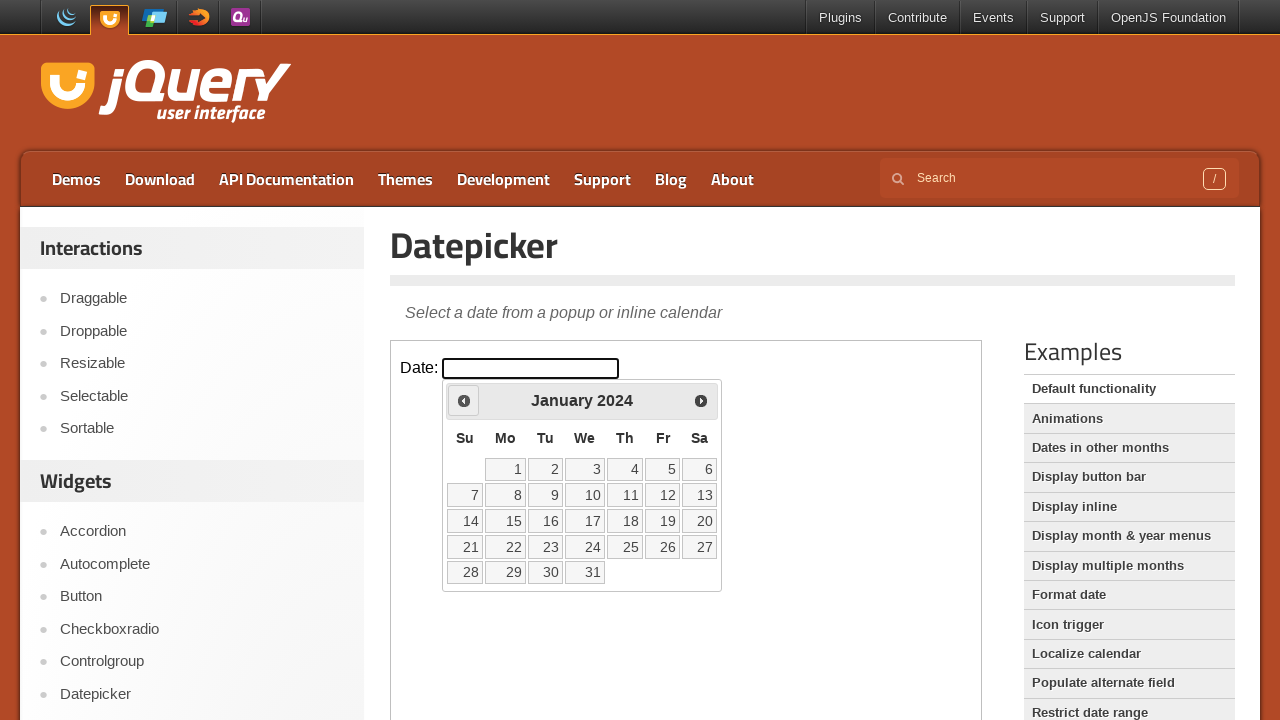

Retrieved current month 'January' and year '2024' from datepicker
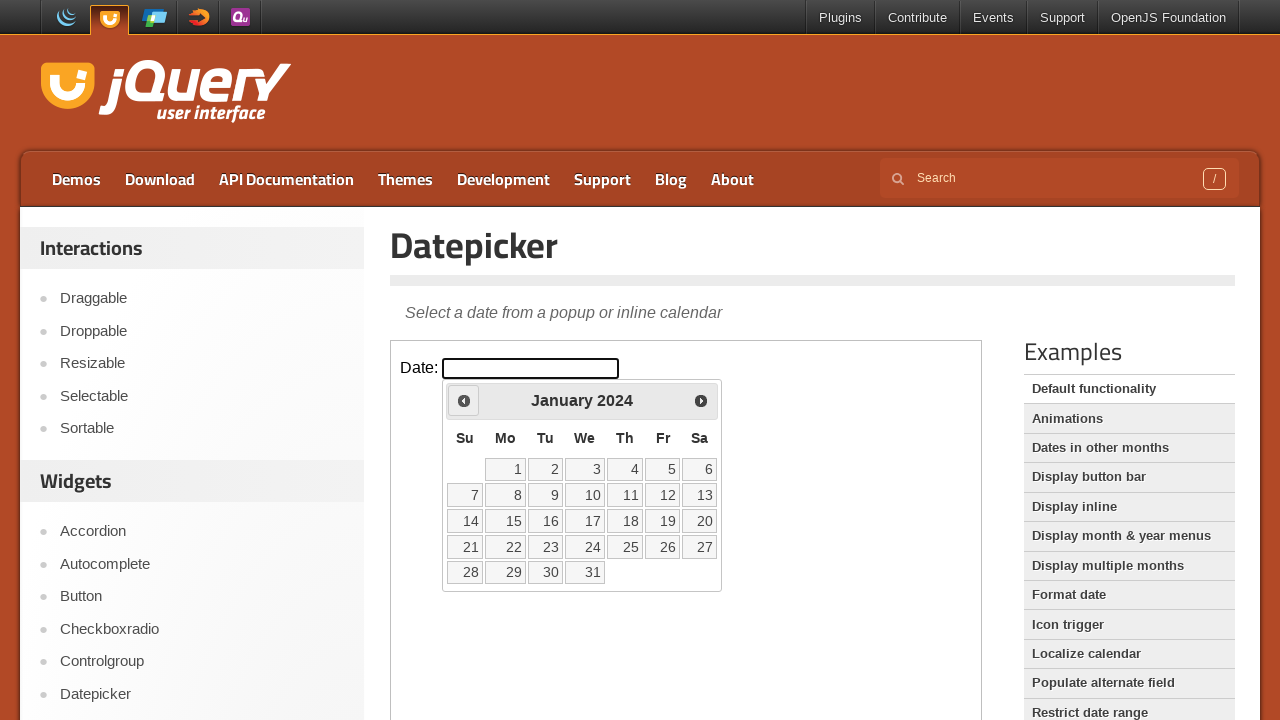

Clicked previous month button to navigate backward at (464, 400) on iframe.demo-frame >> internal:control=enter-frame >> span.ui-icon-circle-triangl
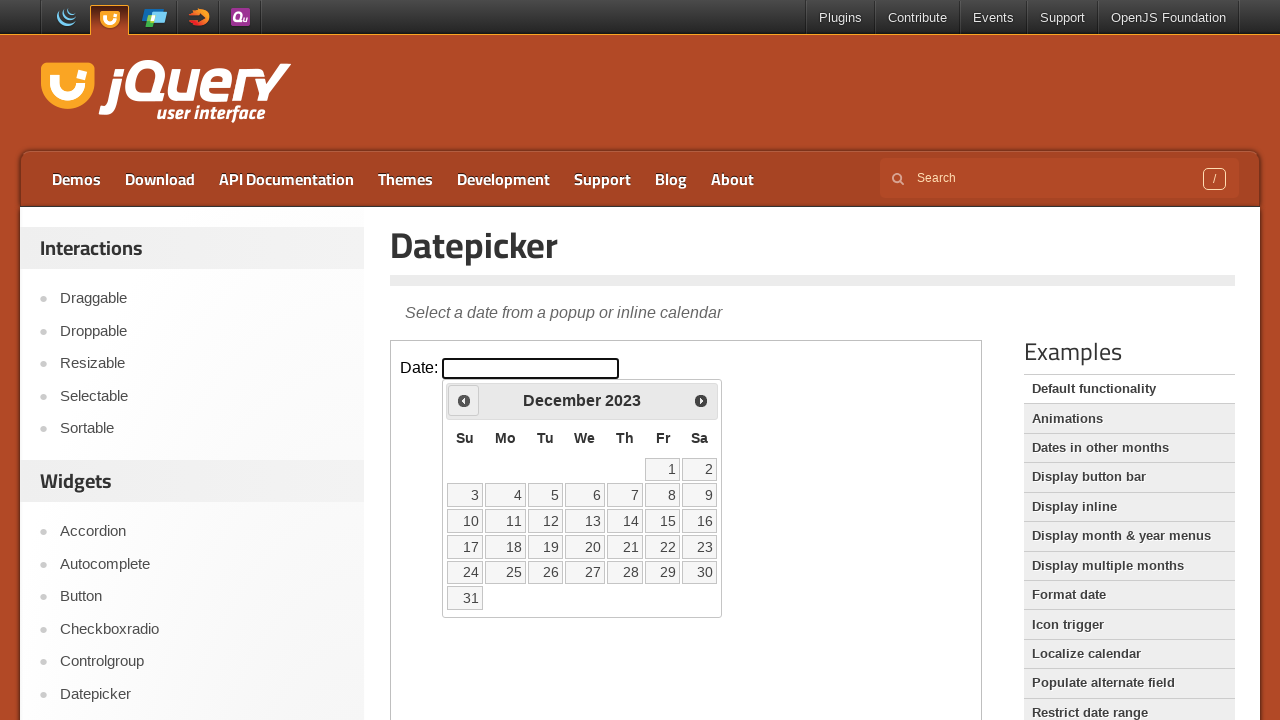

Waited for calendar to update
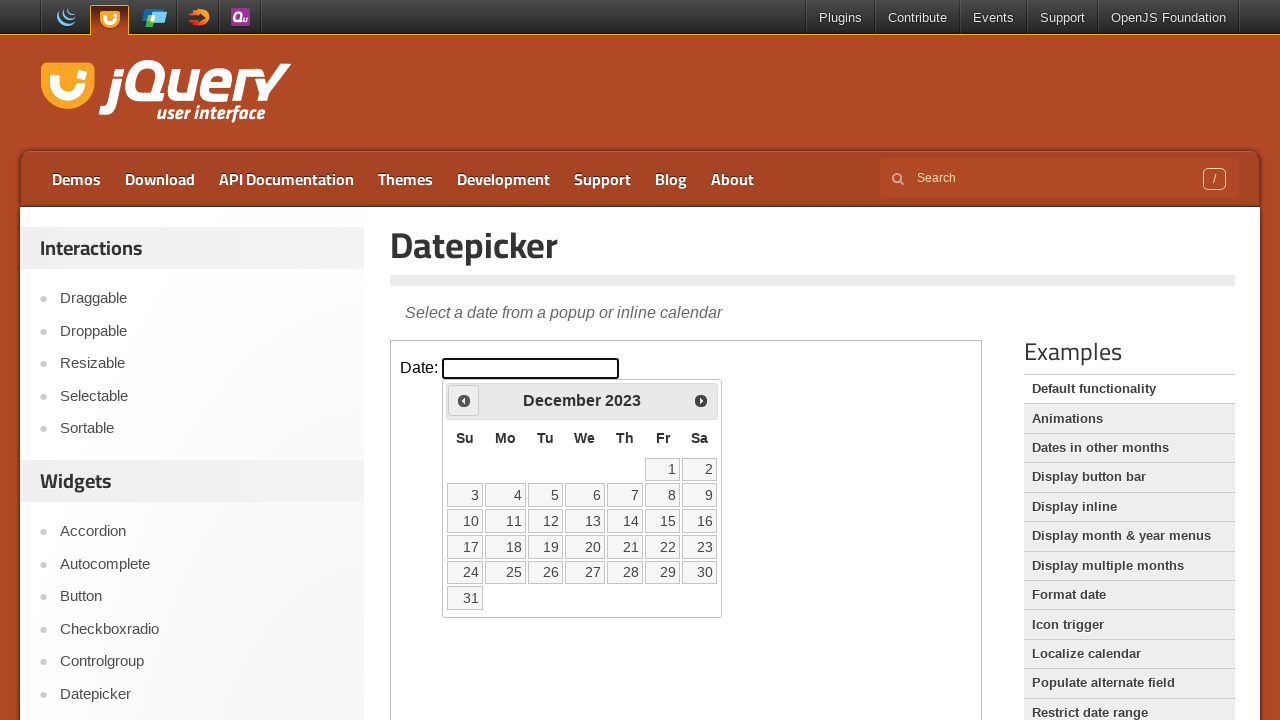

Retrieved current month 'December' and year '2023' from datepicker
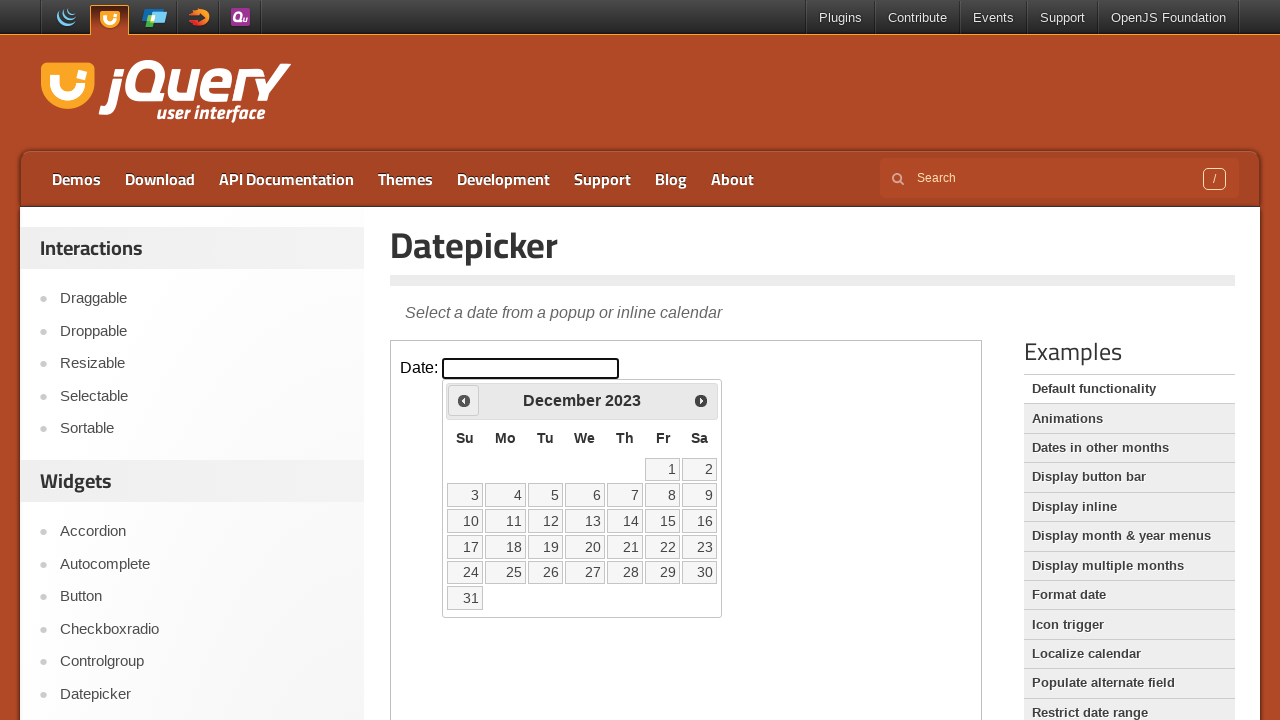

Clicked previous month button to navigate backward at (464, 400) on iframe.demo-frame >> internal:control=enter-frame >> span.ui-icon-circle-triangl
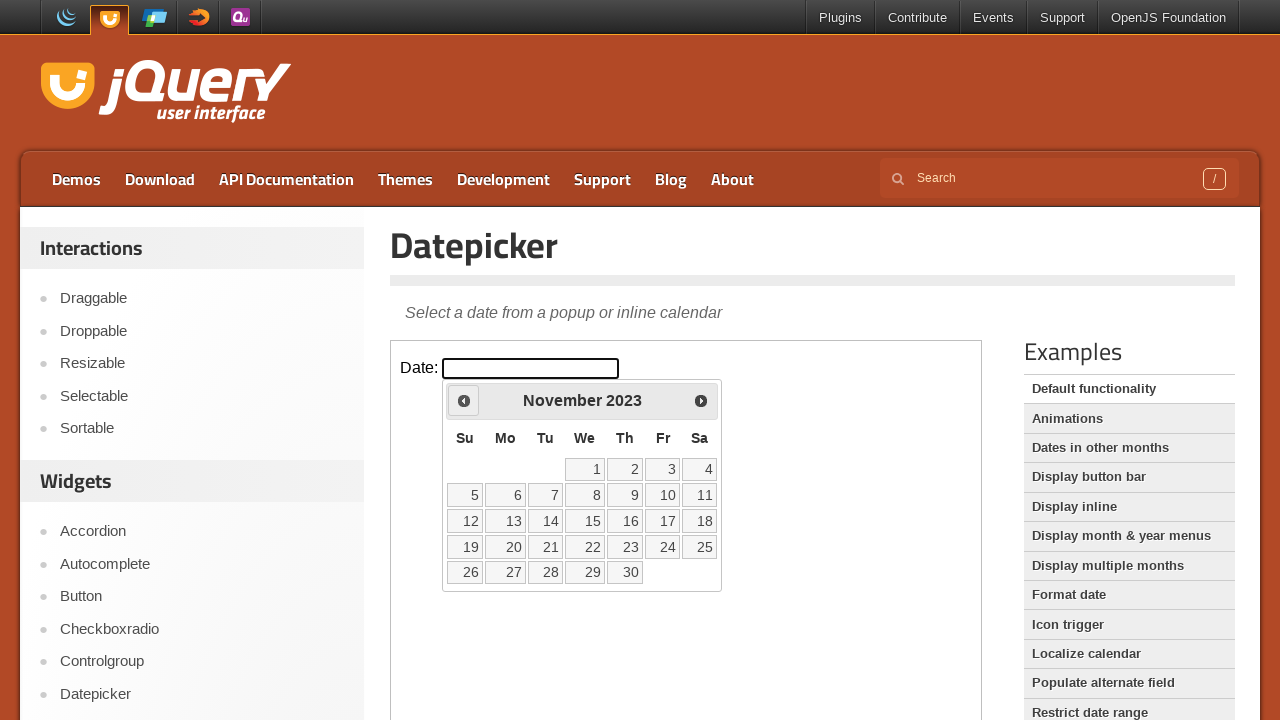

Waited for calendar to update
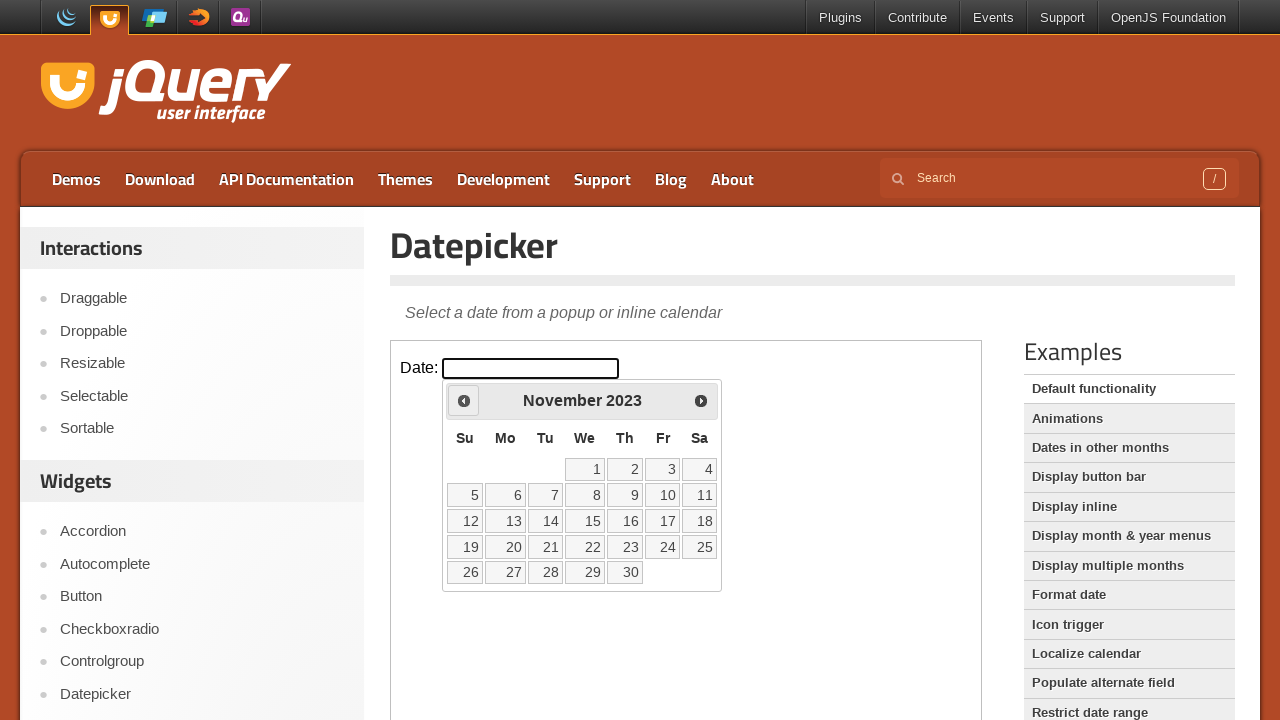

Retrieved current month 'November' and year '2023' from datepicker
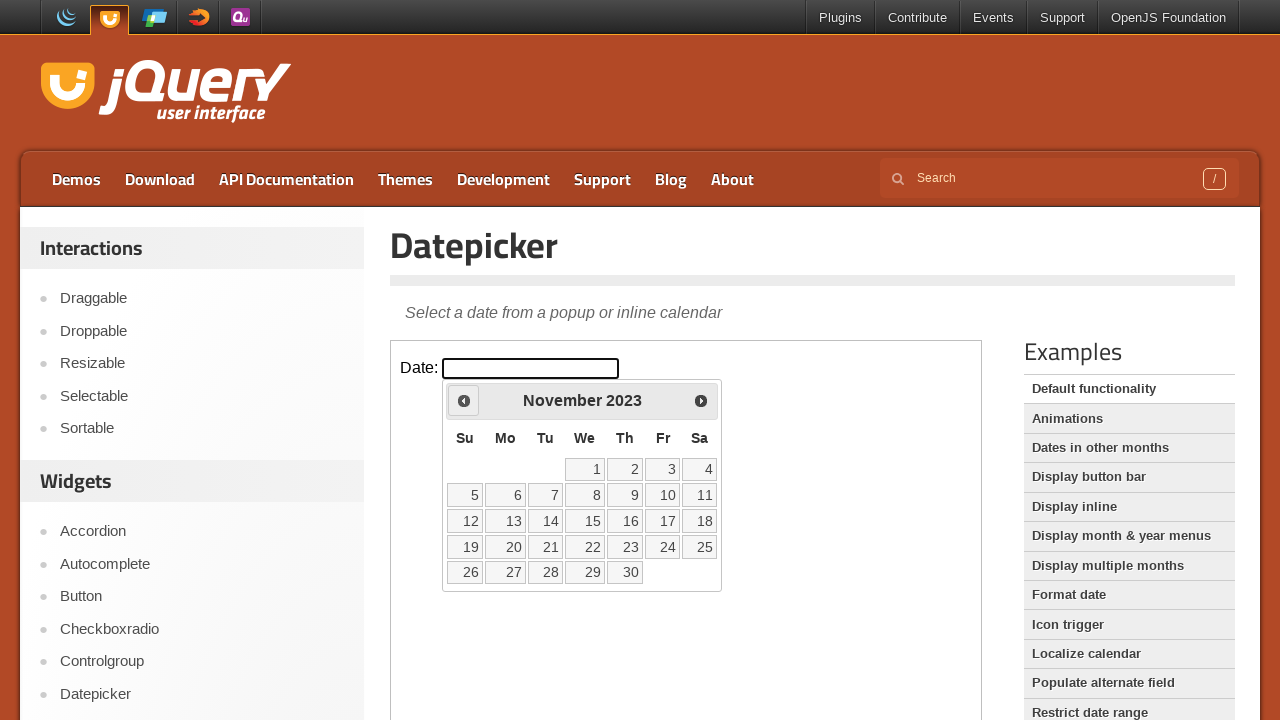

Clicked previous month button to navigate backward at (464, 400) on iframe.demo-frame >> internal:control=enter-frame >> span.ui-icon-circle-triangl
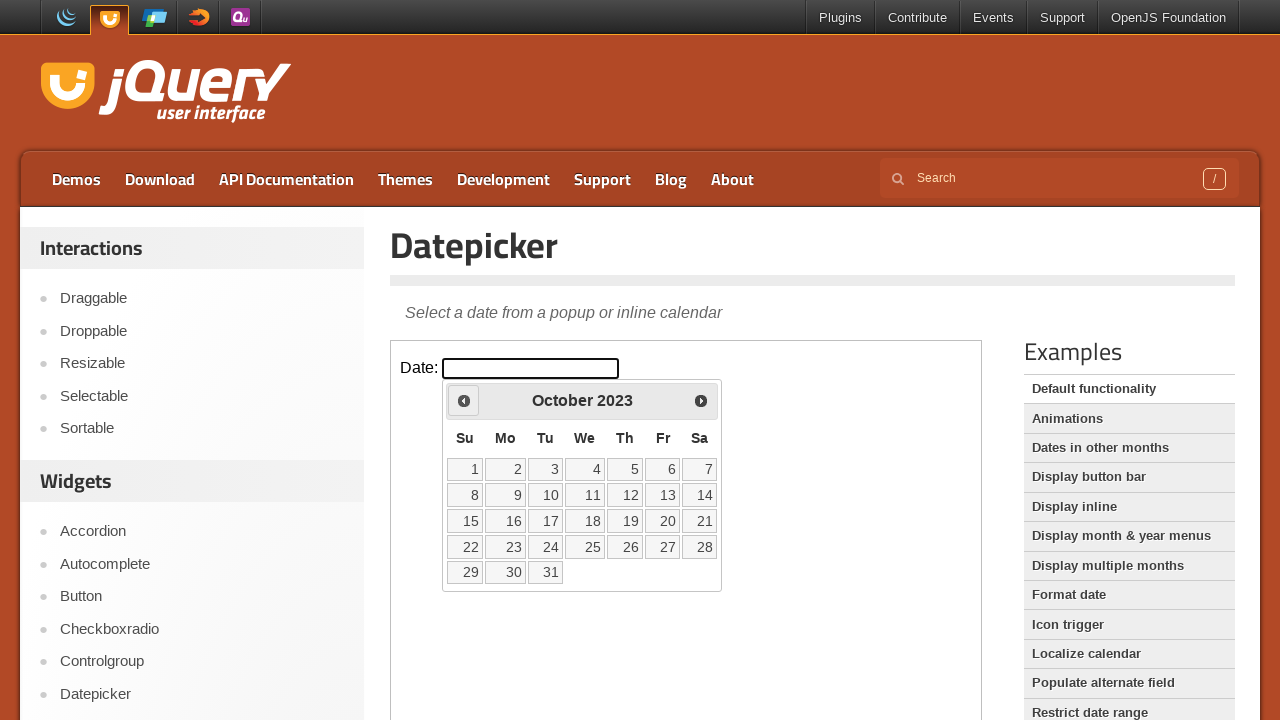

Waited for calendar to update
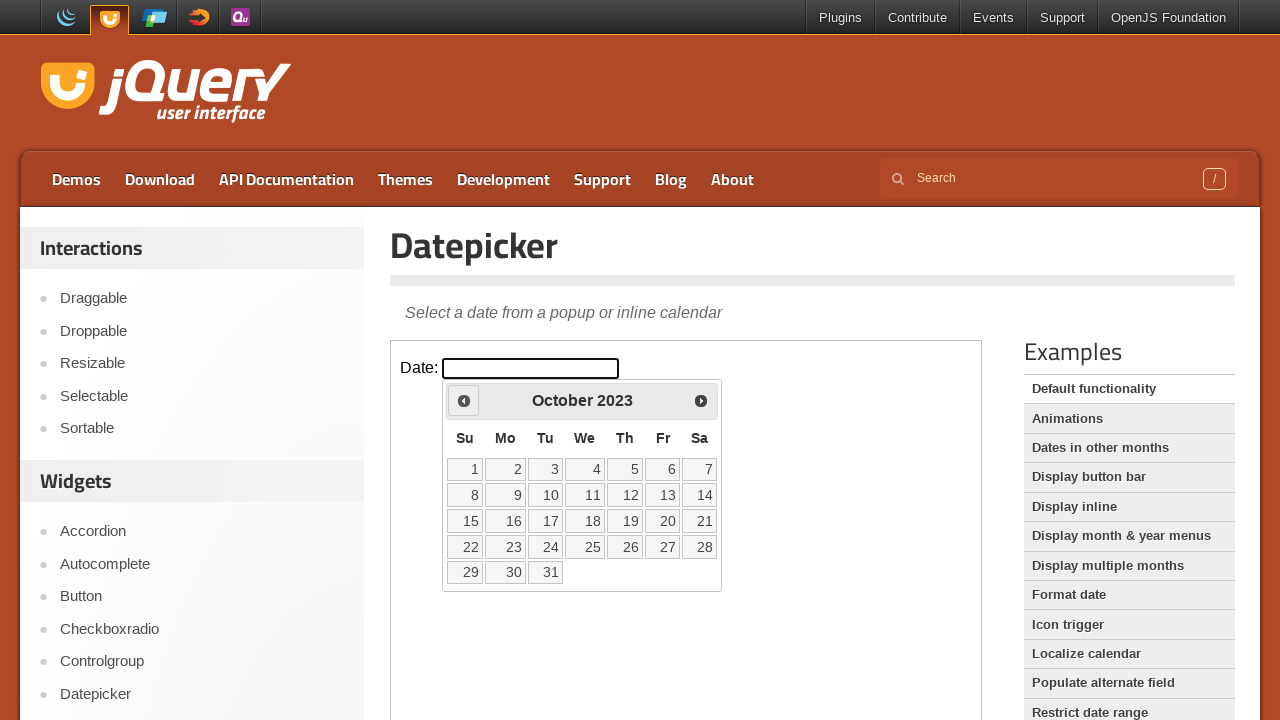

Retrieved current month 'October' and year '2023' from datepicker
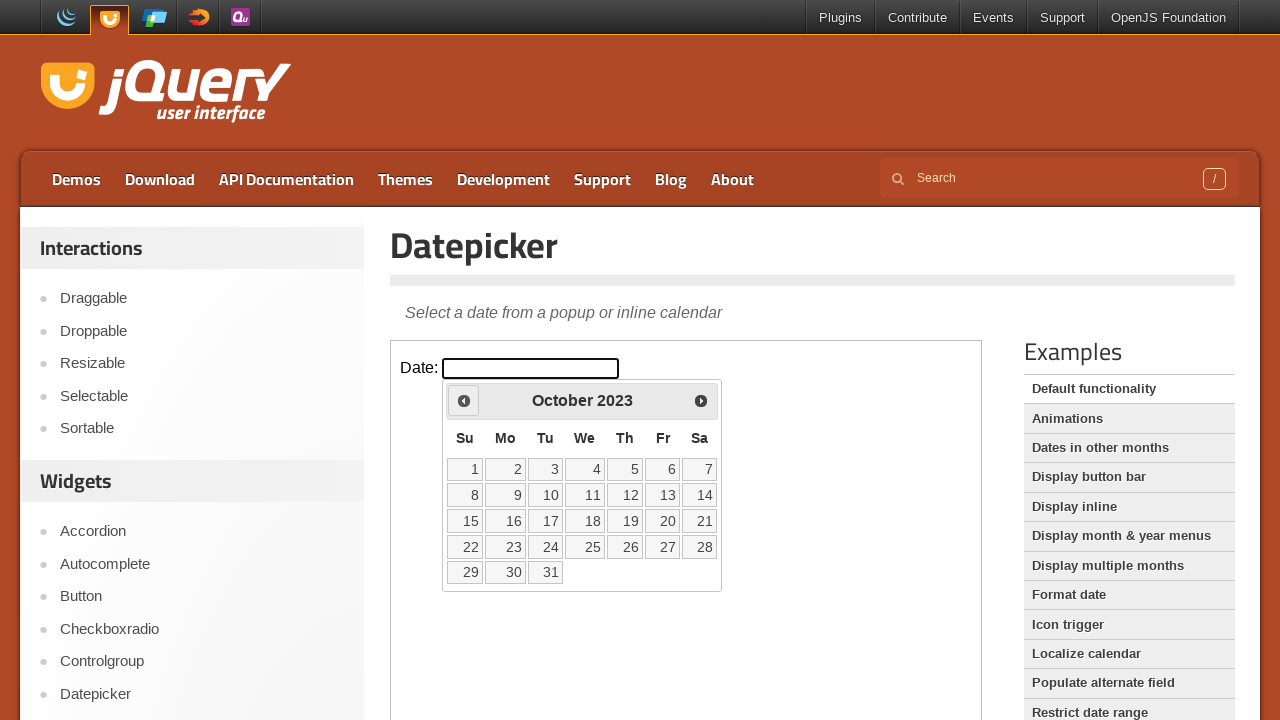

Clicked previous month button to navigate backward at (464, 400) on iframe.demo-frame >> internal:control=enter-frame >> span.ui-icon-circle-triangl
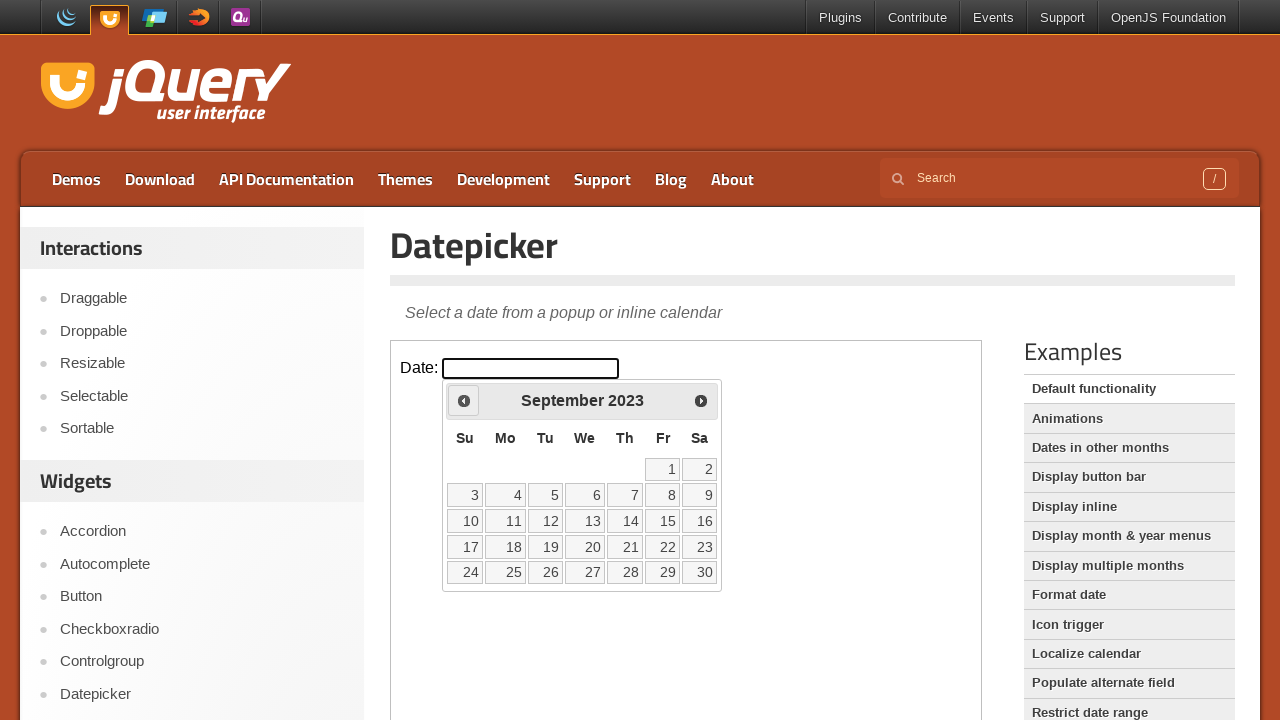

Waited for calendar to update
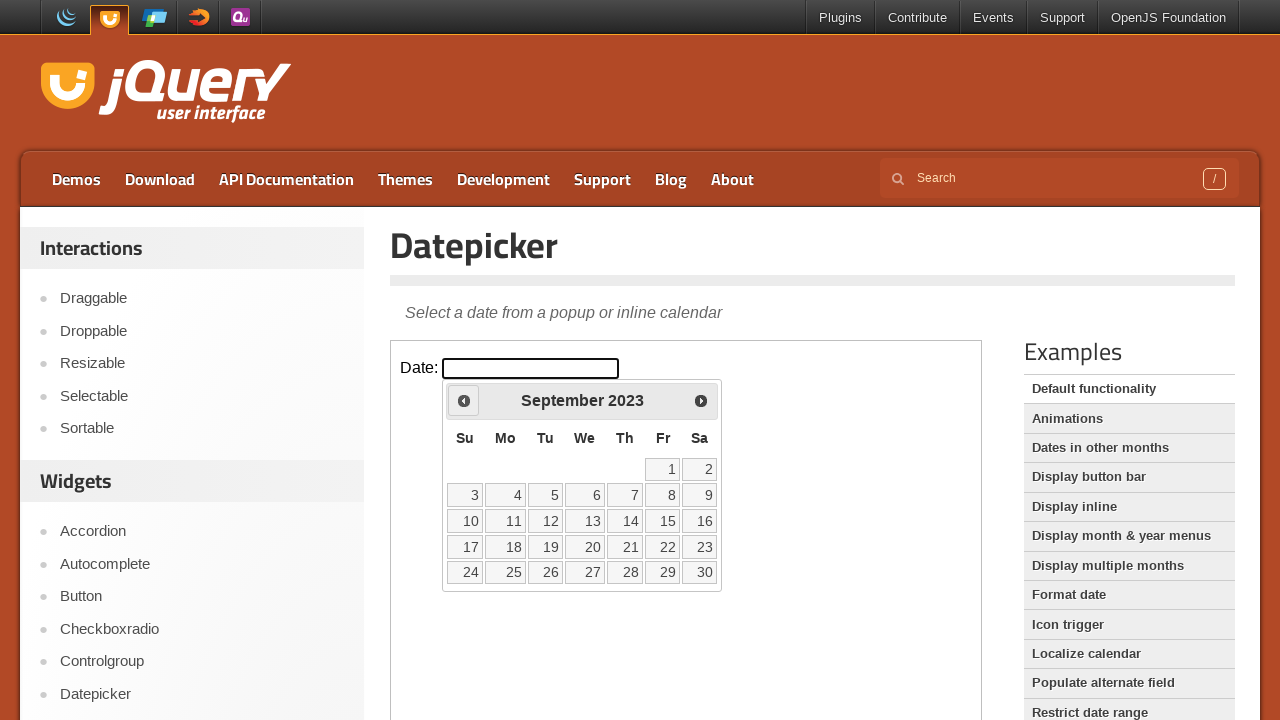

Retrieved current month 'September' and year '2023' from datepicker
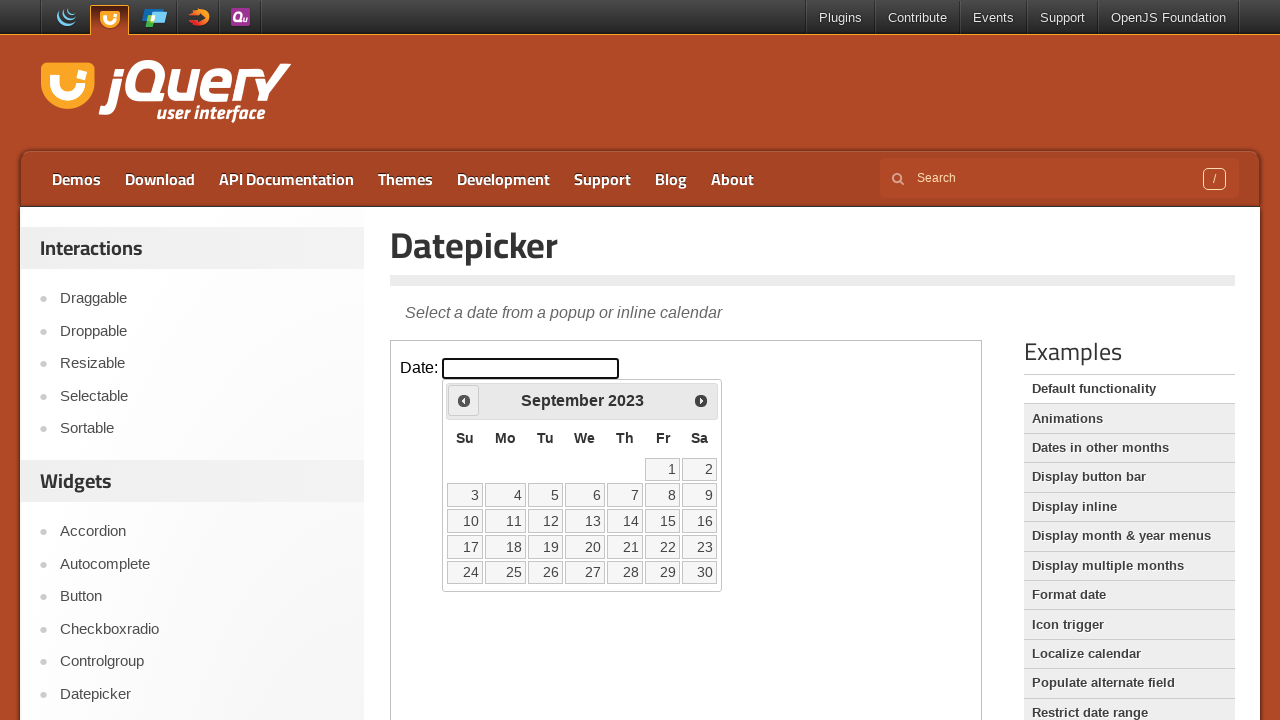

Clicked previous month button to navigate backward at (464, 400) on iframe.demo-frame >> internal:control=enter-frame >> span.ui-icon-circle-triangl
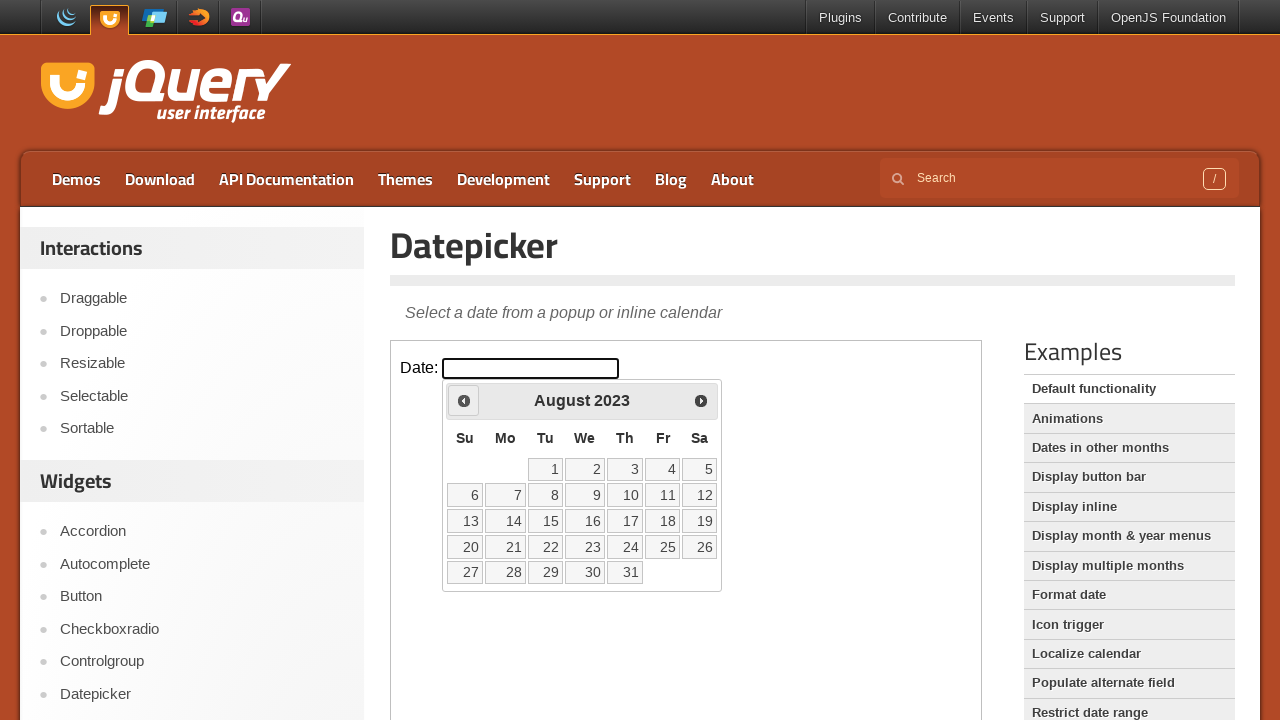

Waited for calendar to update
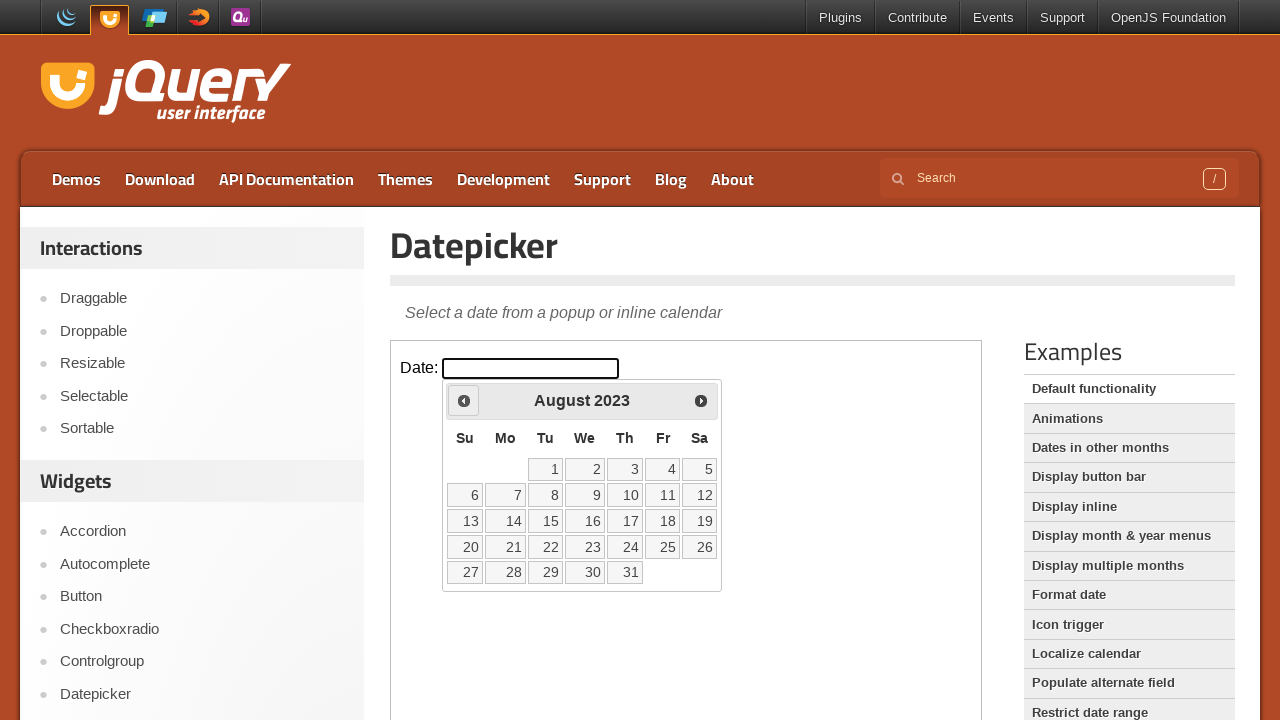

Retrieved current month 'August' and year '2023' from datepicker
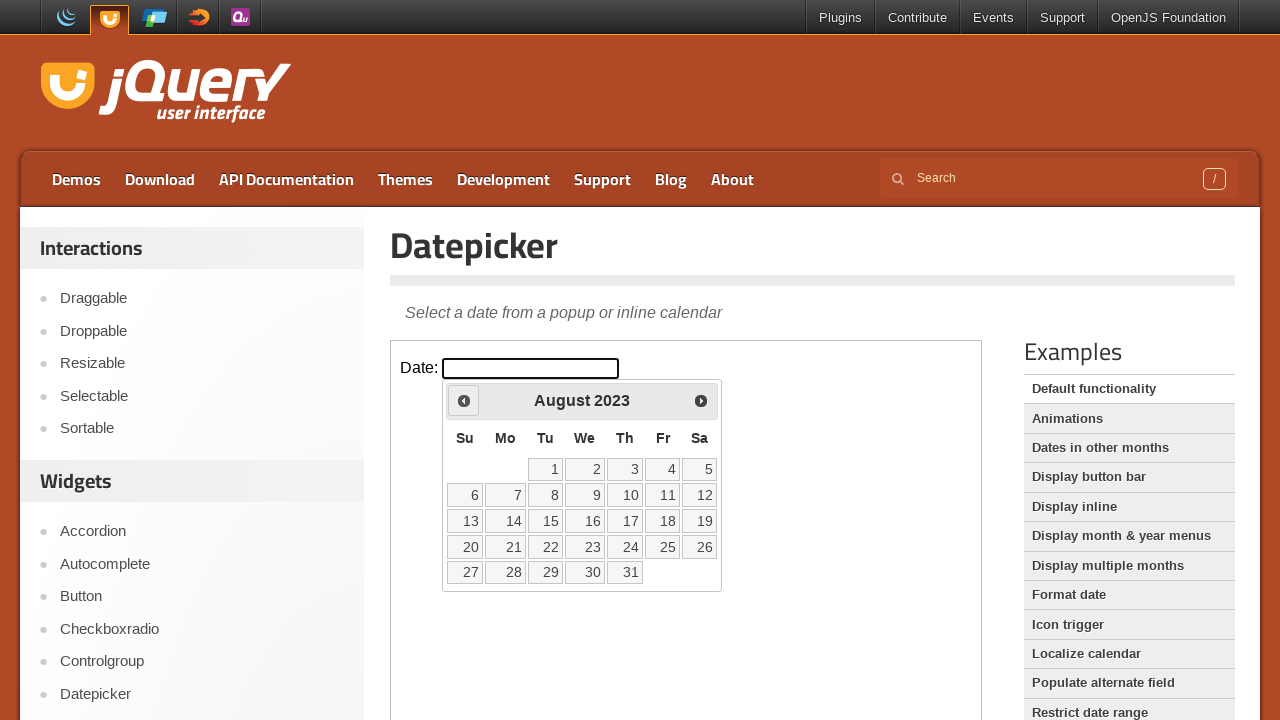

Clicked previous month button to navigate backward at (464, 400) on iframe.demo-frame >> internal:control=enter-frame >> span.ui-icon-circle-triangl
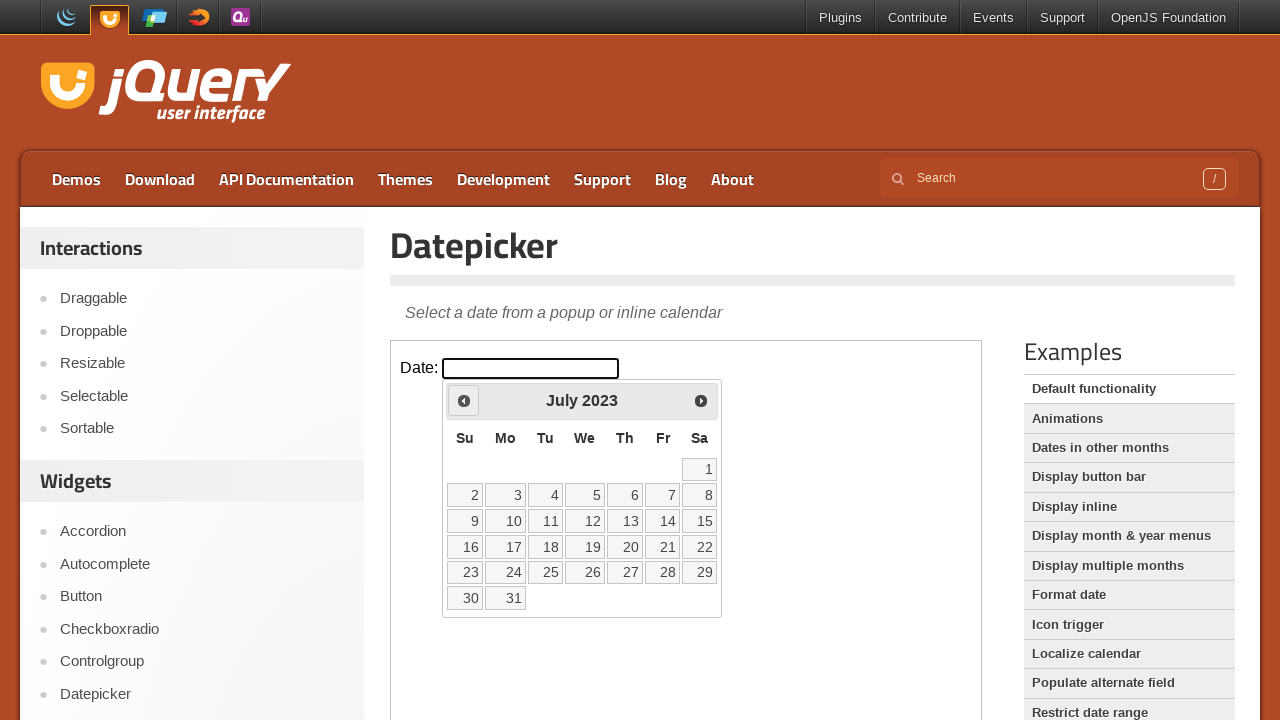

Waited for calendar to update
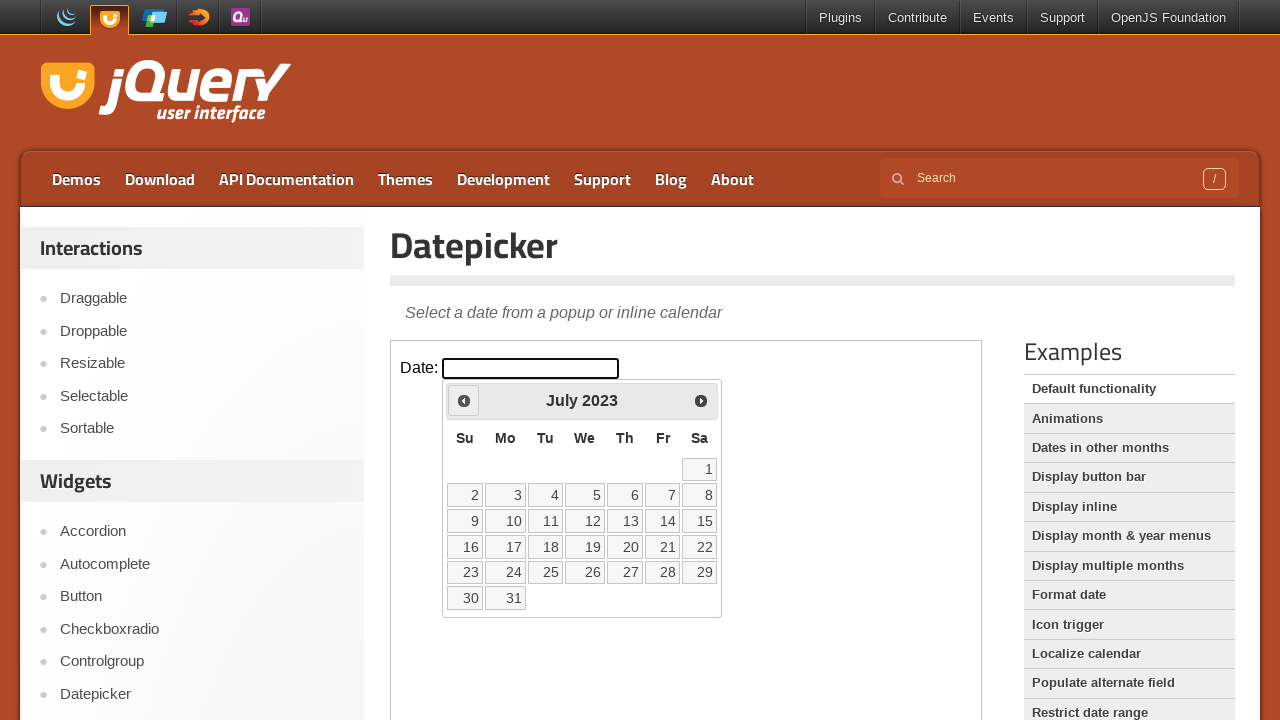

Retrieved current month 'July' and year '2023' from datepicker
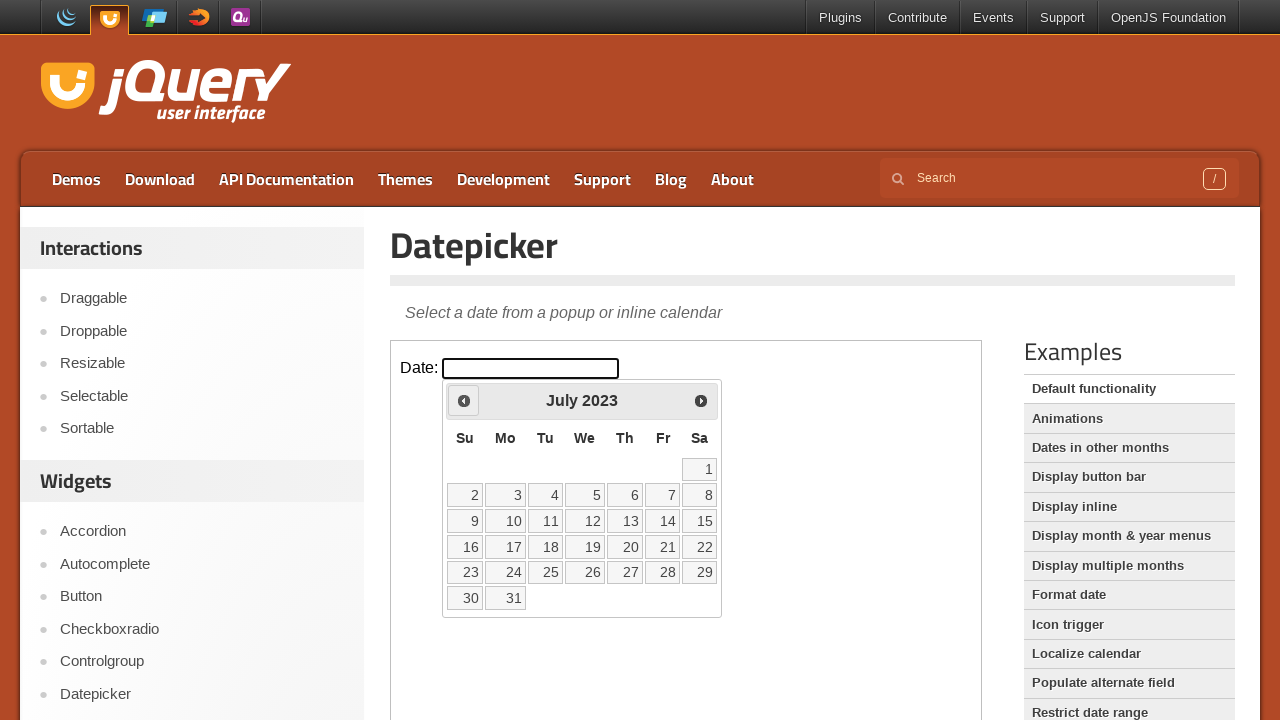

Clicked previous month button to navigate backward at (464, 400) on iframe.demo-frame >> internal:control=enter-frame >> span.ui-icon-circle-triangl
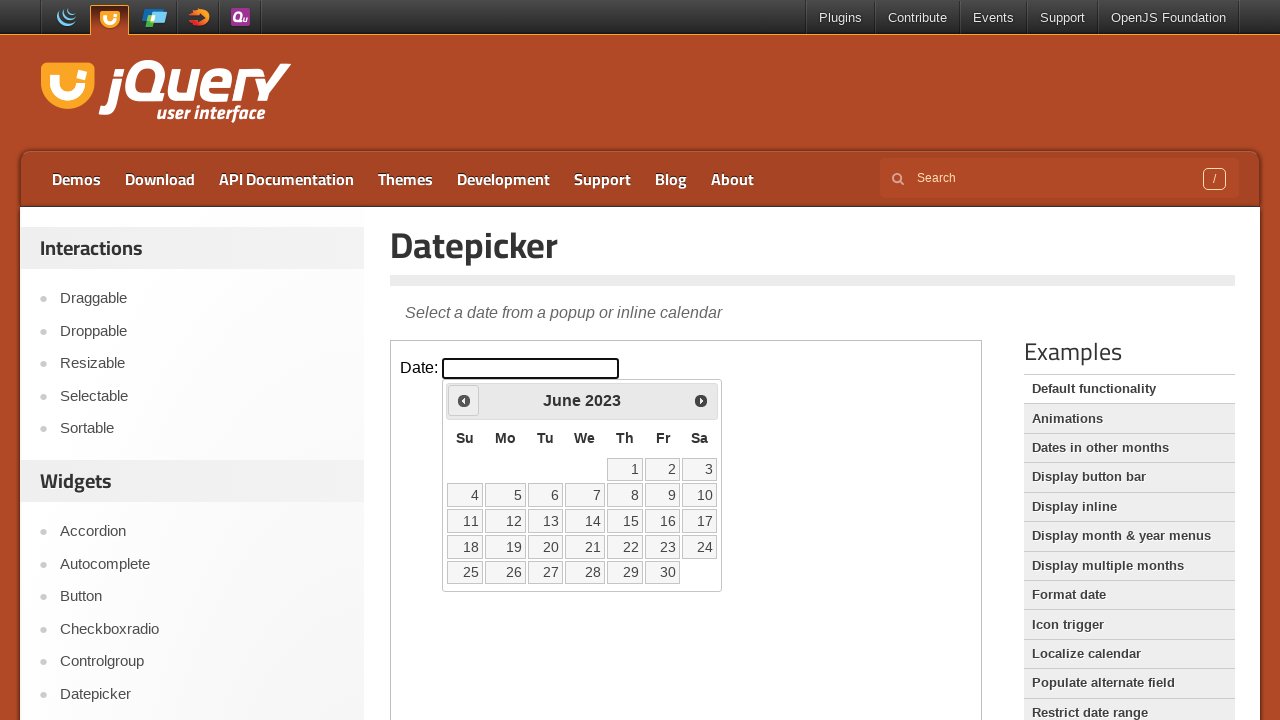

Waited for calendar to update
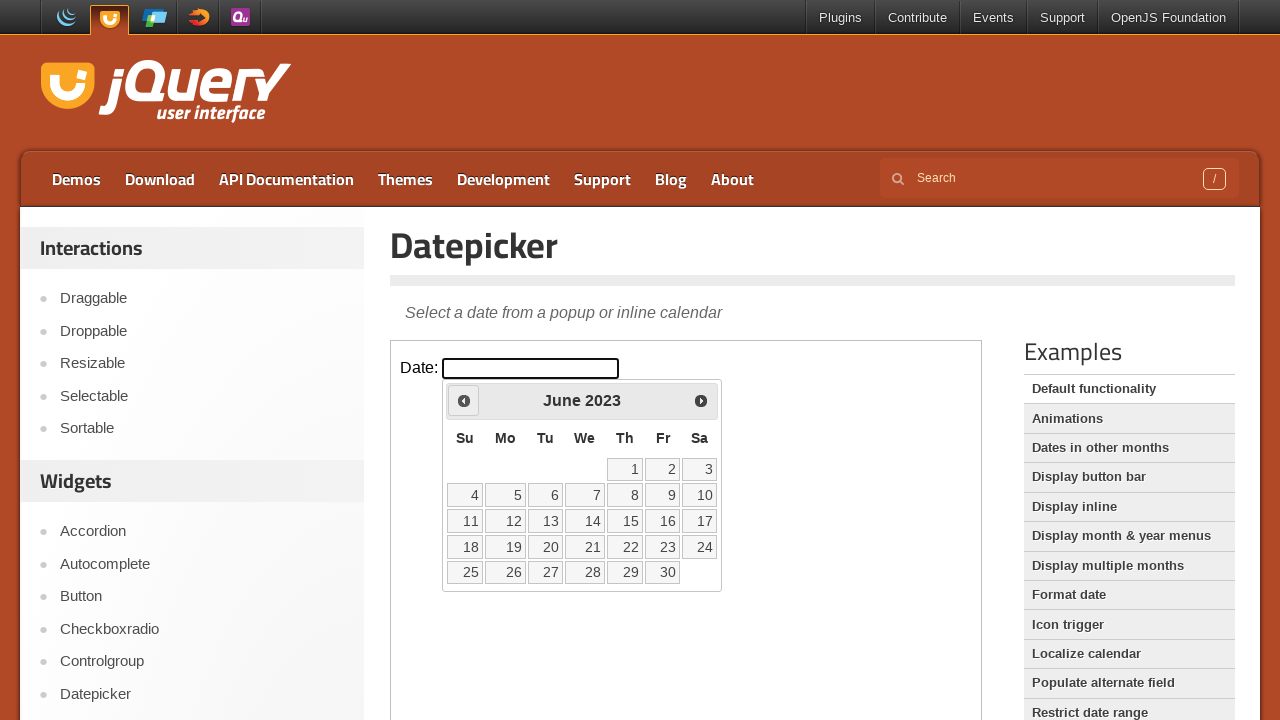

Retrieved current month 'June' and year '2023' from datepicker
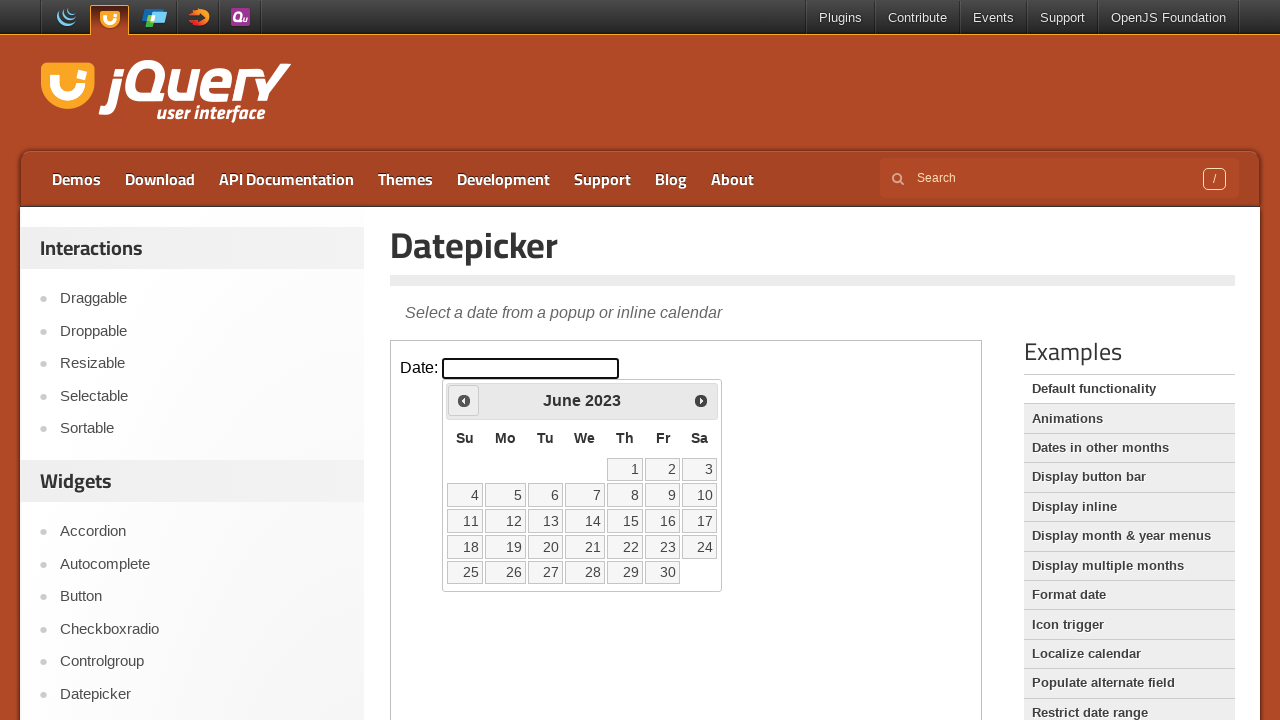

Clicked previous month button to navigate backward at (464, 400) on iframe.demo-frame >> internal:control=enter-frame >> span.ui-icon-circle-triangl
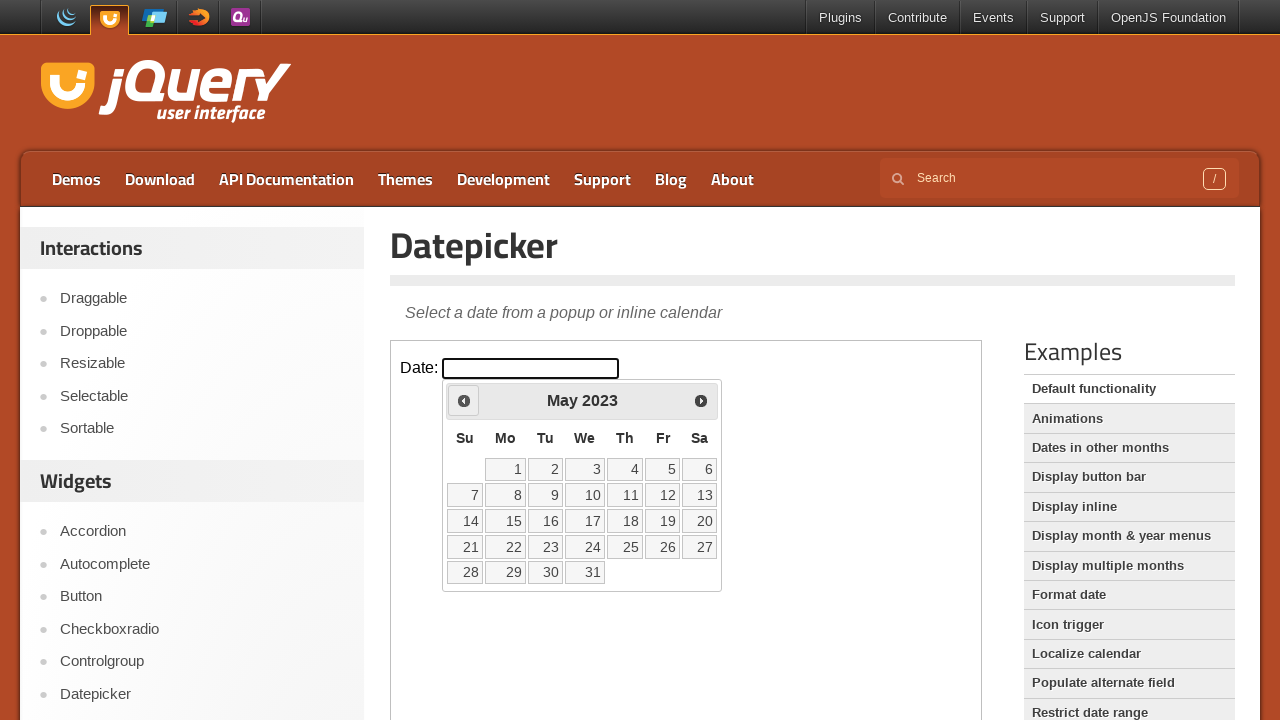

Waited for calendar to update
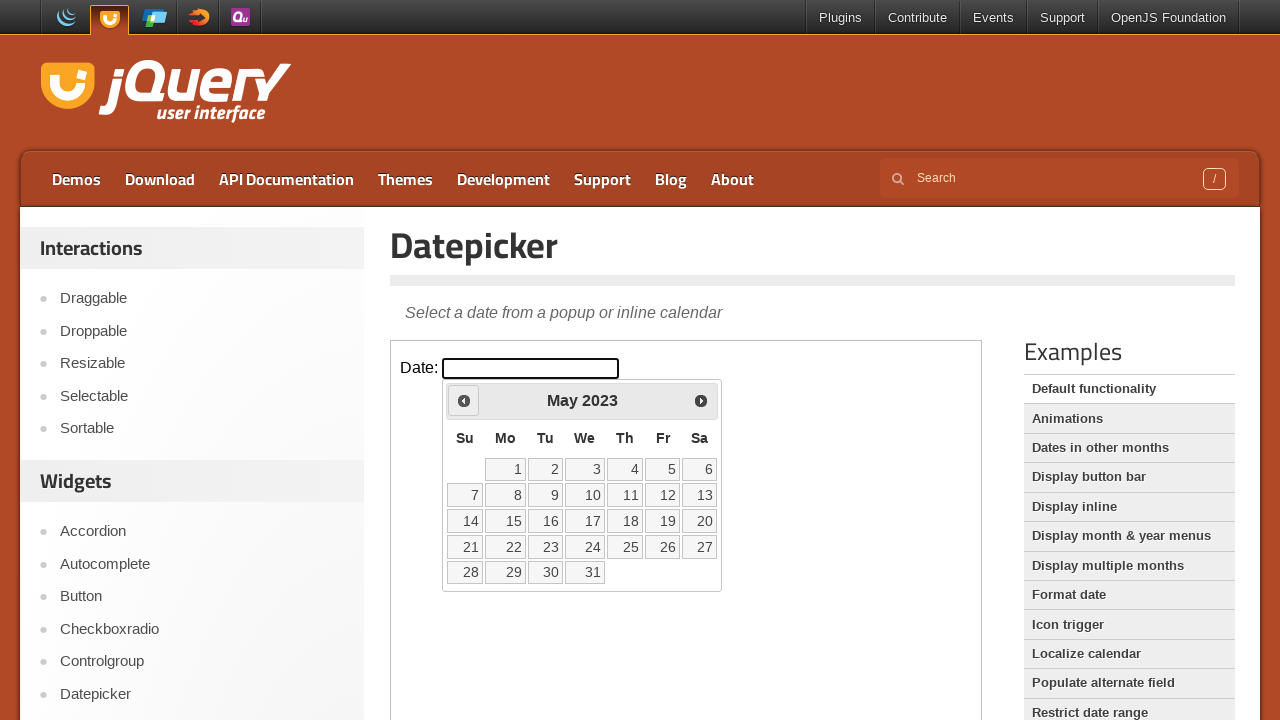

Retrieved current month 'May' and year '2023' from datepicker
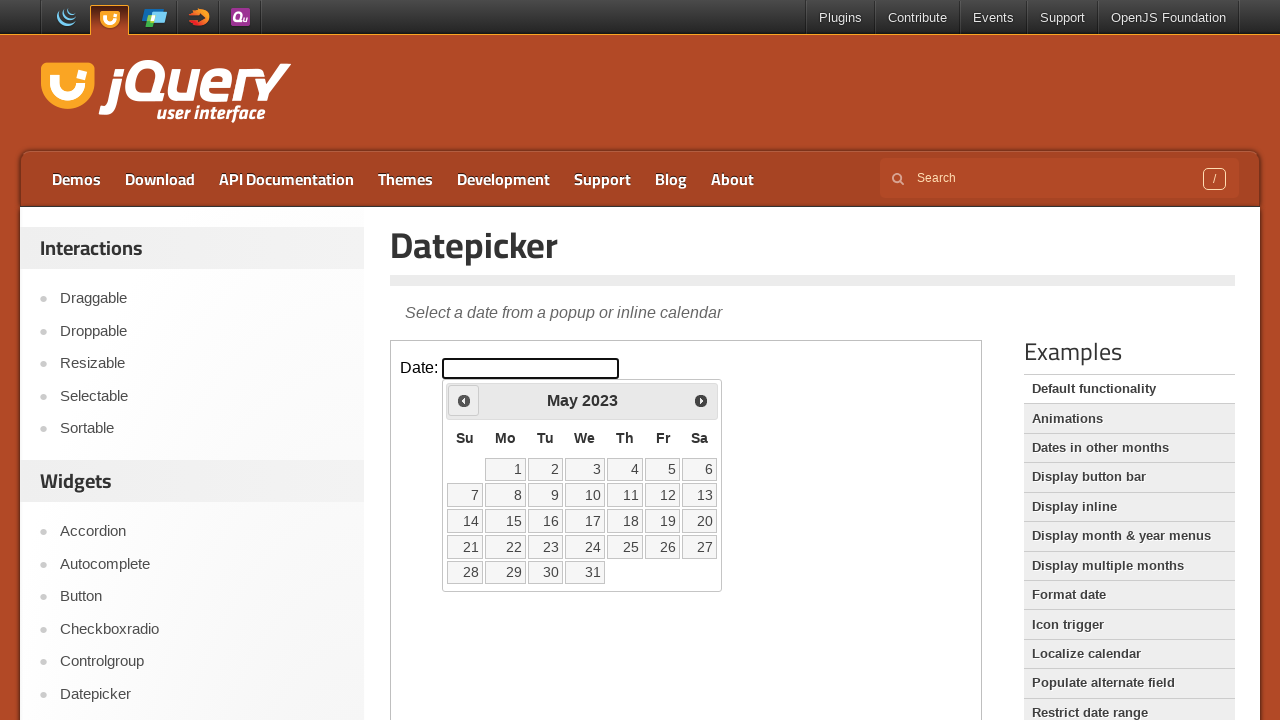

Clicked previous month button to navigate backward at (464, 400) on iframe.demo-frame >> internal:control=enter-frame >> span.ui-icon-circle-triangl
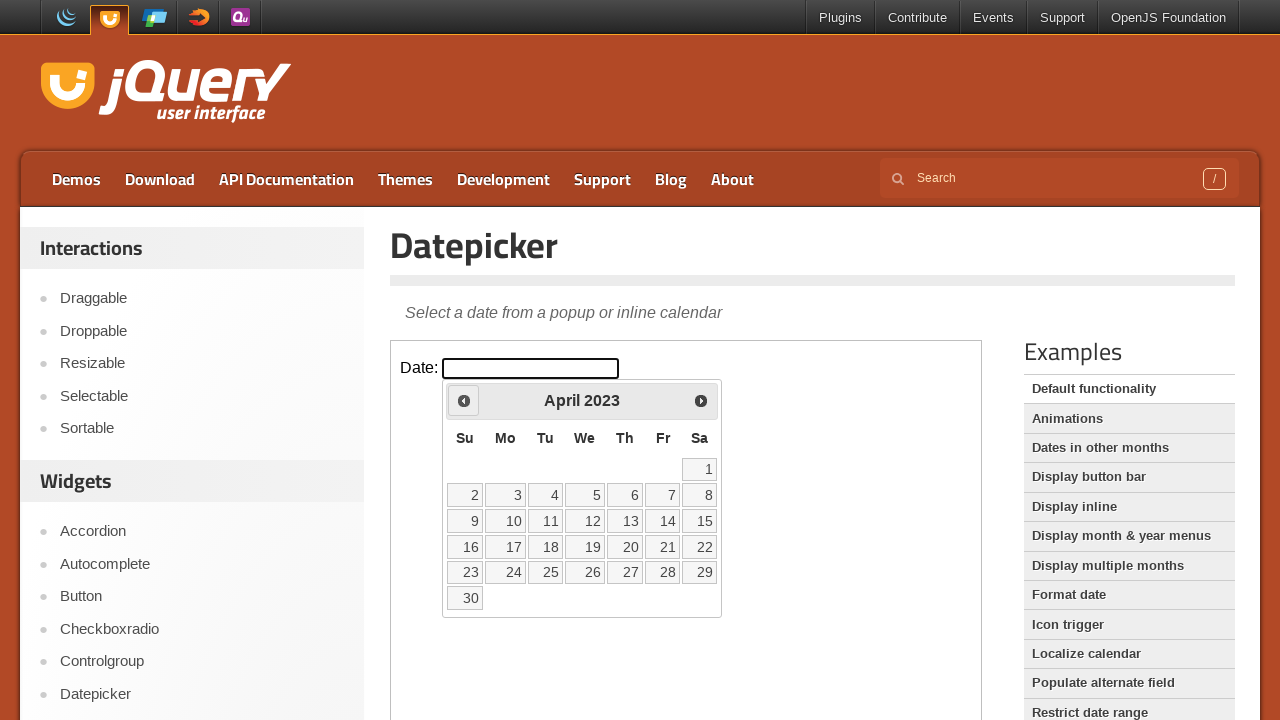

Waited for calendar to update
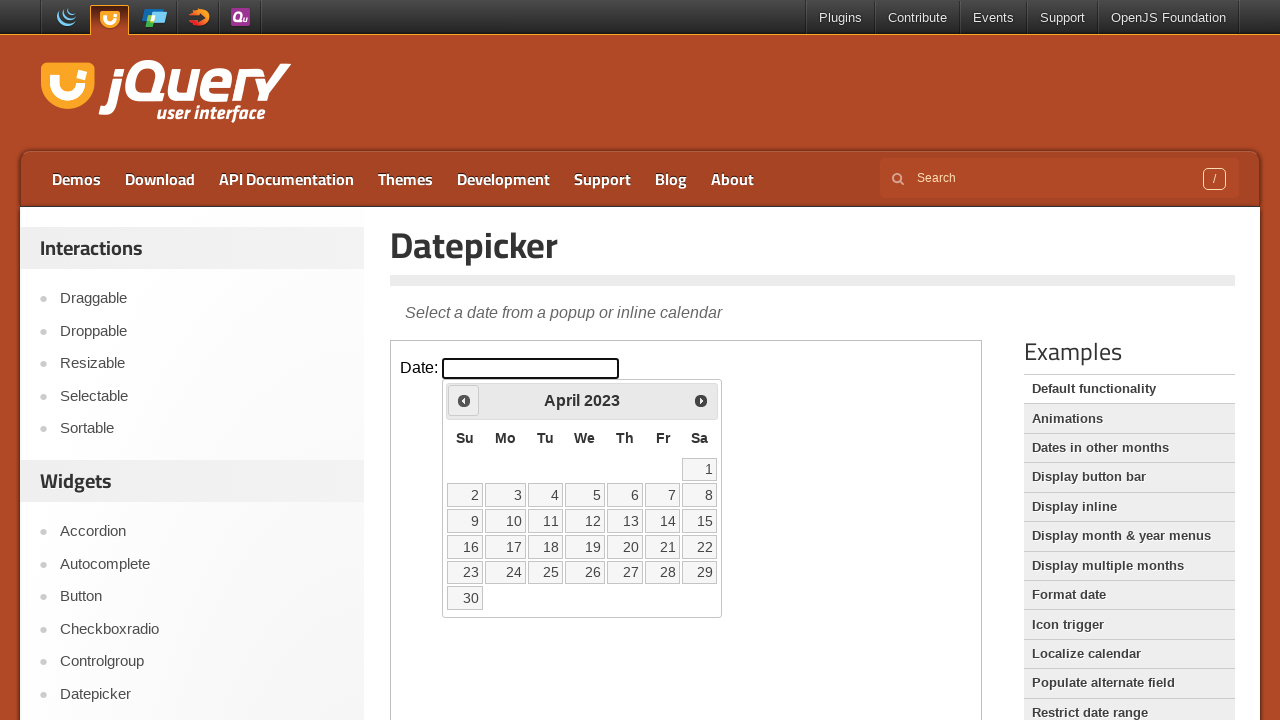

Retrieved current month 'April' and year '2023' from datepicker
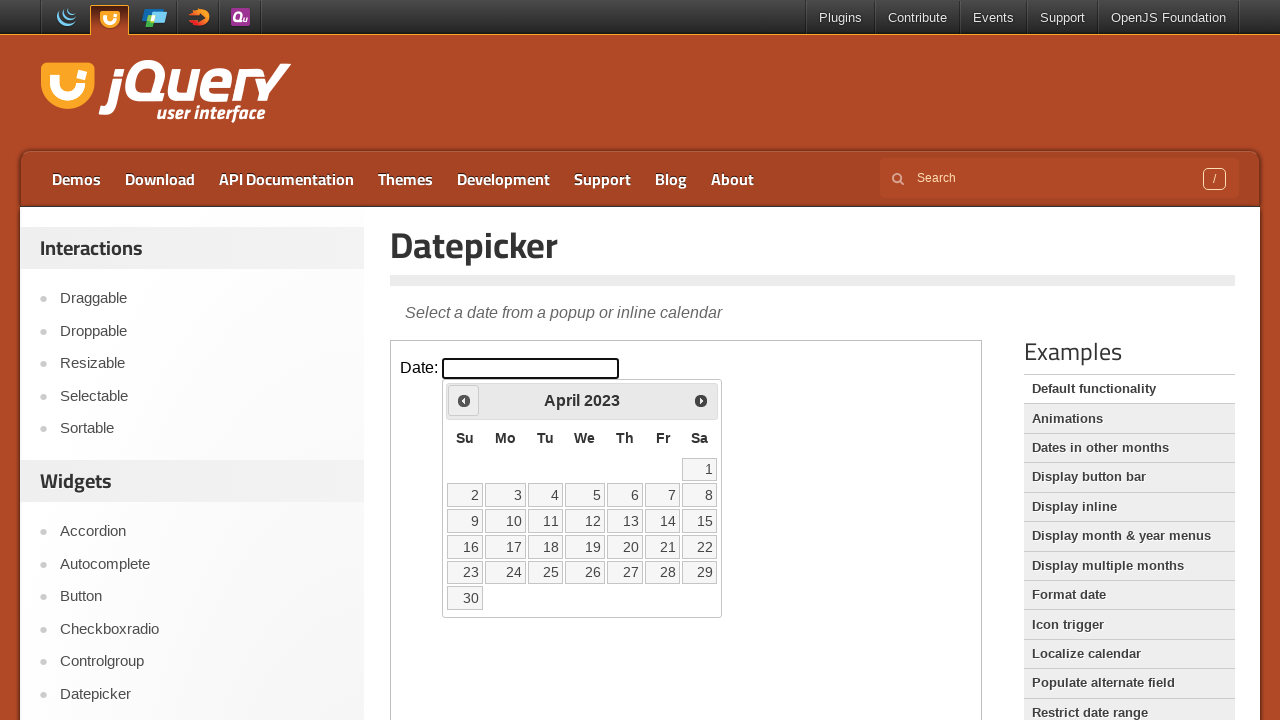

Clicked previous month button to navigate backward at (464, 400) on iframe.demo-frame >> internal:control=enter-frame >> span.ui-icon-circle-triangl
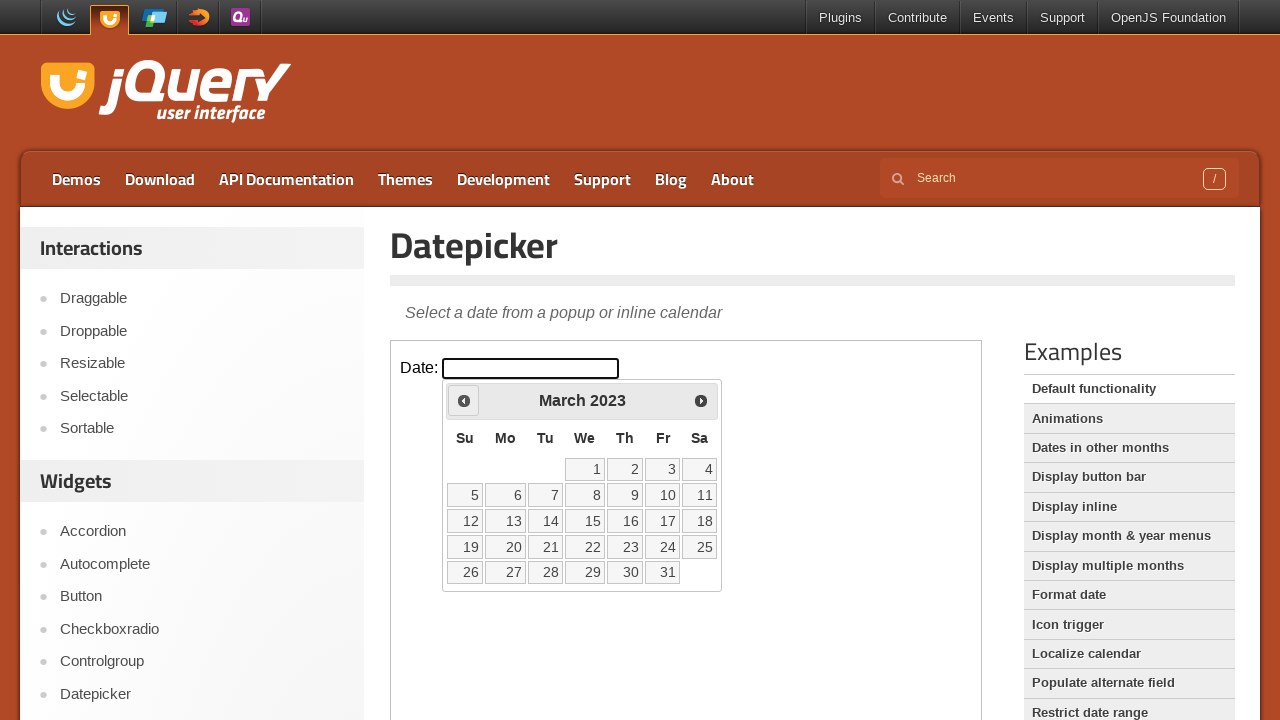

Waited for calendar to update
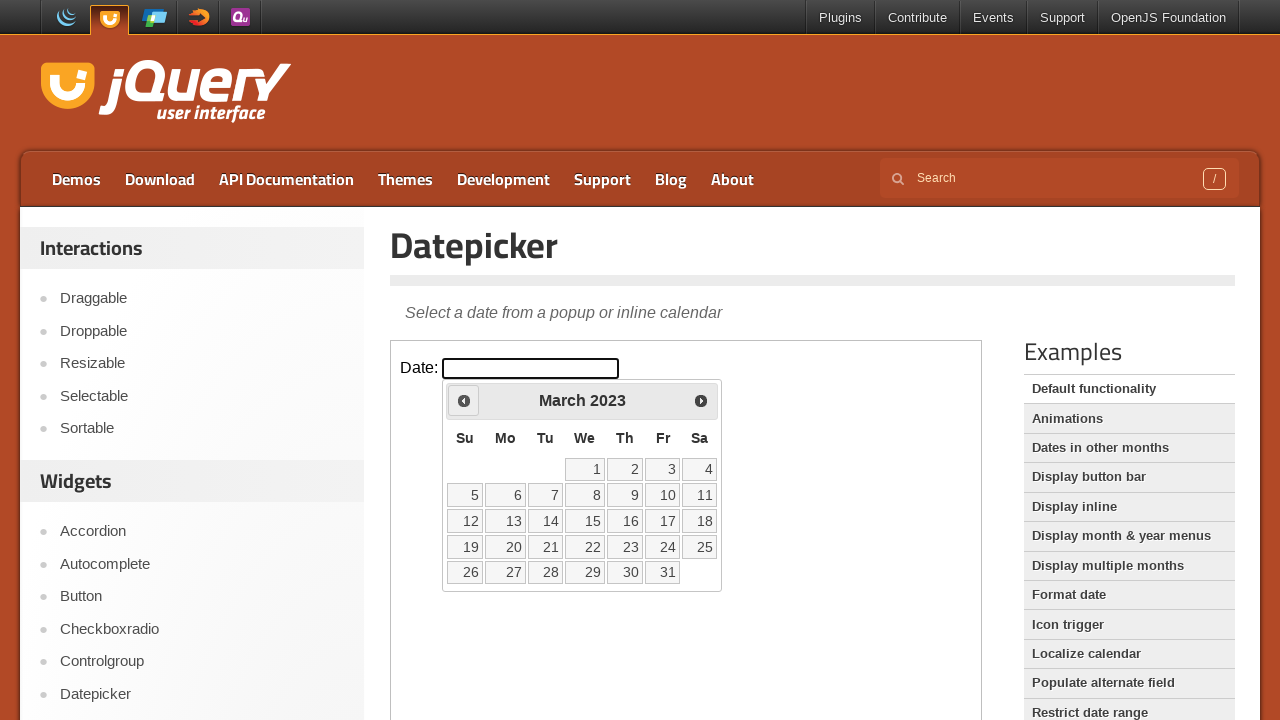

Retrieved current month 'March' and year '2023' from datepicker
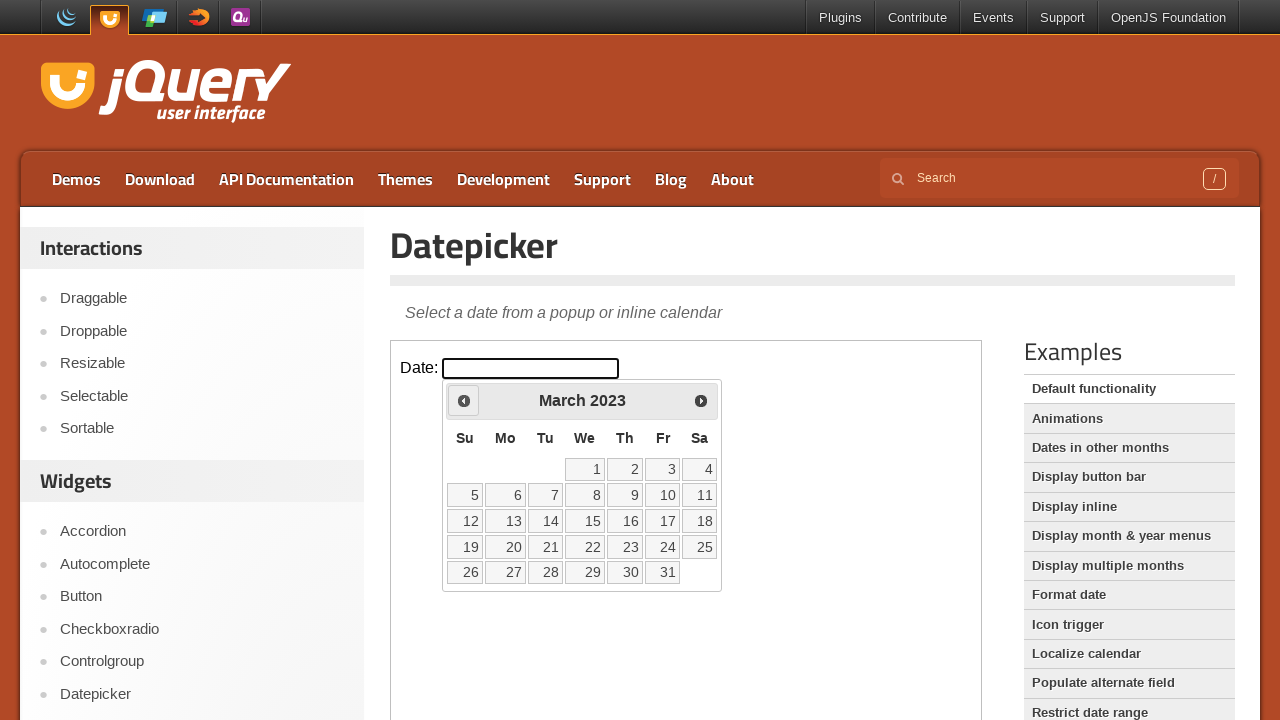

Clicked previous month button to navigate backward at (464, 400) on iframe.demo-frame >> internal:control=enter-frame >> span.ui-icon-circle-triangl
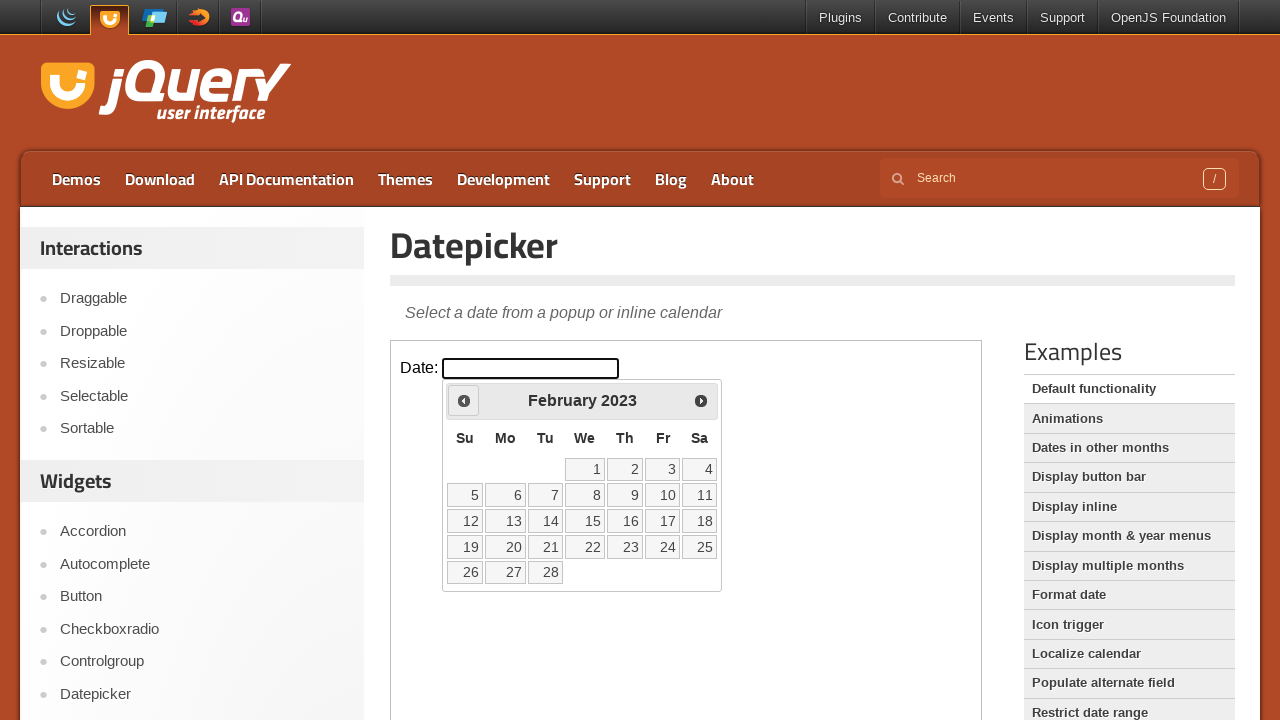

Waited for calendar to update
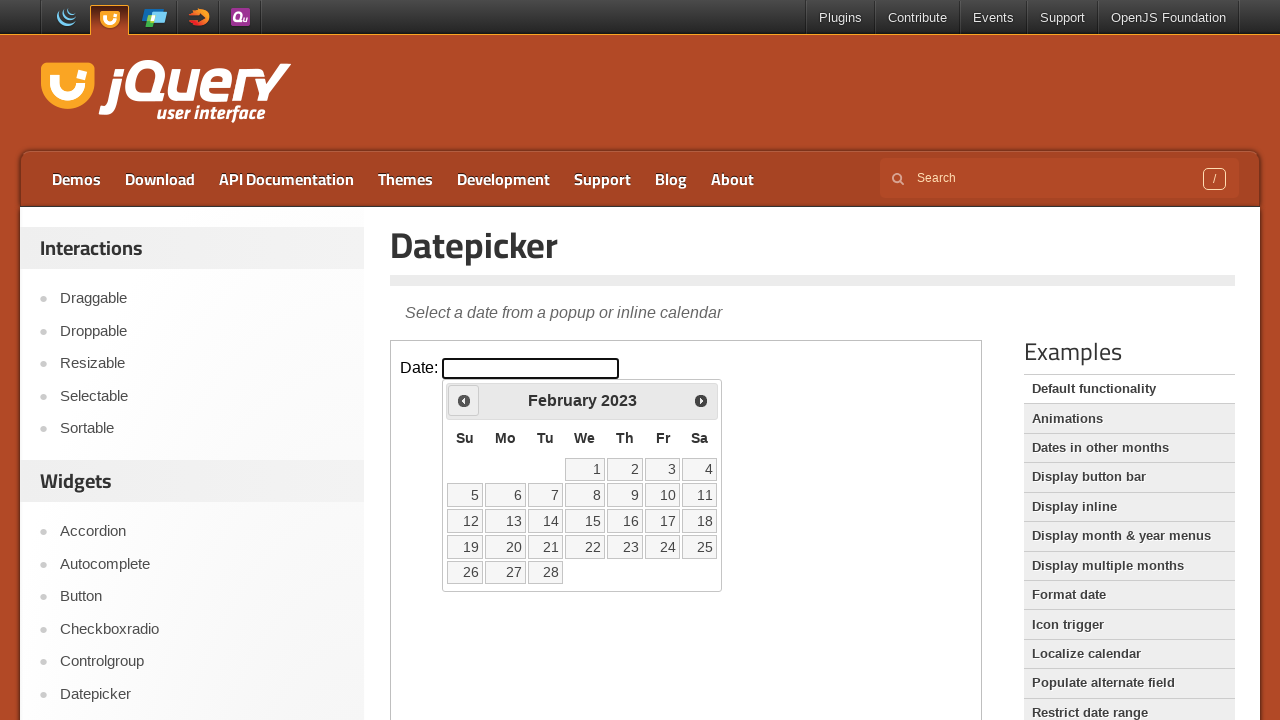

Retrieved current month 'February' and year '2023' from datepicker
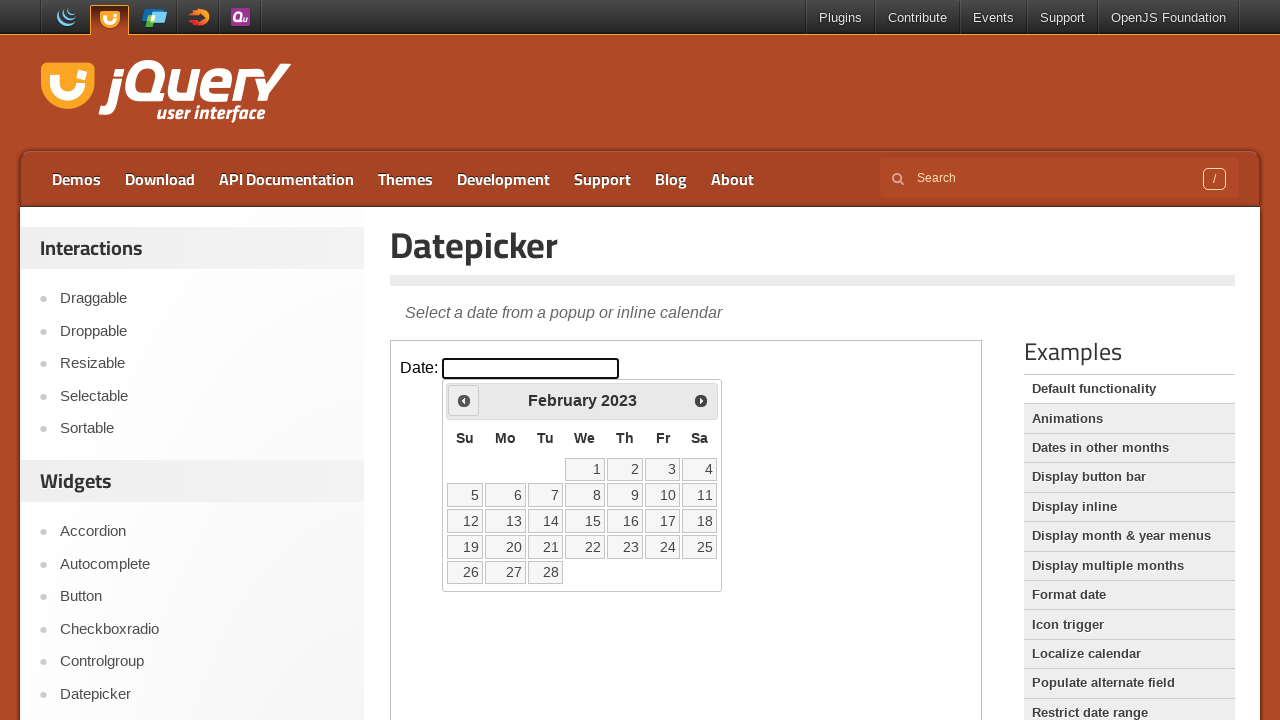

Clicked previous month button to navigate backward at (464, 400) on iframe.demo-frame >> internal:control=enter-frame >> span.ui-icon-circle-triangl
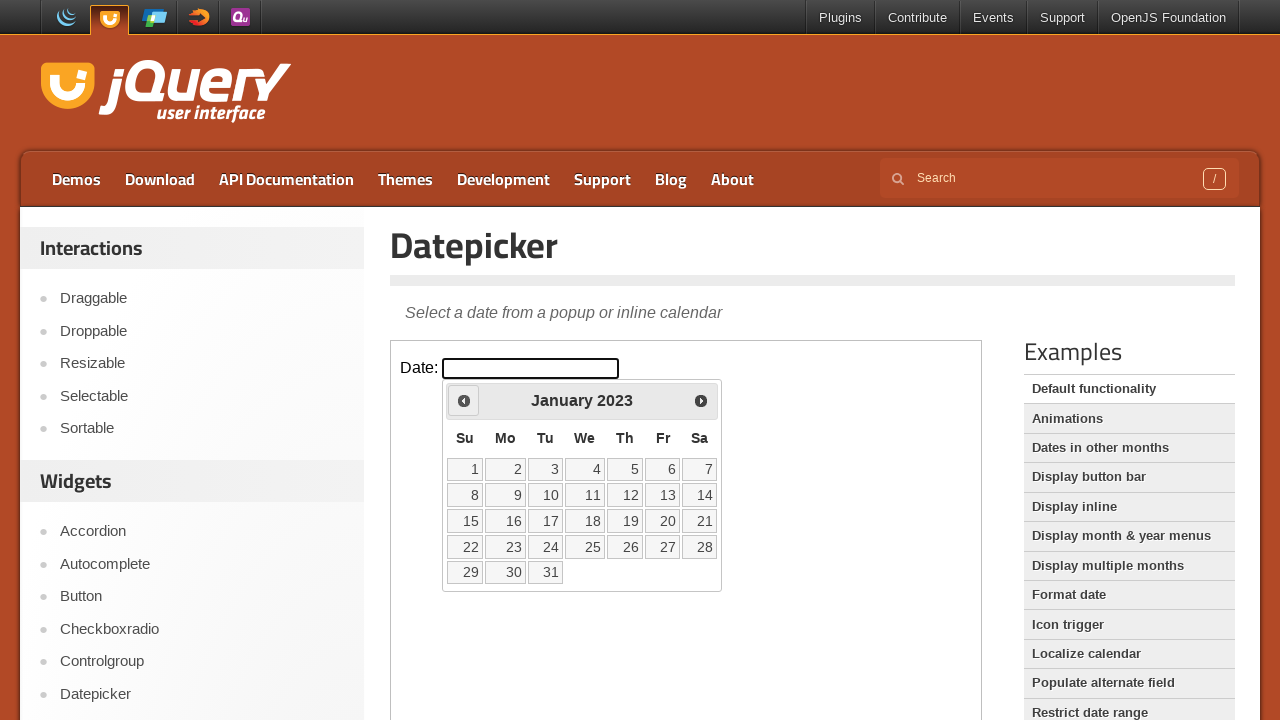

Waited for calendar to update
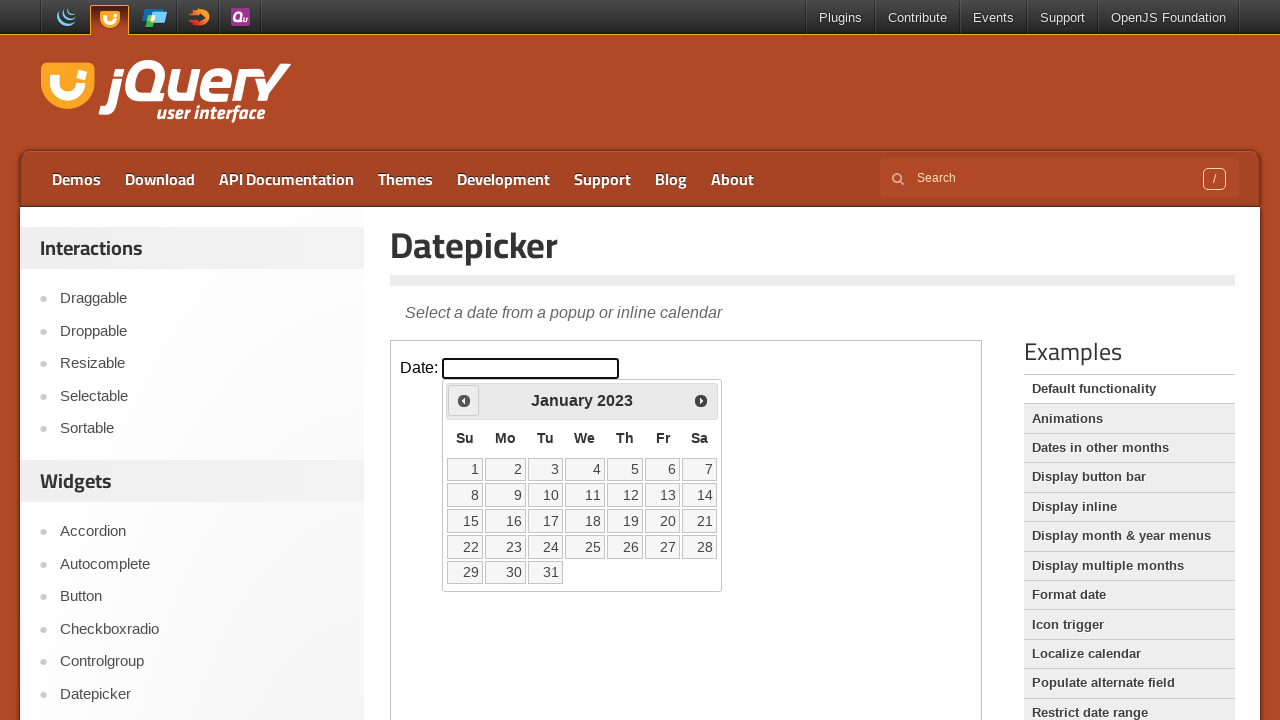

Retrieved current month 'January' and year '2023' from datepicker
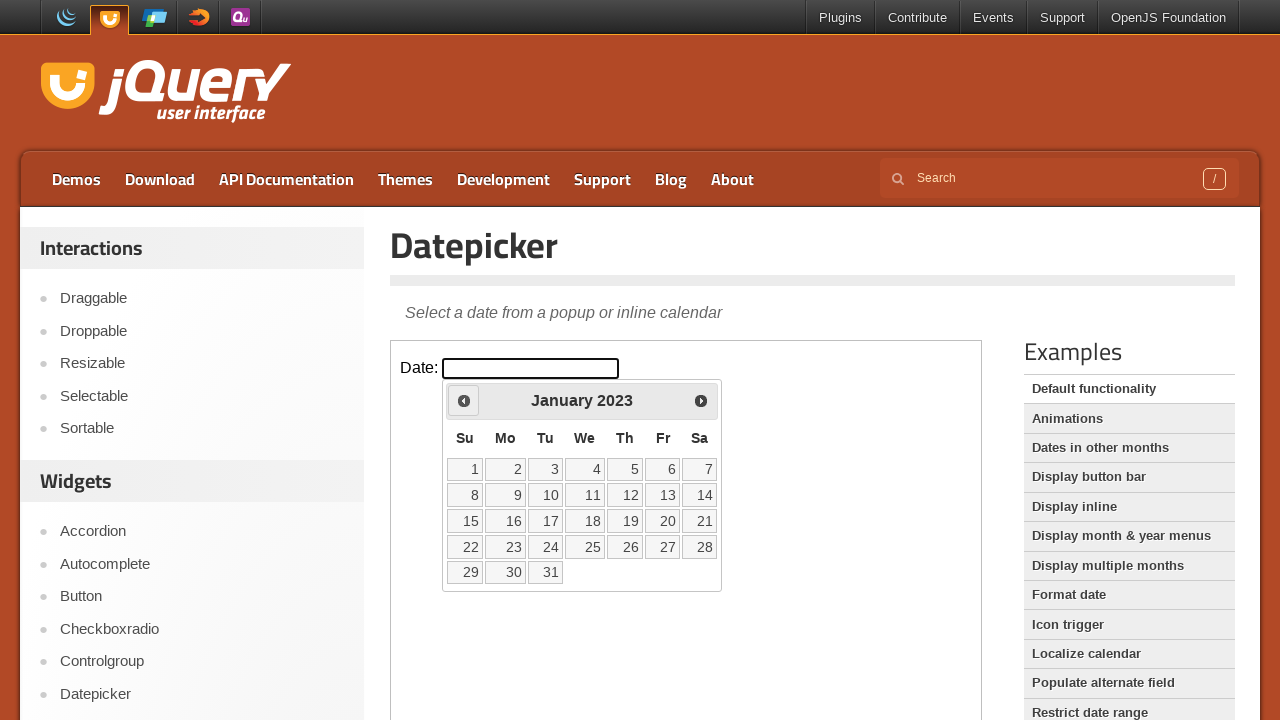

Clicked previous month button to navigate backward at (464, 400) on iframe.demo-frame >> internal:control=enter-frame >> span.ui-icon-circle-triangl
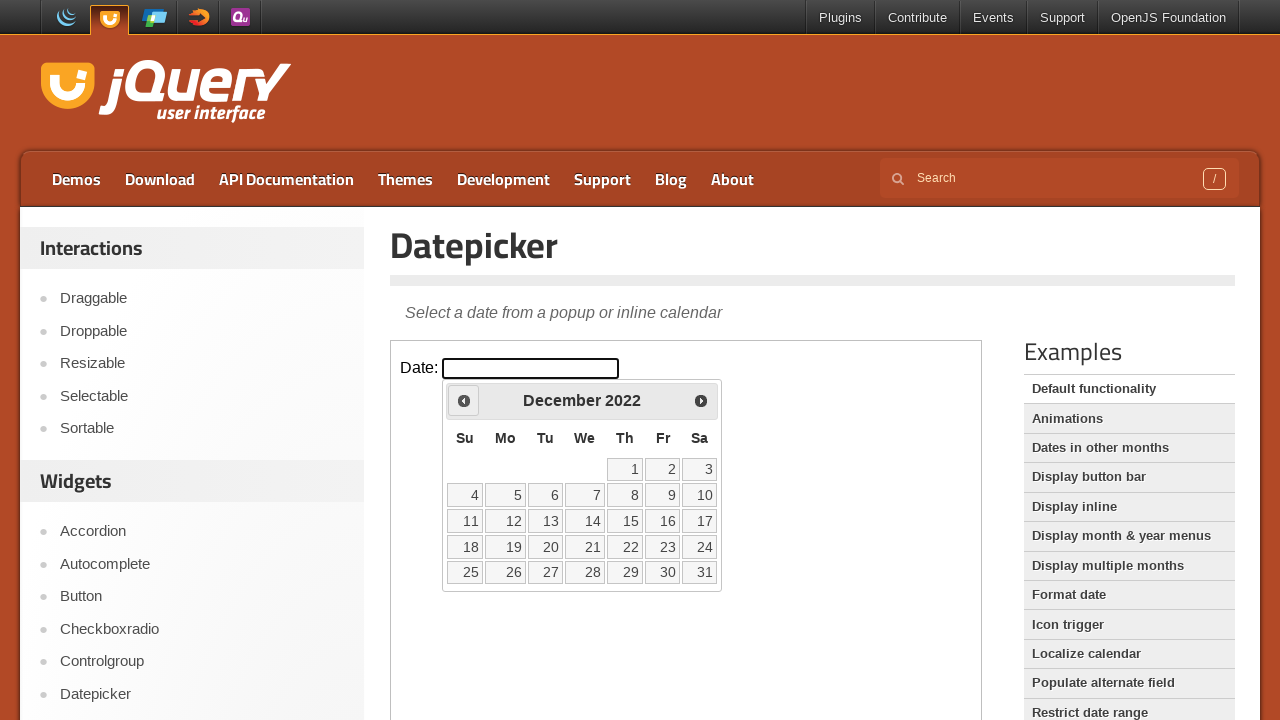

Waited for calendar to update
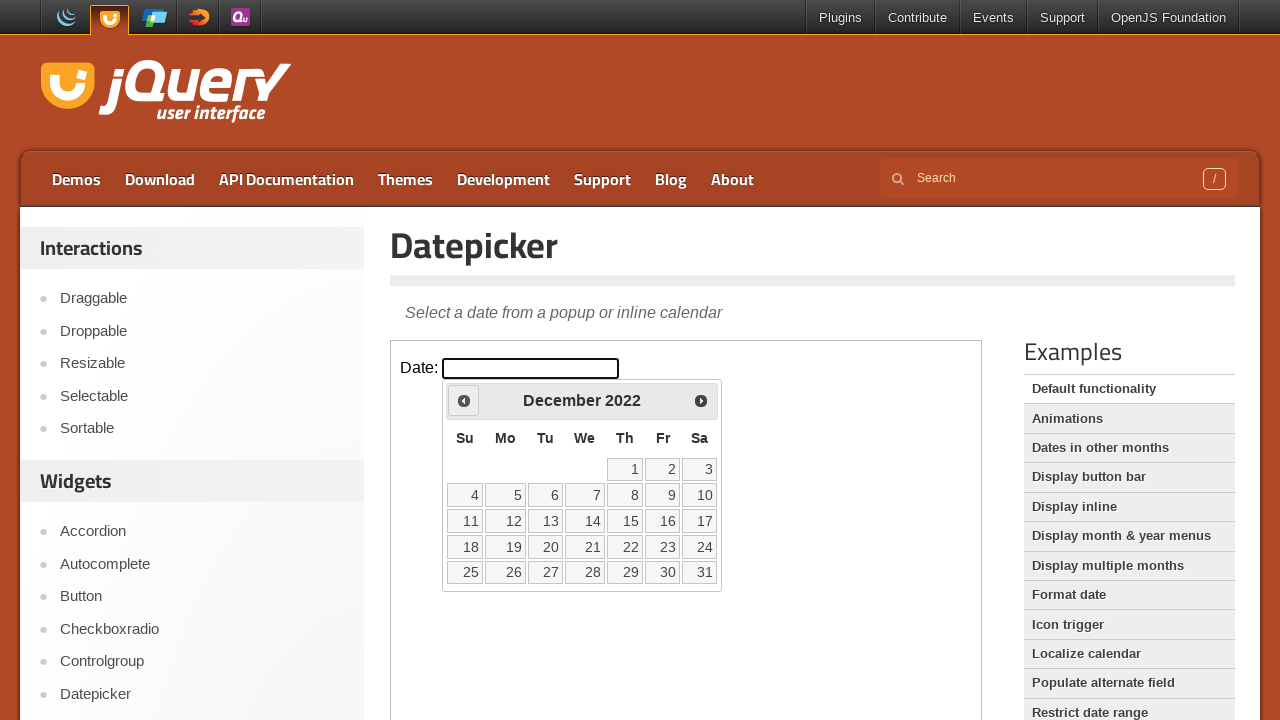

Retrieved current month 'December' and year '2022' from datepicker
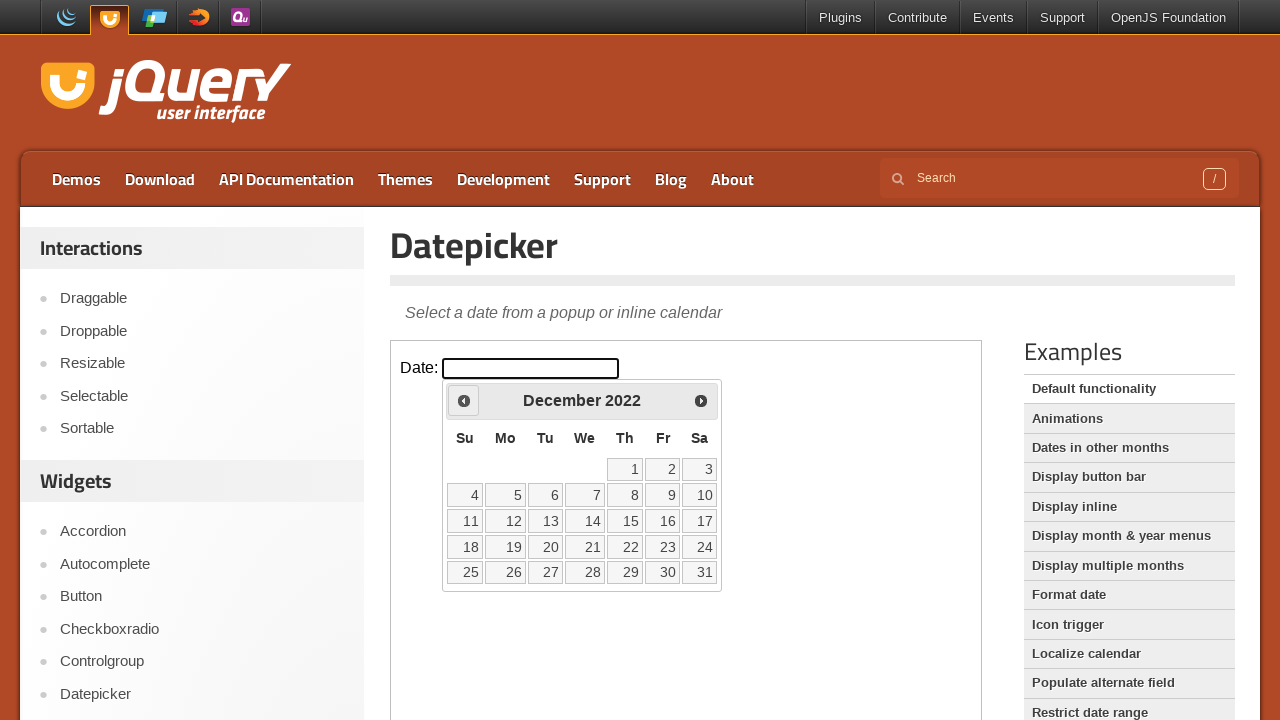

Clicked previous month button to navigate backward at (464, 400) on iframe.demo-frame >> internal:control=enter-frame >> span.ui-icon-circle-triangl
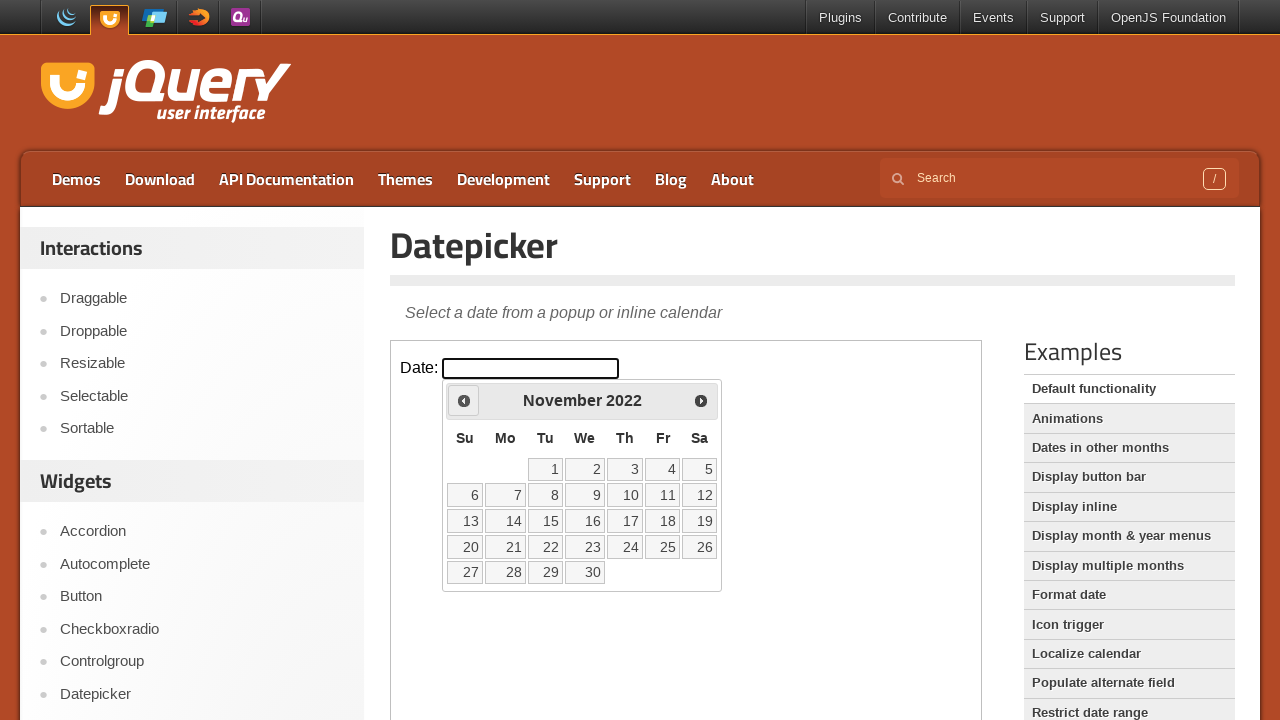

Waited for calendar to update
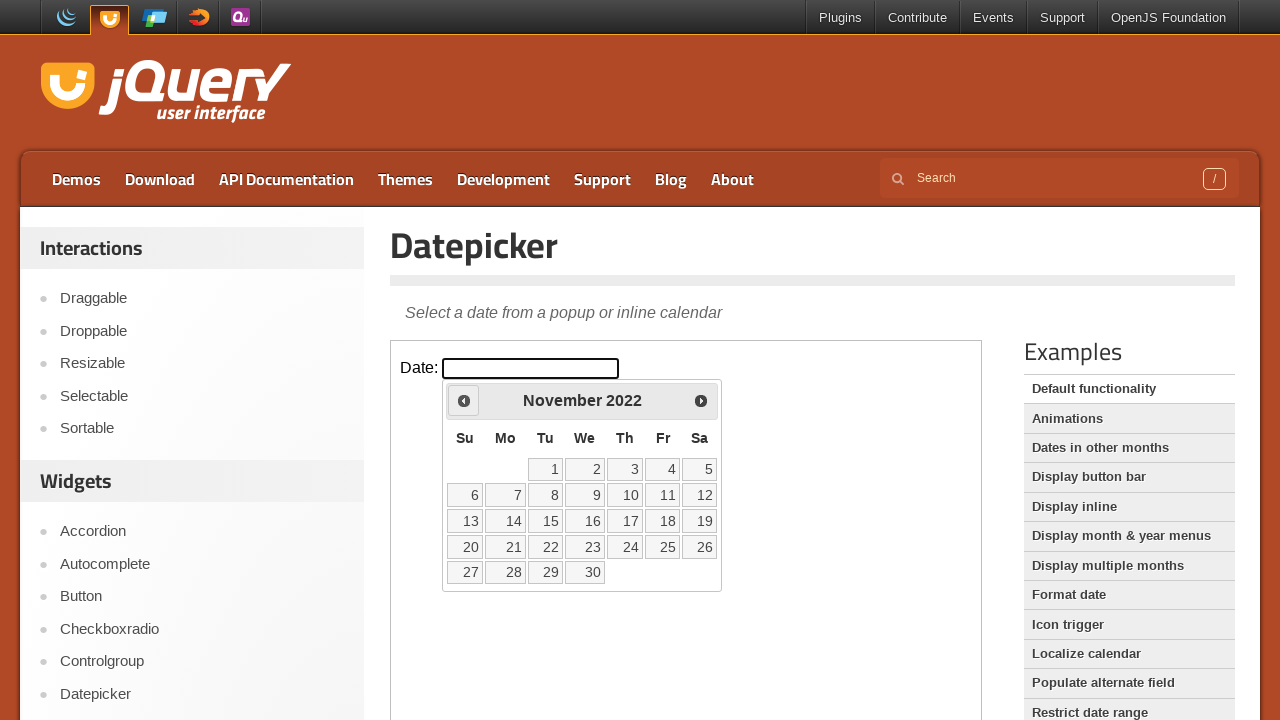

Retrieved current month 'November' and year '2022' from datepicker
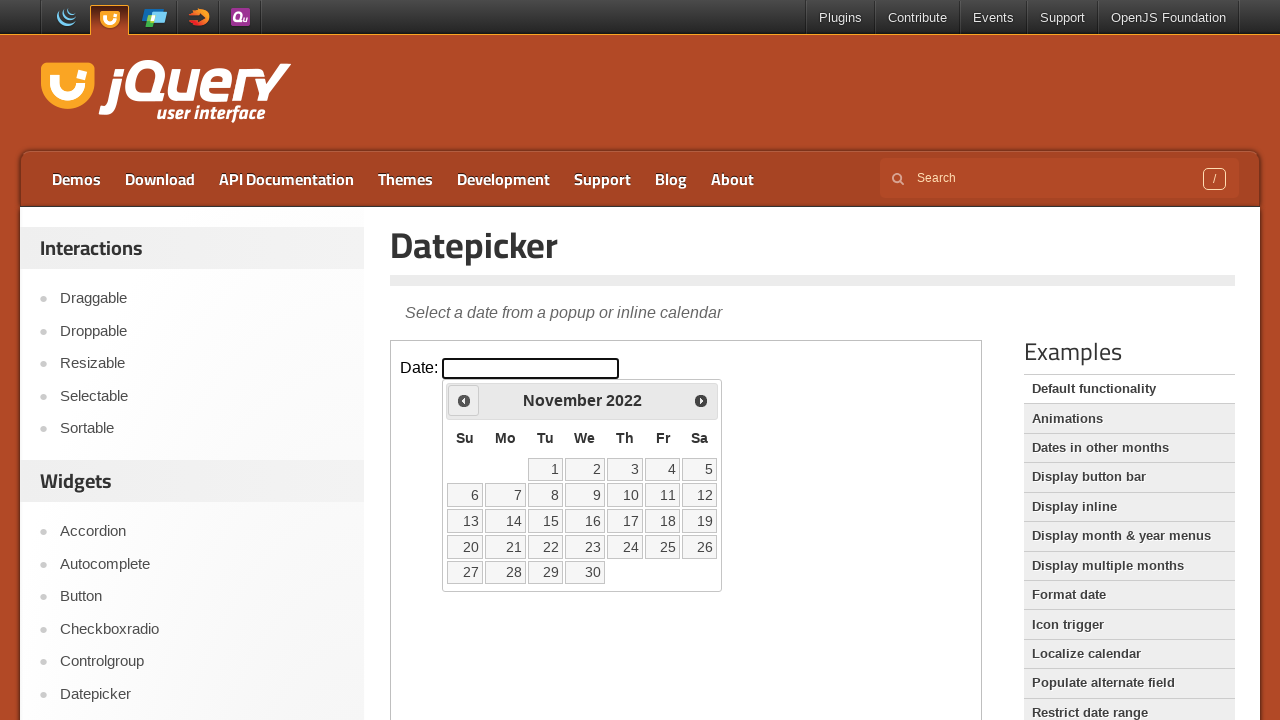

Clicked previous month button to navigate backward at (464, 400) on iframe.demo-frame >> internal:control=enter-frame >> span.ui-icon-circle-triangl
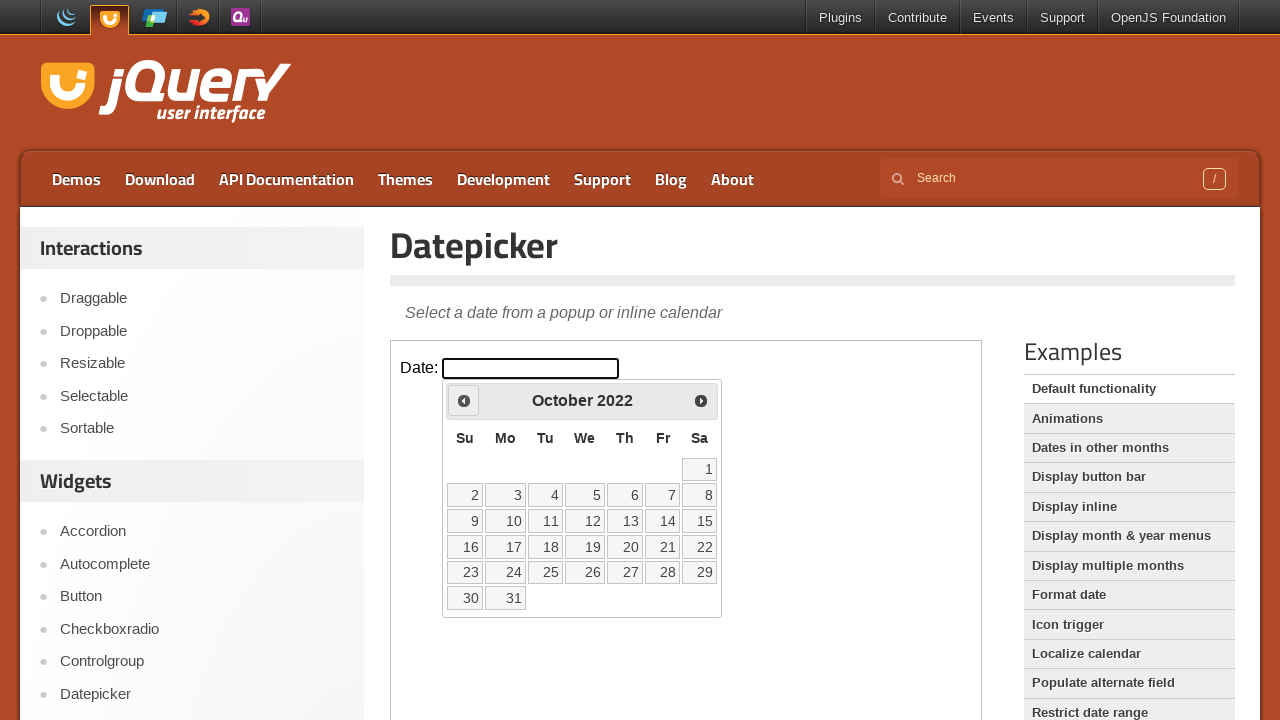

Waited for calendar to update
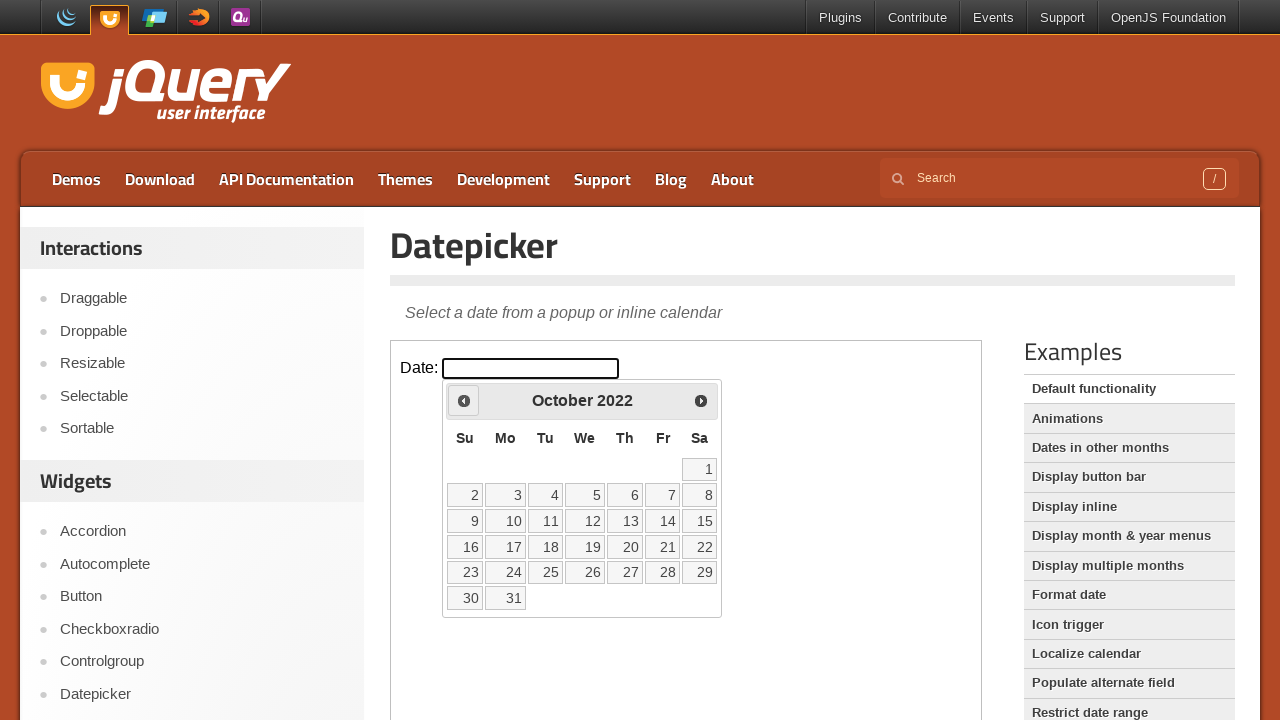

Retrieved current month 'October' and year '2022' from datepicker
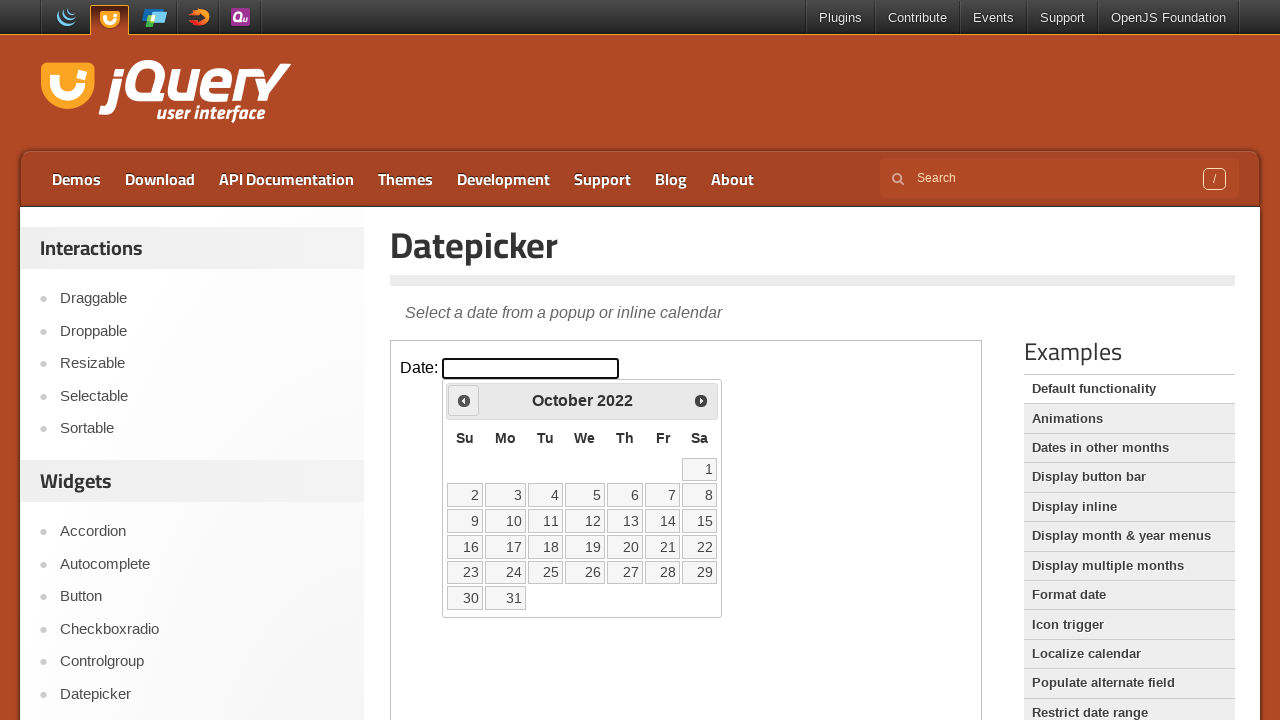

Clicked previous month button to navigate backward at (464, 400) on iframe.demo-frame >> internal:control=enter-frame >> span.ui-icon-circle-triangl
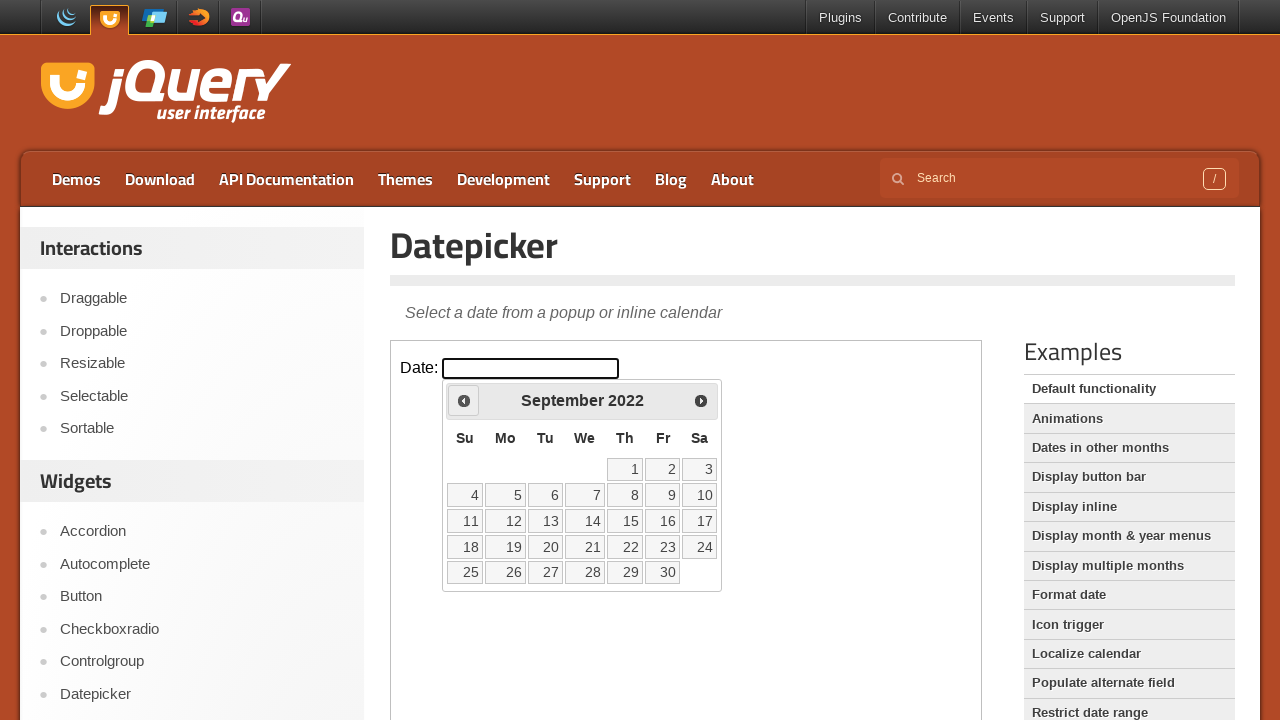

Waited for calendar to update
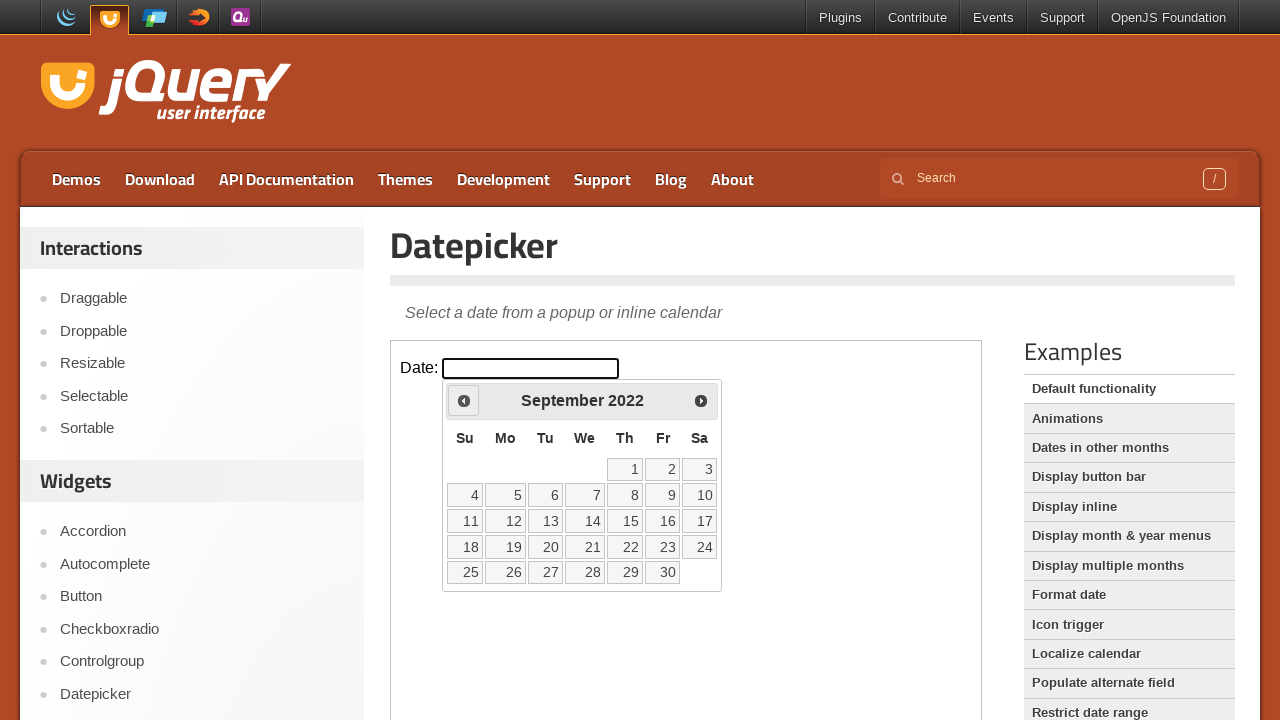

Retrieved current month 'September' and year '2022' from datepicker
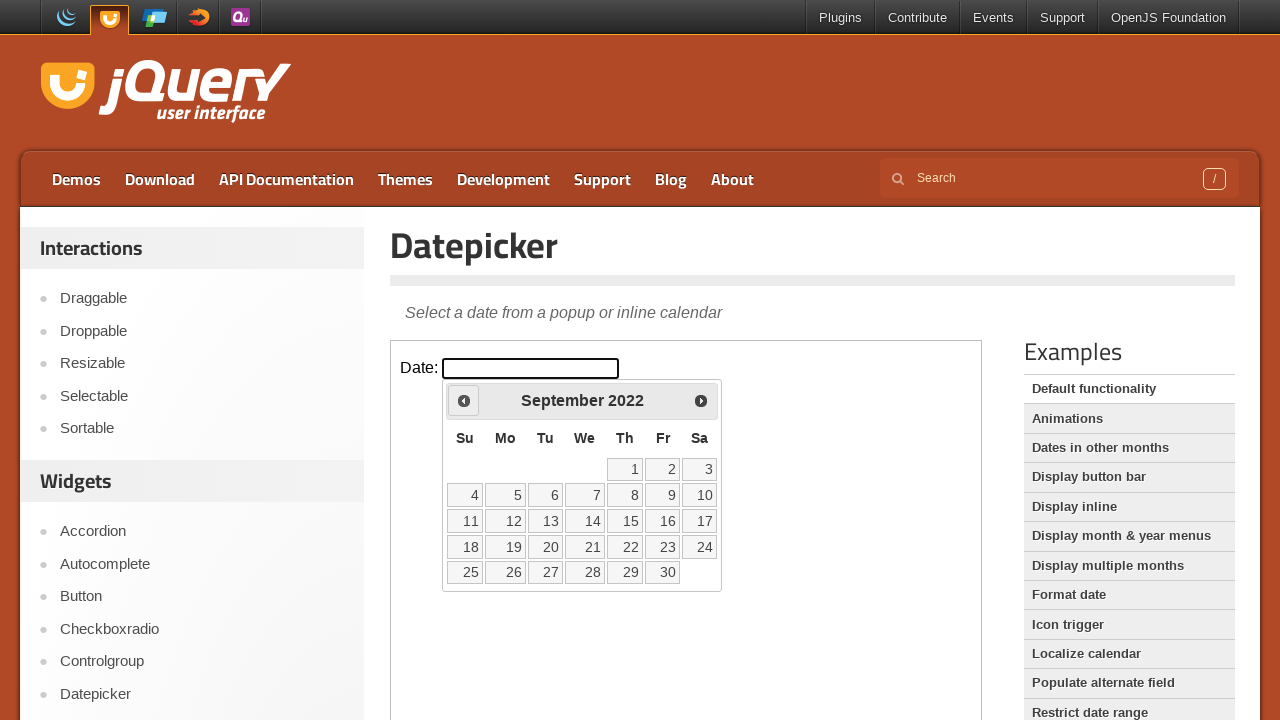

Clicked previous month button to navigate backward at (464, 400) on iframe.demo-frame >> internal:control=enter-frame >> span.ui-icon-circle-triangl
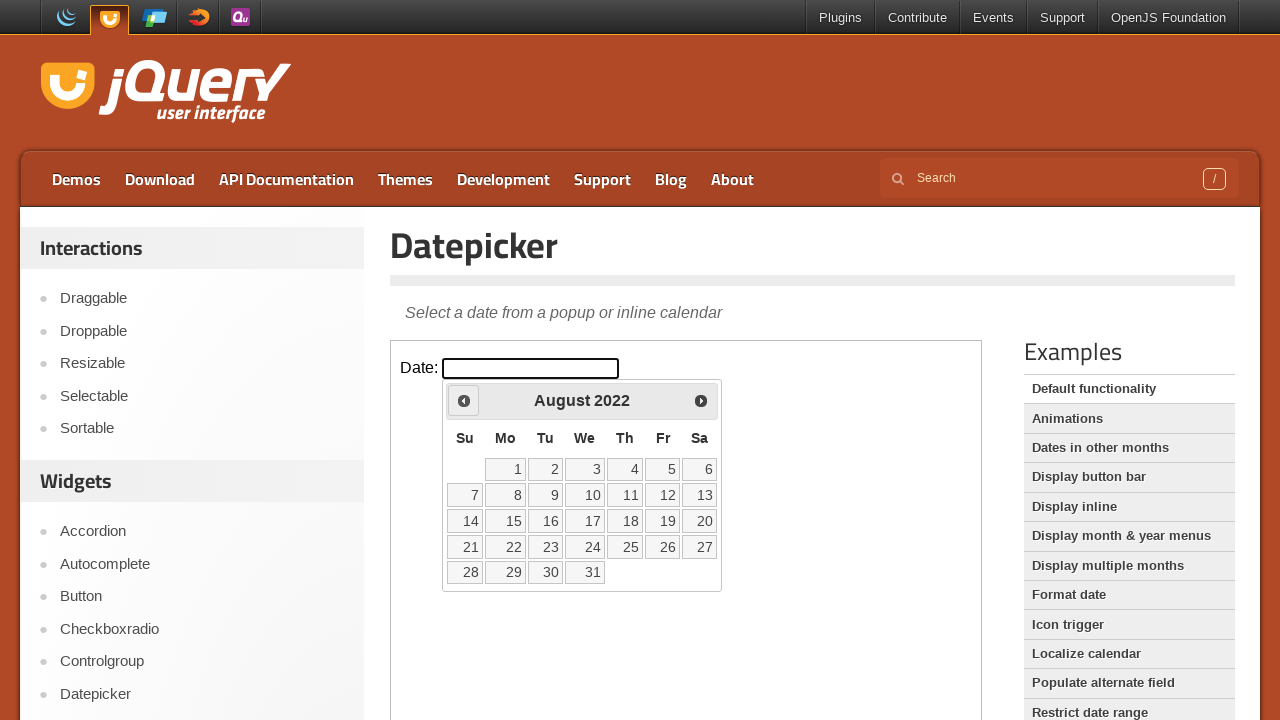

Waited for calendar to update
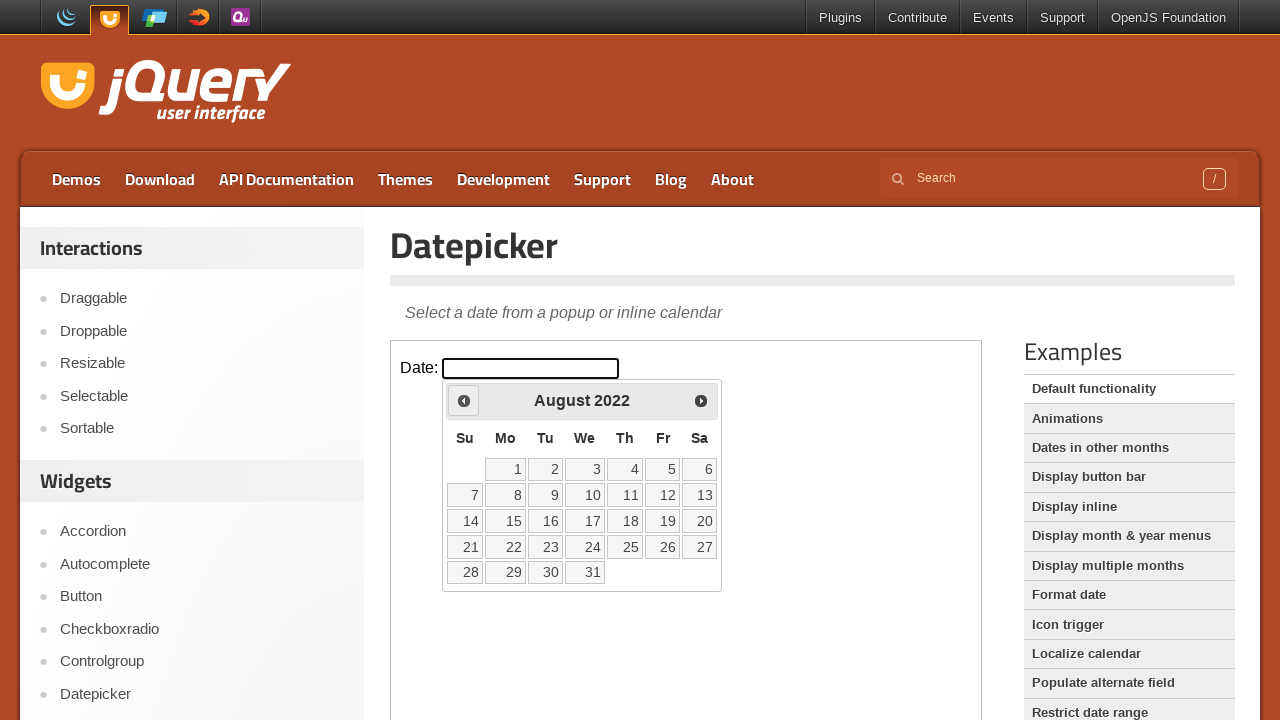

Retrieved current month 'August' and year '2022' from datepicker
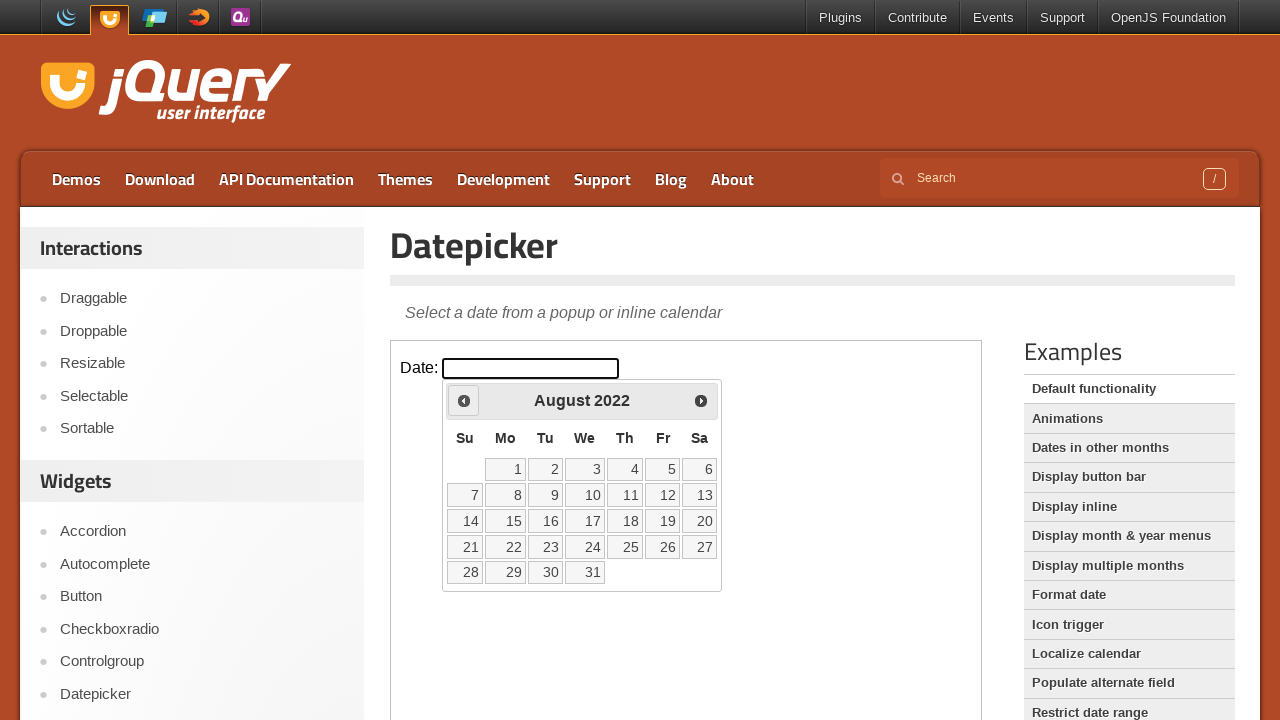

Clicked previous month button to navigate backward at (464, 400) on iframe.demo-frame >> internal:control=enter-frame >> span.ui-icon-circle-triangl
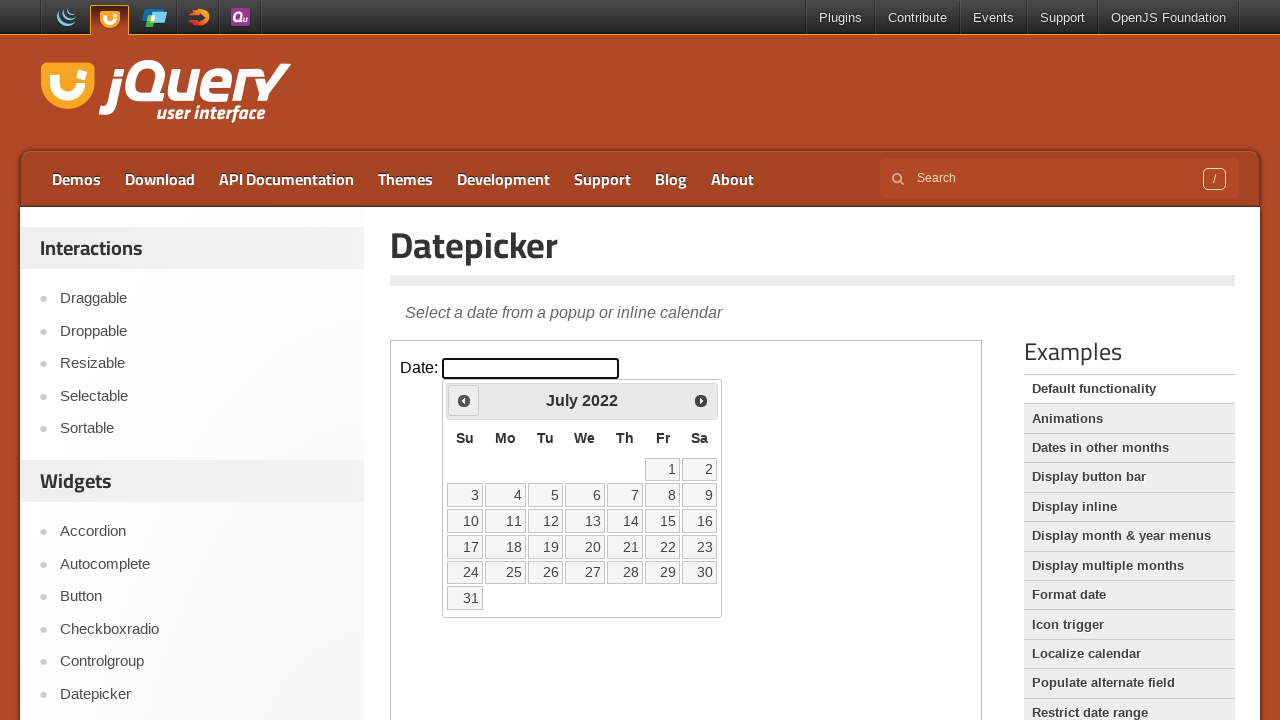

Waited for calendar to update
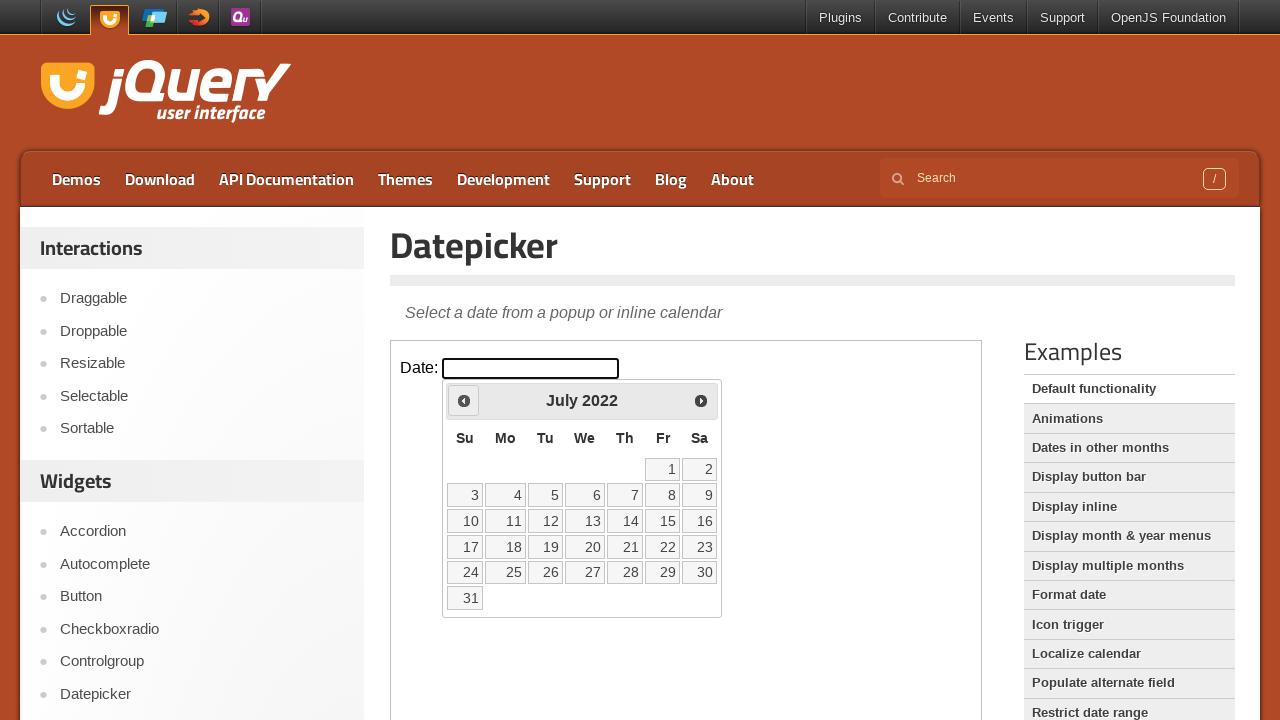

Retrieved current month 'July' and year '2022' from datepicker
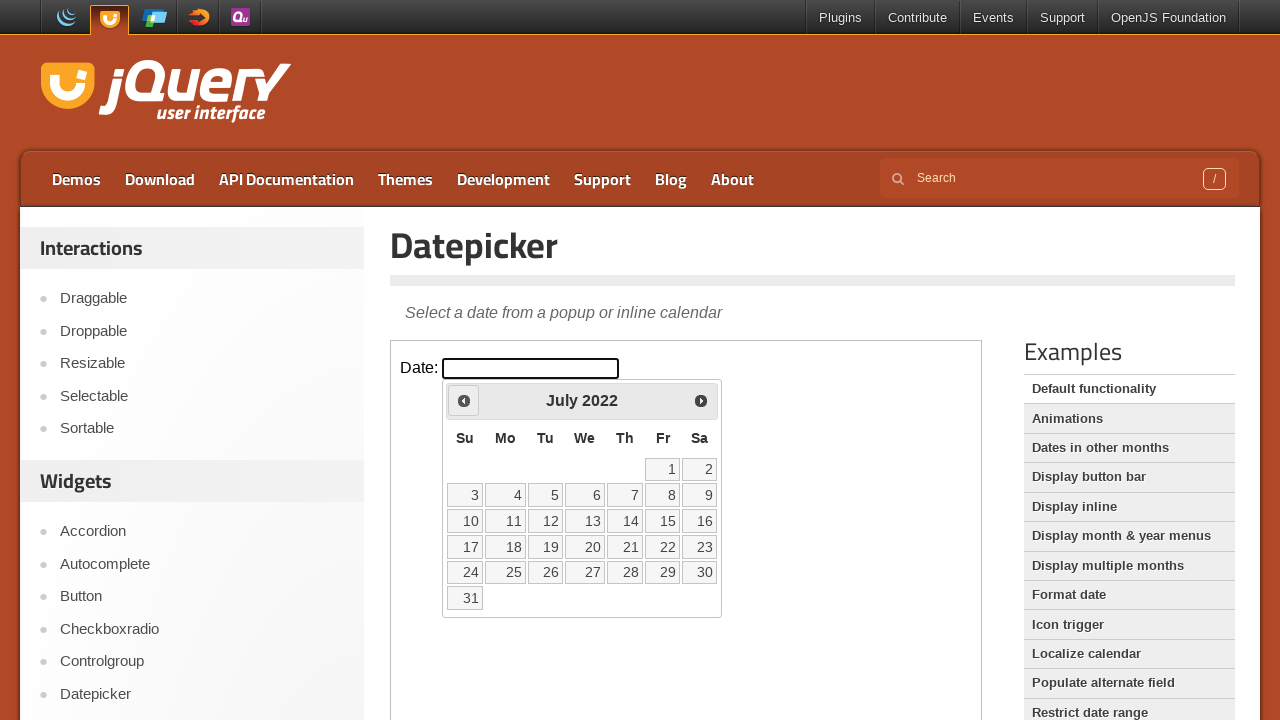

Clicked previous month button to navigate backward at (464, 400) on iframe.demo-frame >> internal:control=enter-frame >> span.ui-icon-circle-triangl
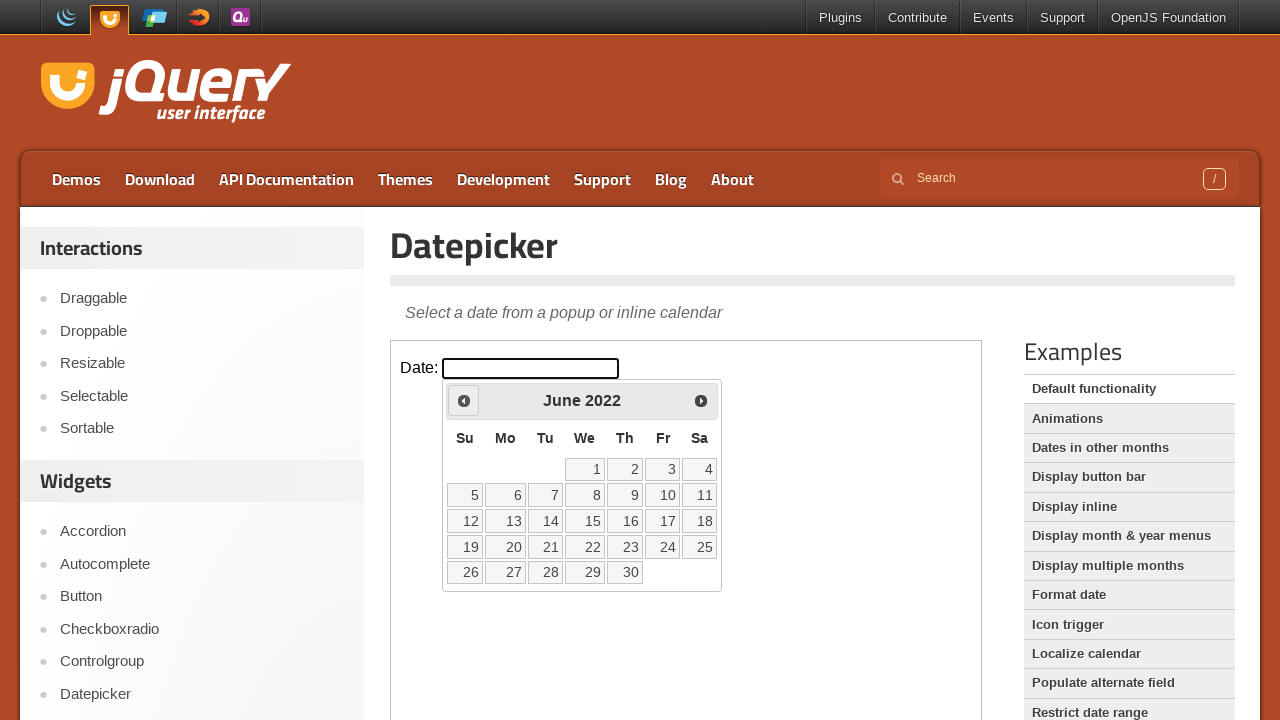

Waited for calendar to update
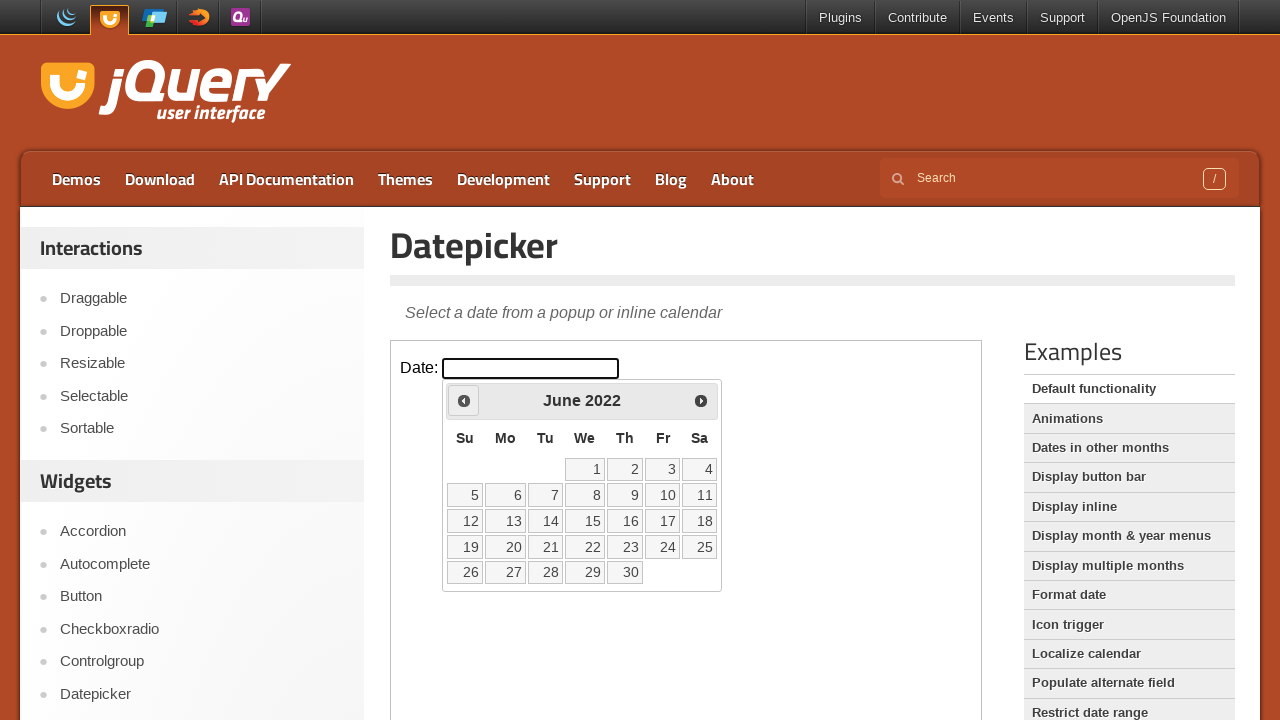

Retrieved current month 'June' and year '2022' from datepicker
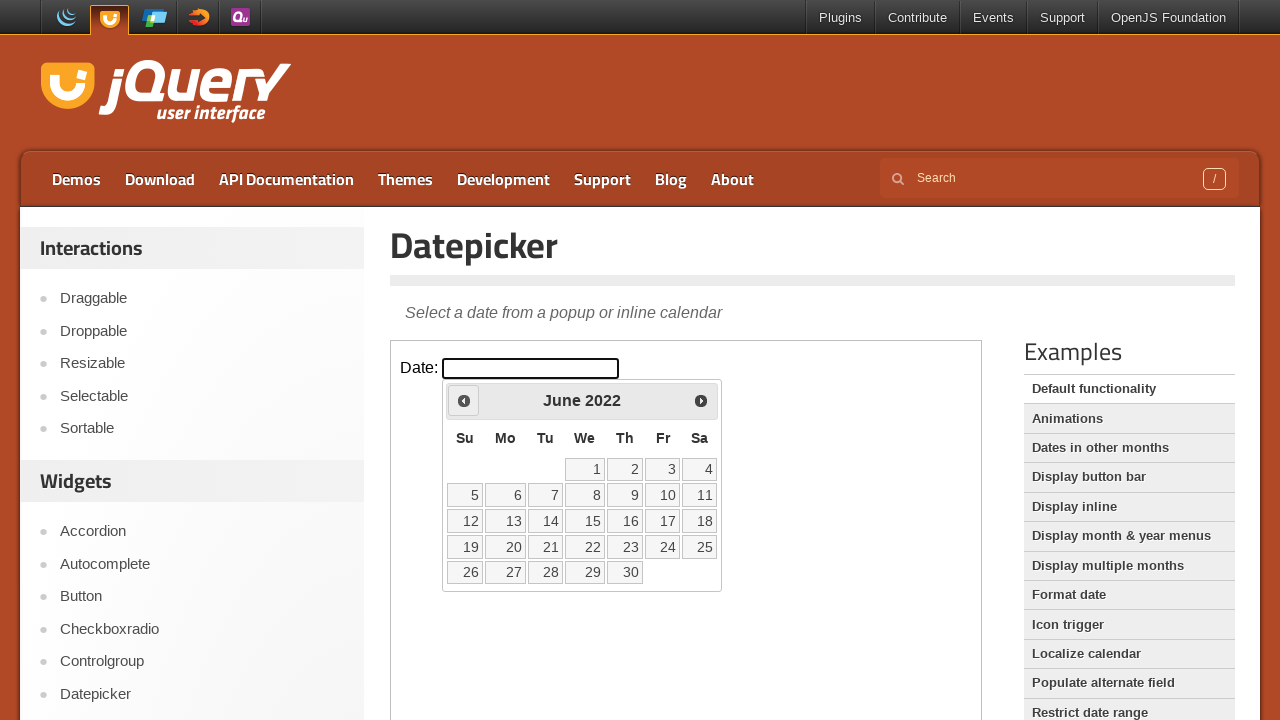

Clicked previous month button to navigate backward at (464, 400) on iframe.demo-frame >> internal:control=enter-frame >> span.ui-icon-circle-triangl
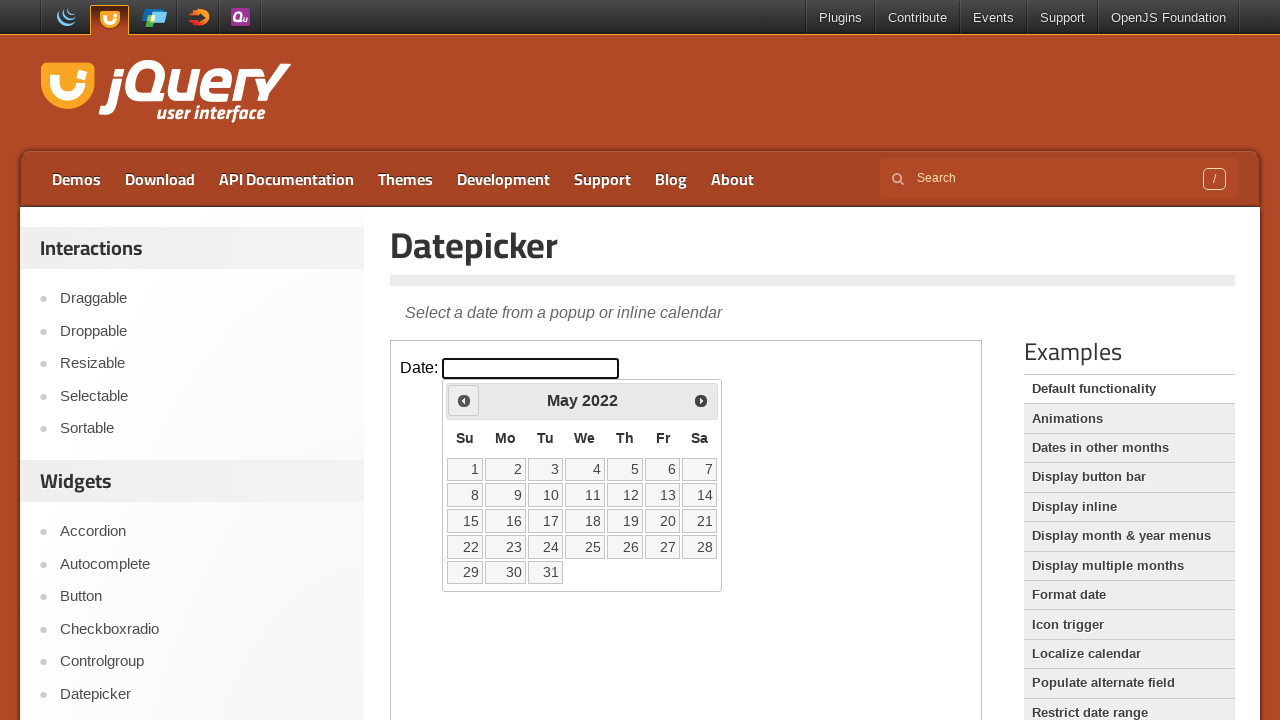

Waited for calendar to update
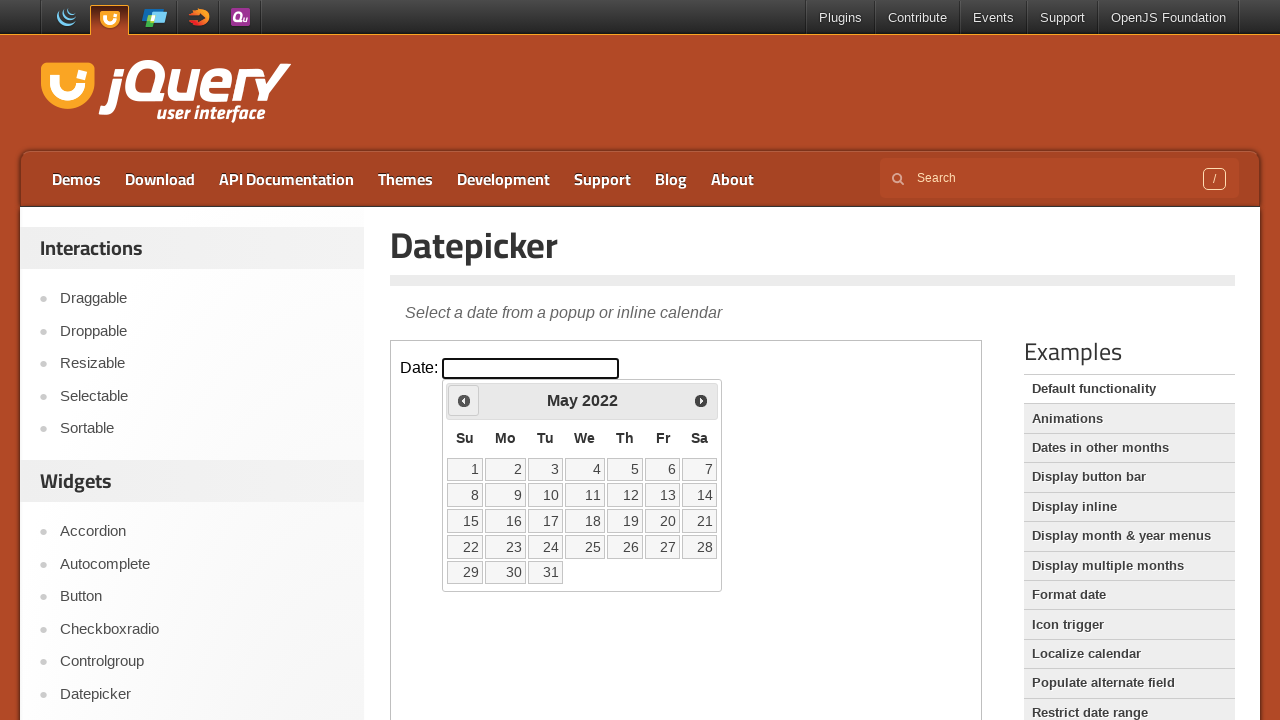

Retrieved current month 'May' and year '2022' from datepicker
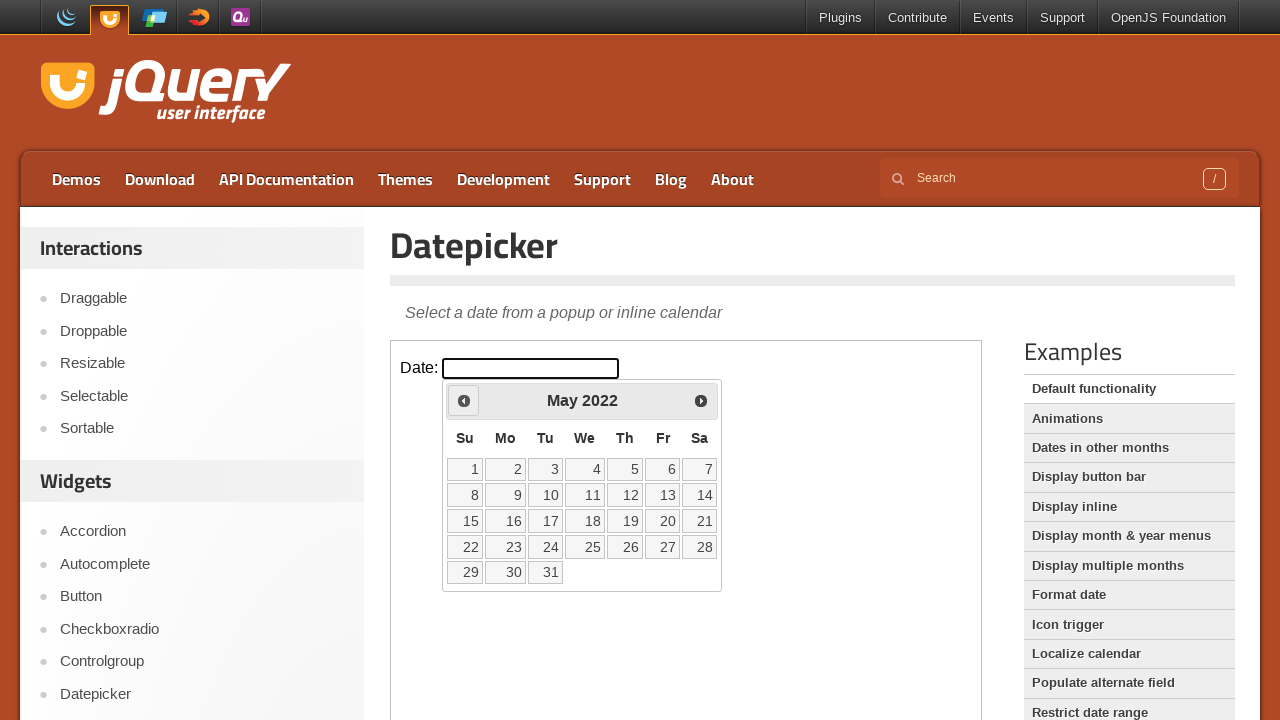

Reached target date May 2022
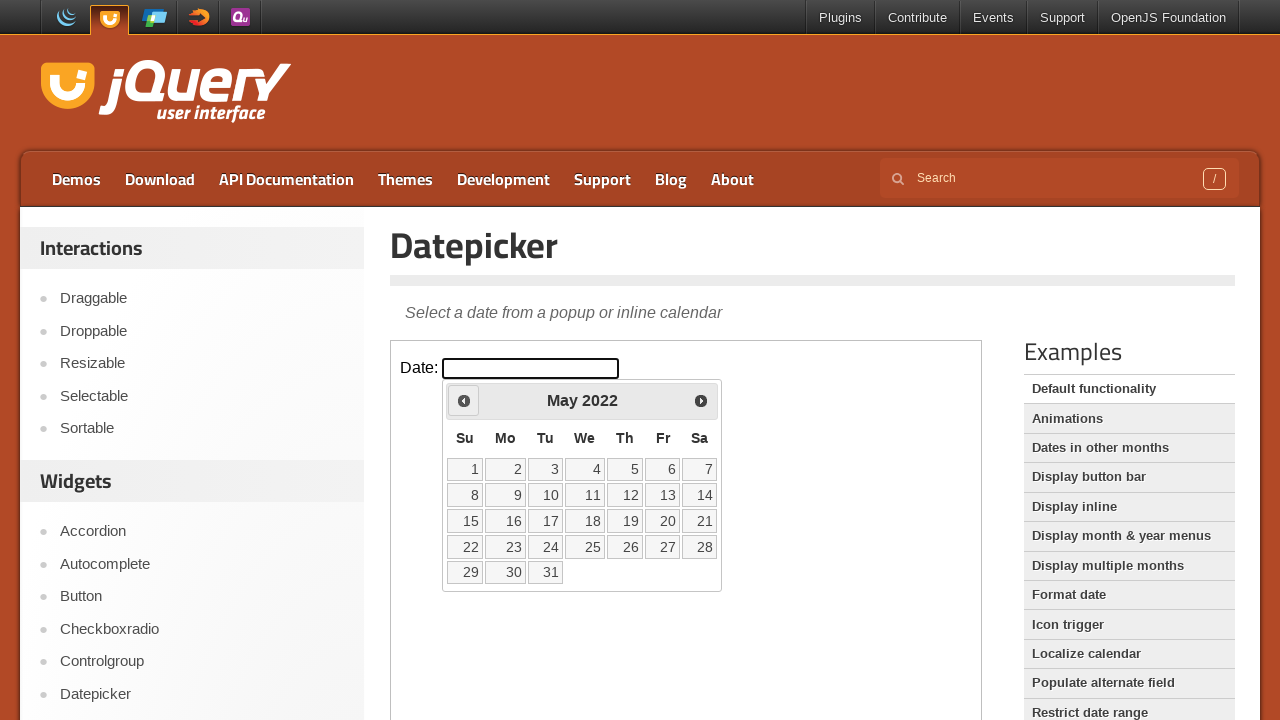

Selected date 10 from the calendar at (545, 495) on iframe.demo-frame >> internal:control=enter-frame >> table.ui-datepicker-calenda
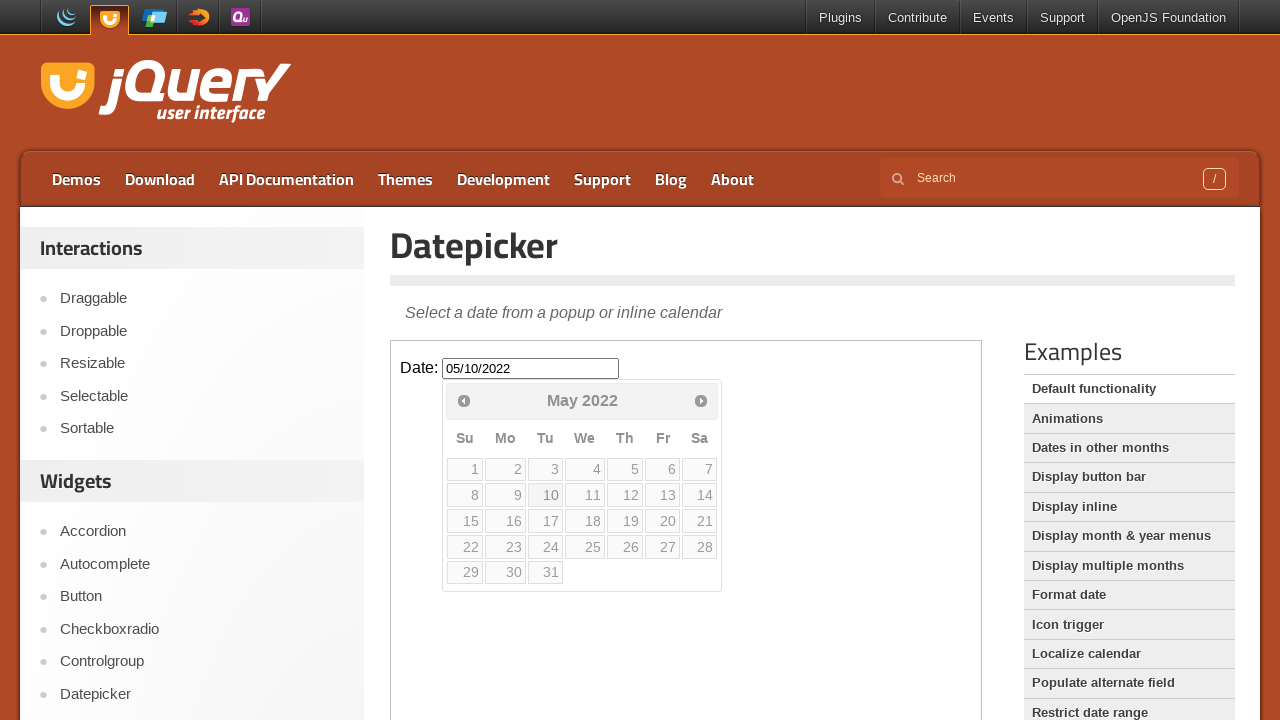

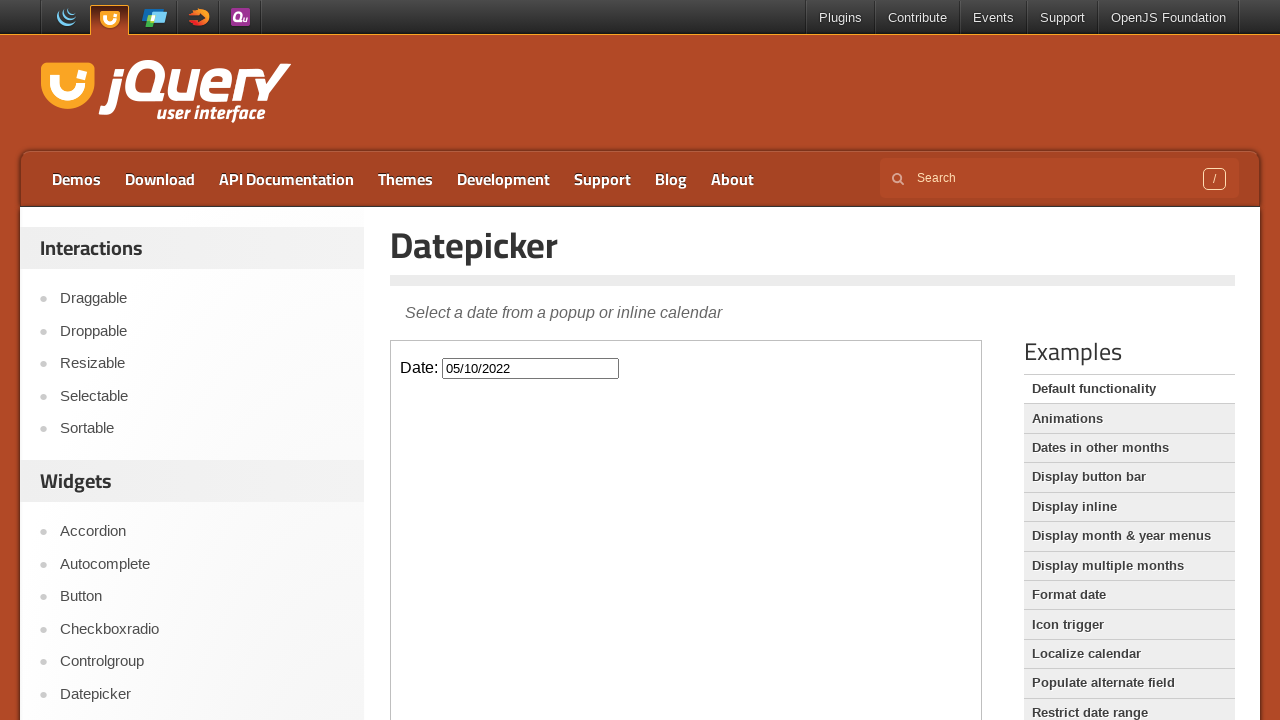